Tests the GitHub Selenide wiki navigation by expanding the pages menu, clicking on various wiki page links, and verifying the page content loads correctly.

Starting URL: https://github.com/selenide/selenide/wiki

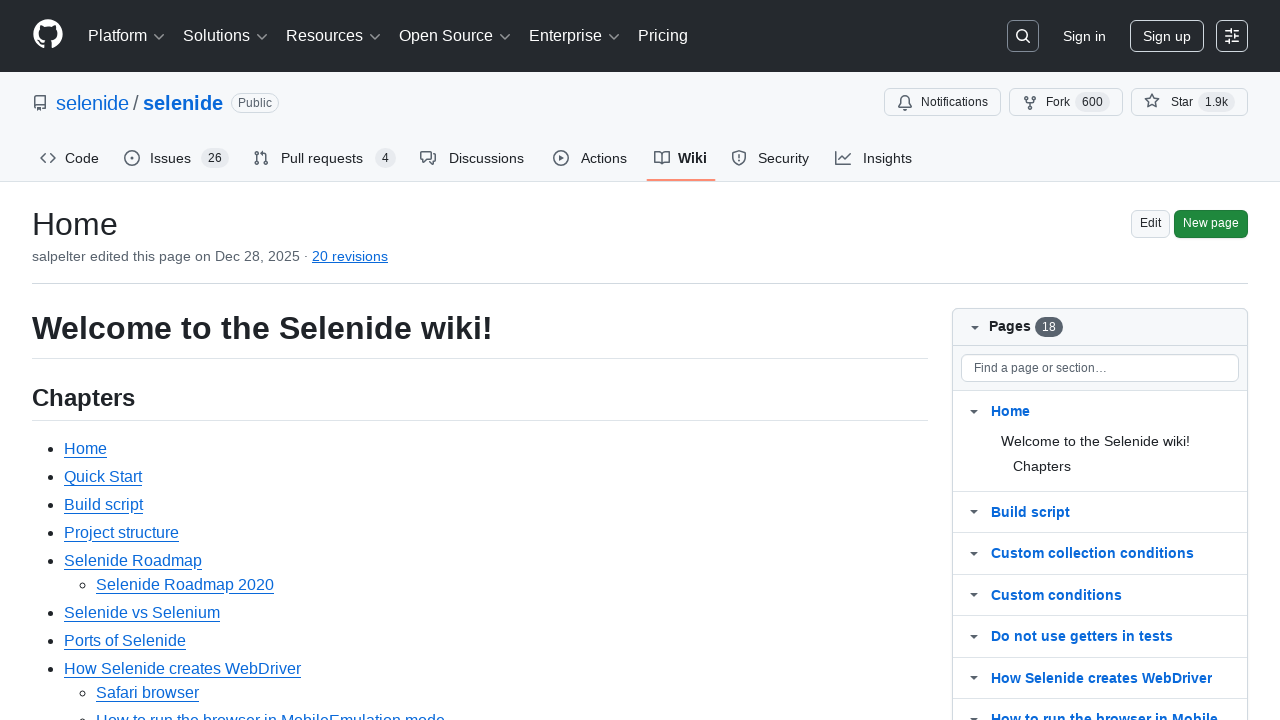

Navigated to Selenide wiki main page
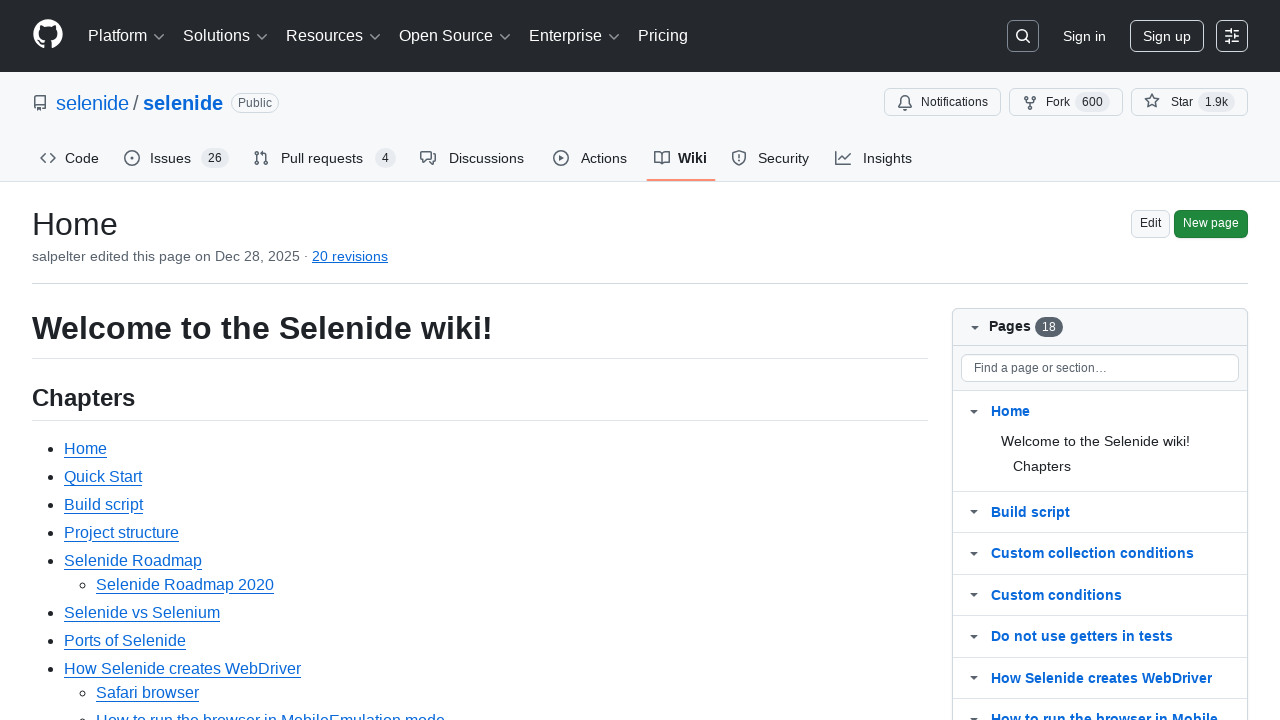

Clicked to expand the pages menu at (1030, 429) on #wiki-pages-box .js-wiki-more-pages-link
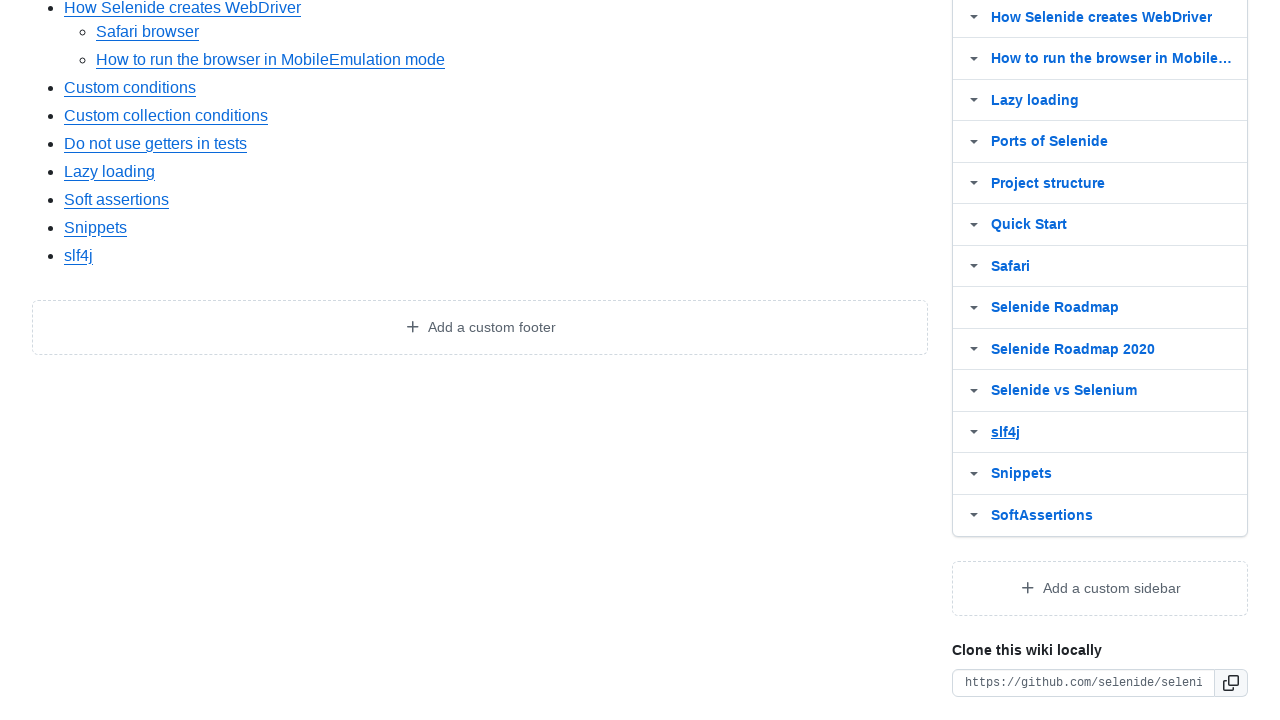

Wiki page link 'Home' became visible
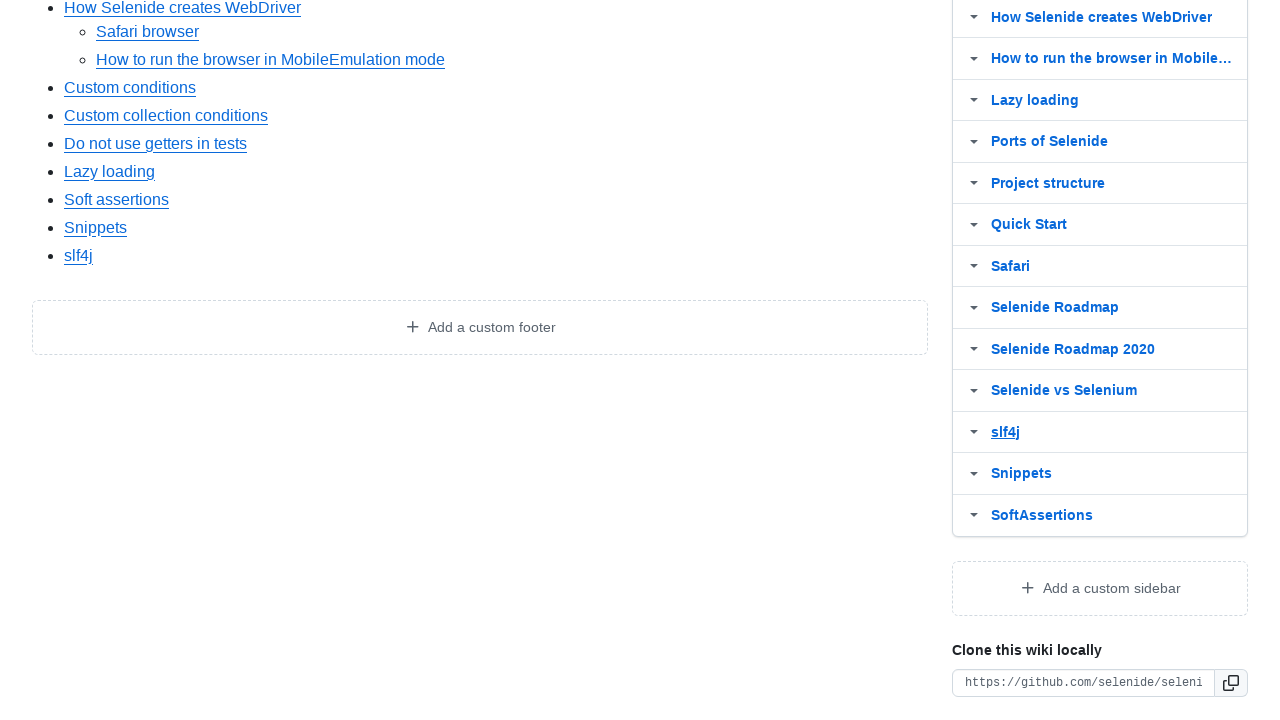

Clicked on wiki page link 'Home' at (1010, 361) on #wiki-pages-box >> text=Home
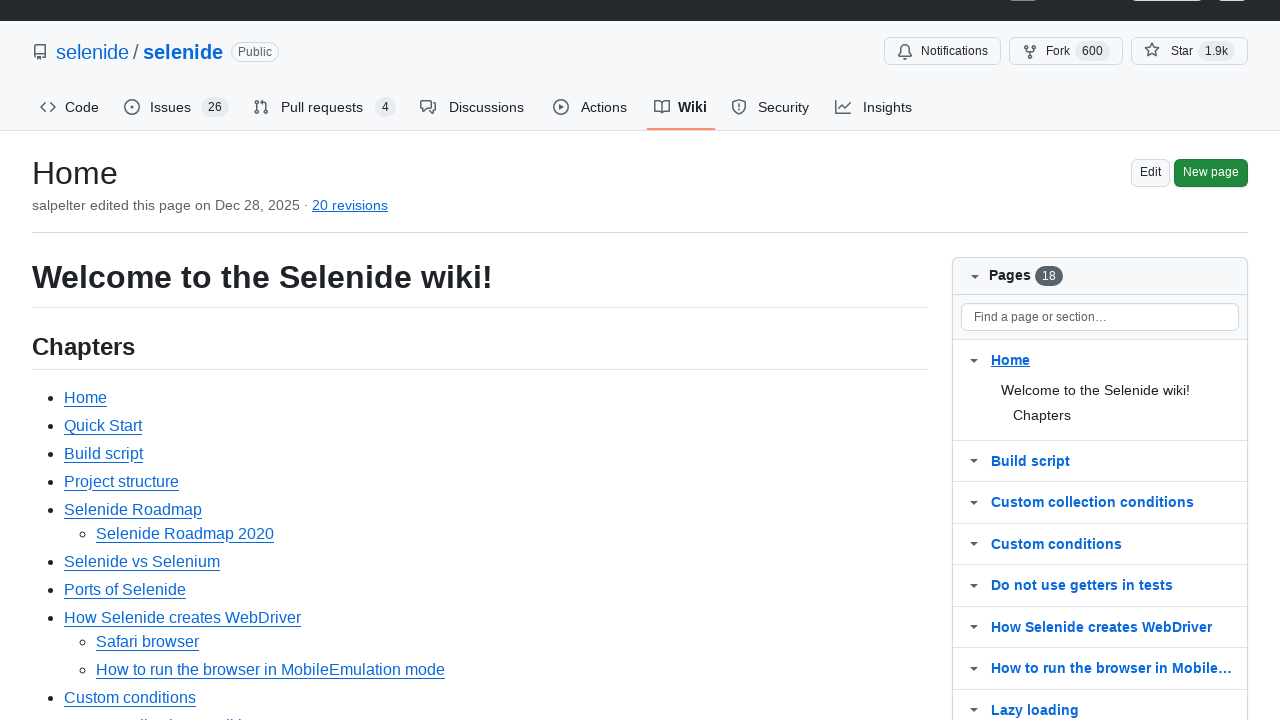

Wiki wrapper loaded for page 'Home'
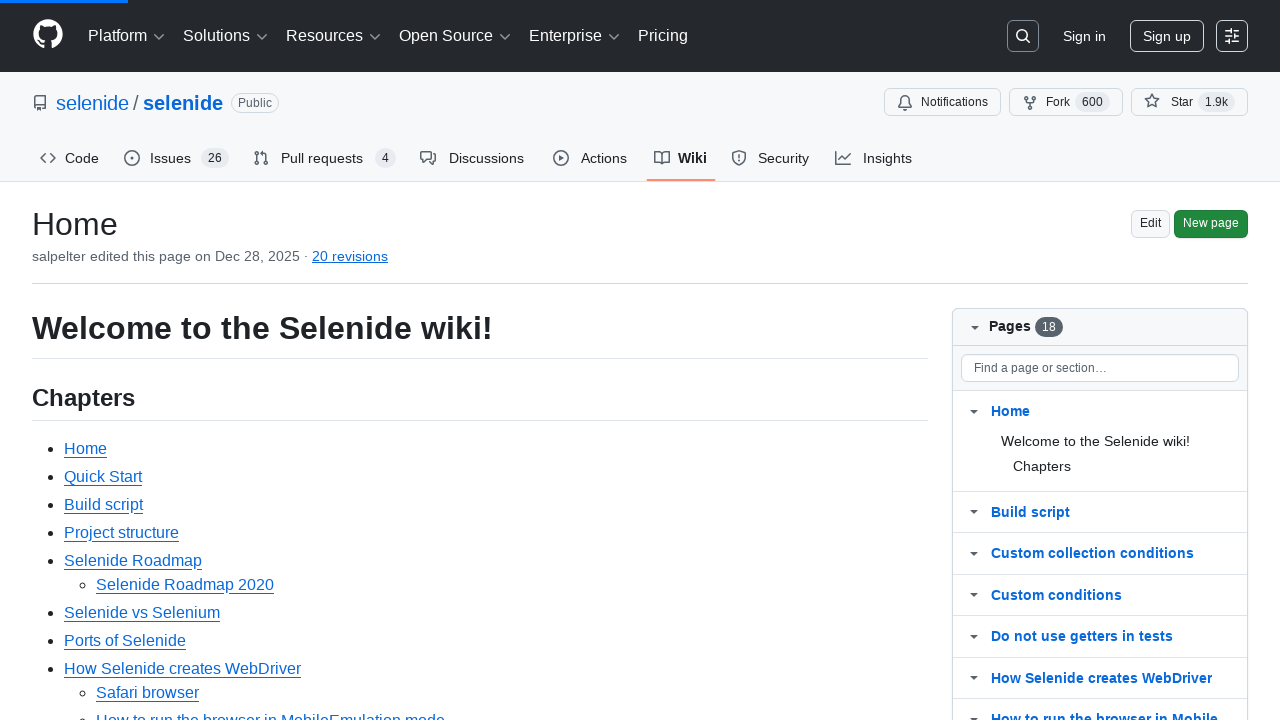

Verified page content contains 'Home'
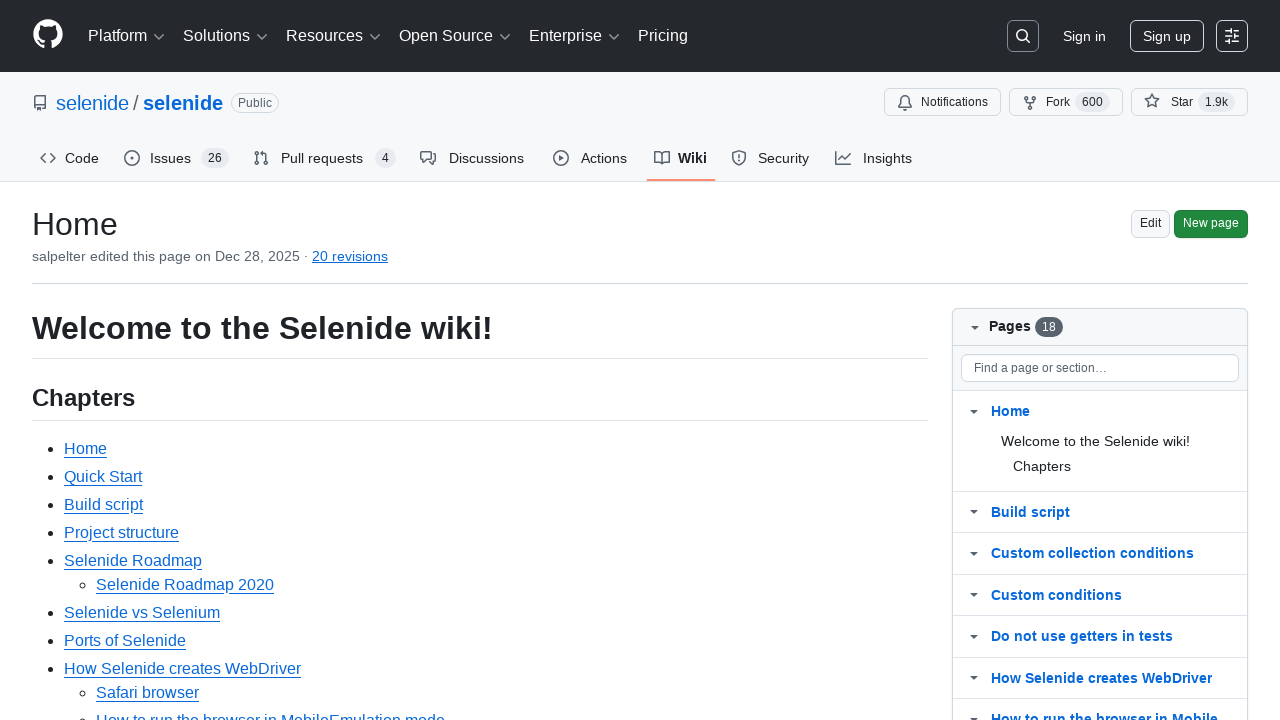

Navigated to Selenide wiki main page
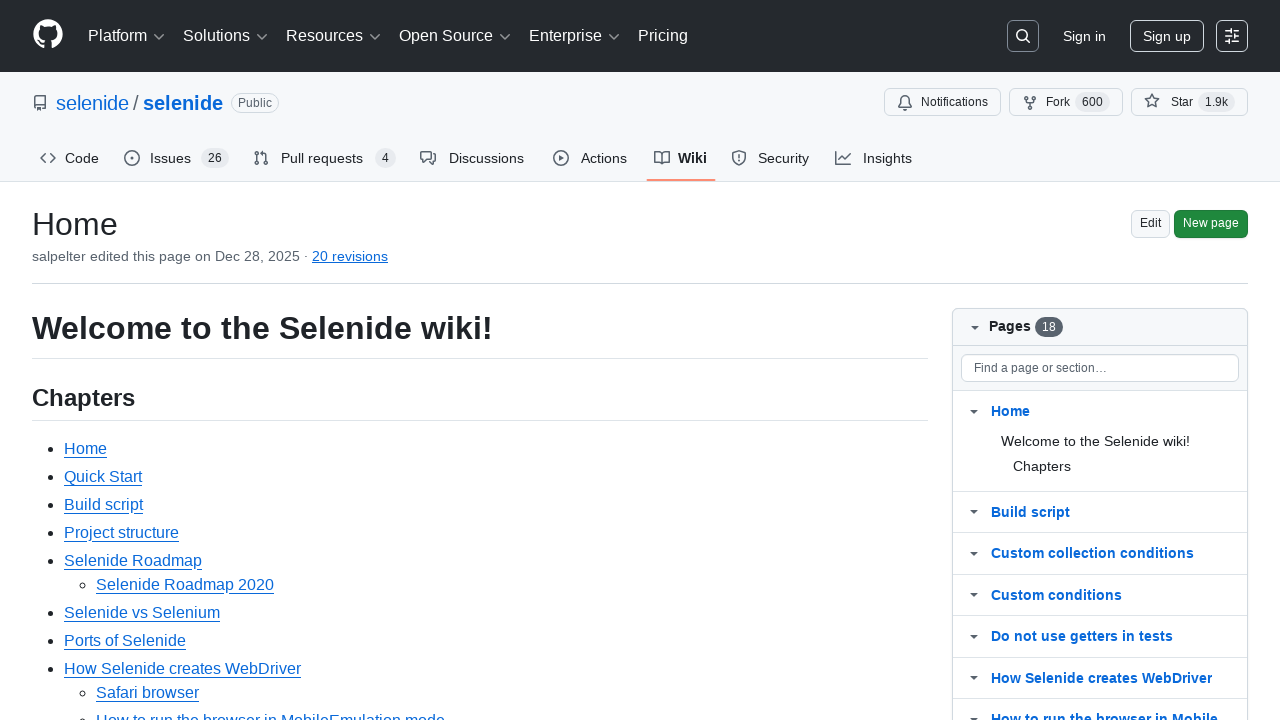

Clicked to expand the pages menu at (1030, 429) on #wiki-pages-box .js-wiki-more-pages-link
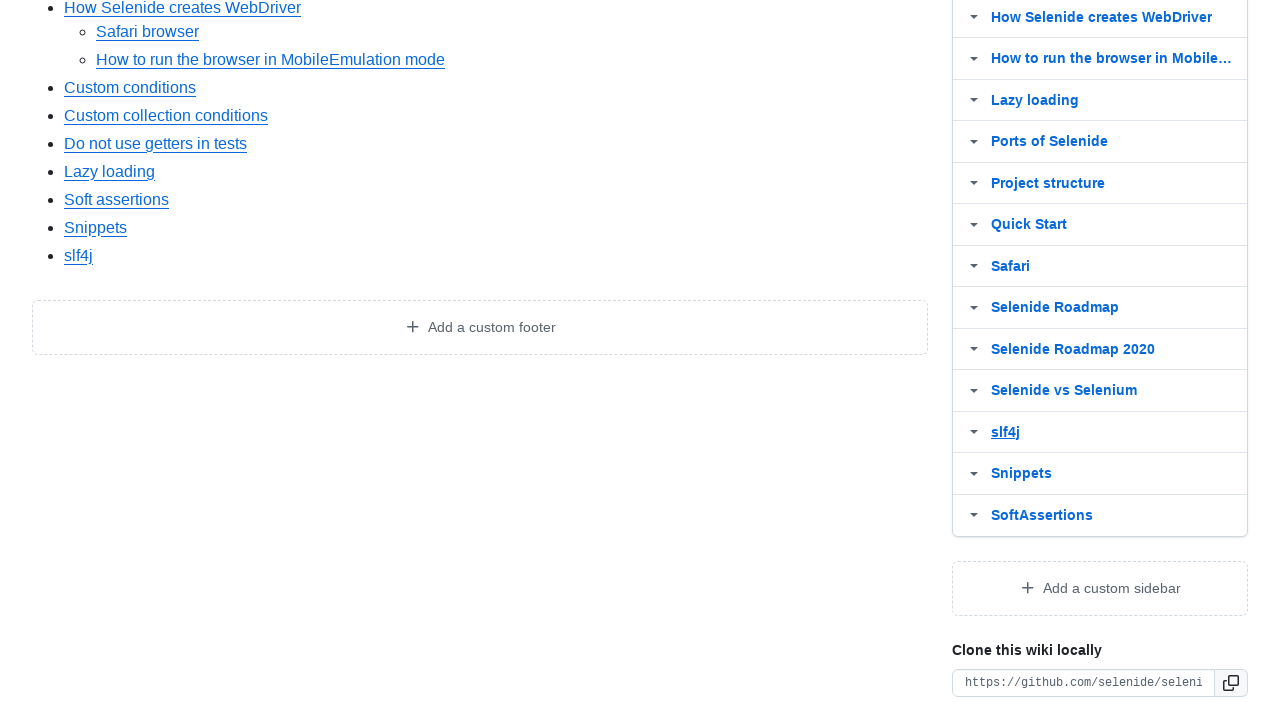

Wiki page link 'Build script' became visible
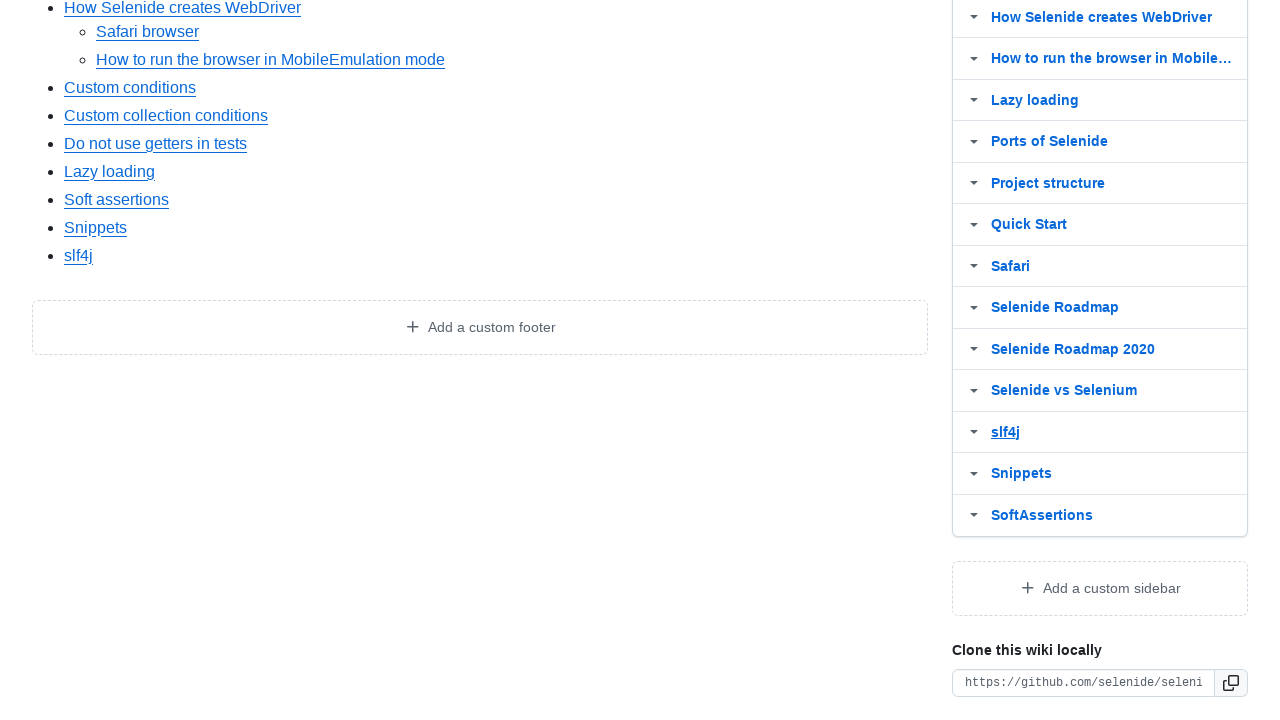

Clicked on wiki page link 'Build script' at (1030, 360) on #wiki-pages-box >> text=Build script
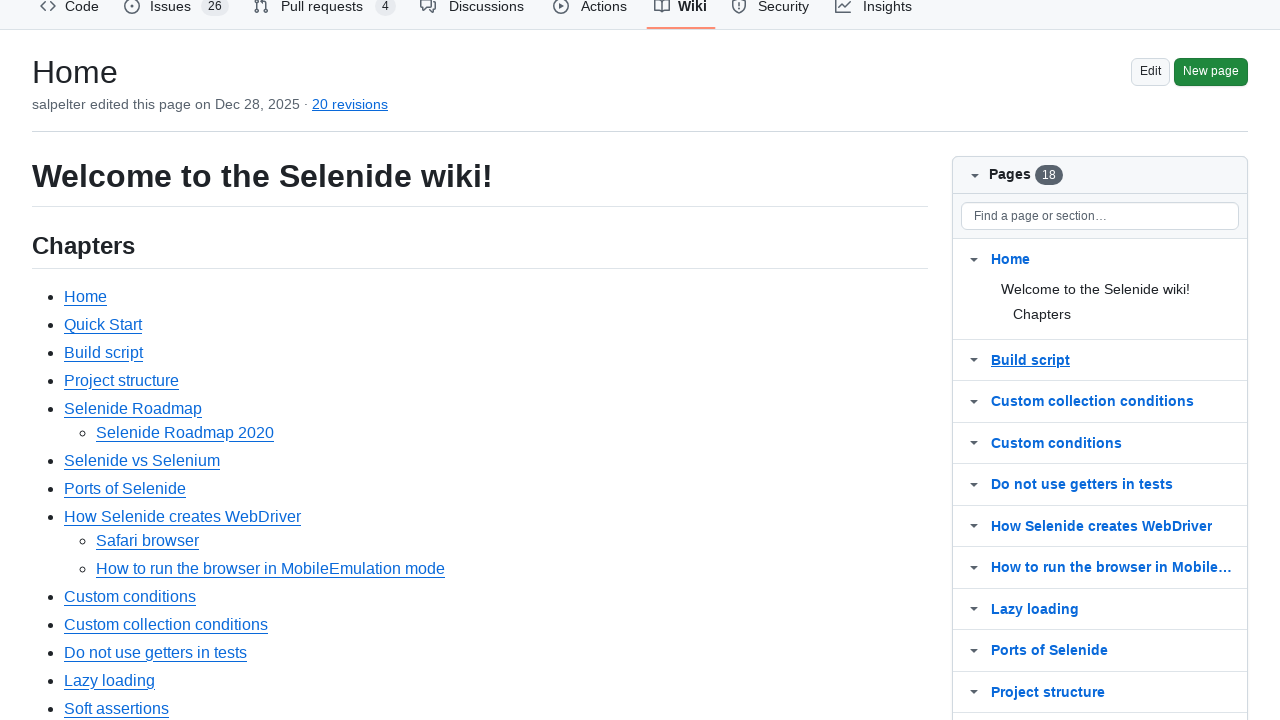

Wiki wrapper loaded for page 'Build script'
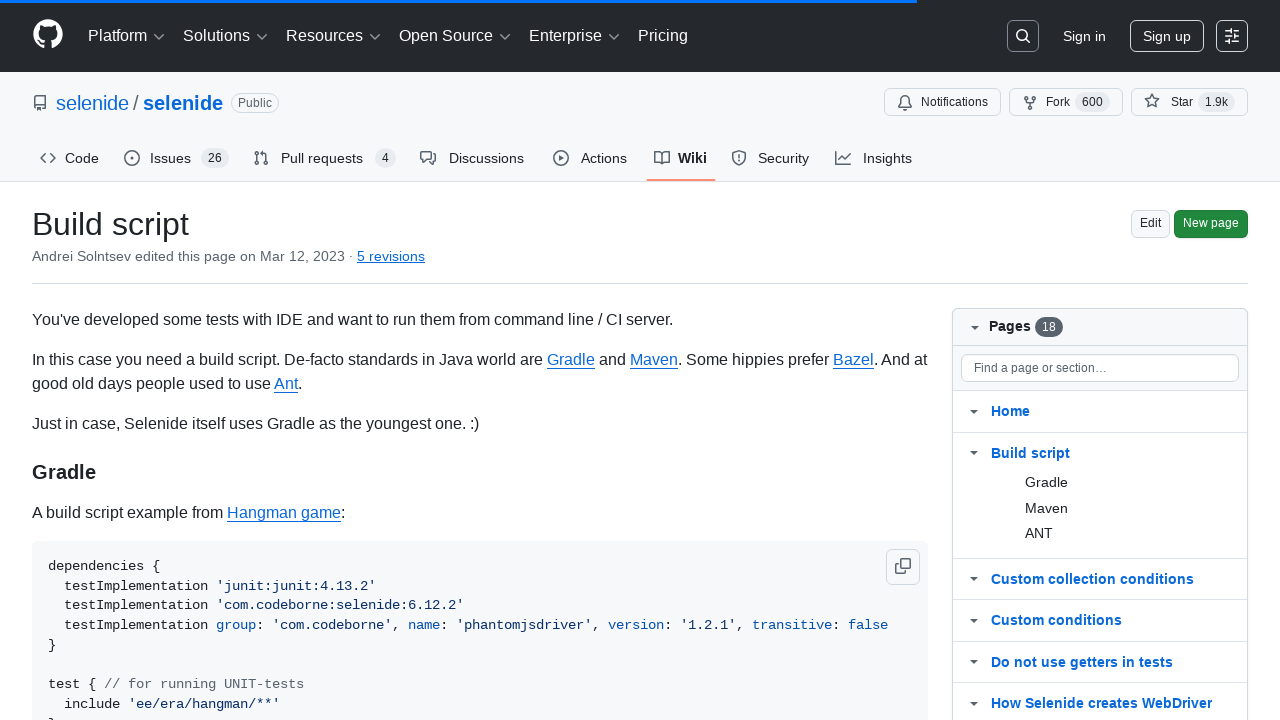

Verified page content contains 'Build script'
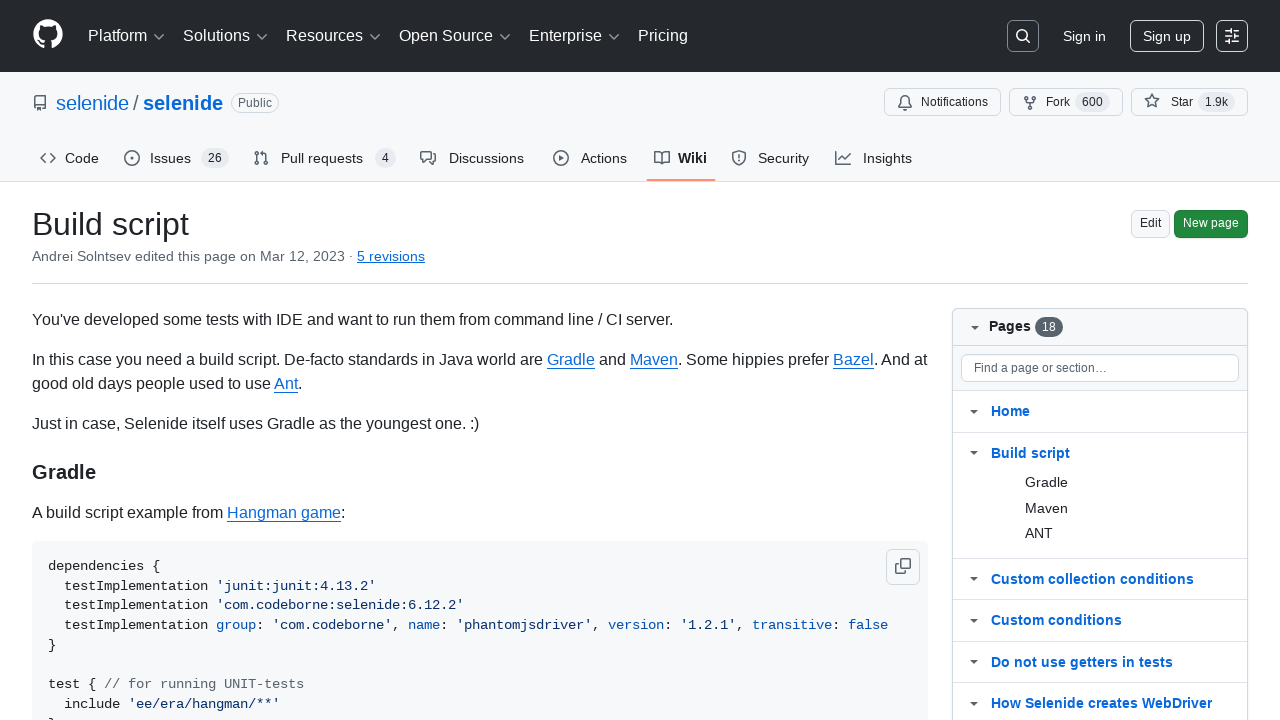

Navigated to Selenide wiki main page
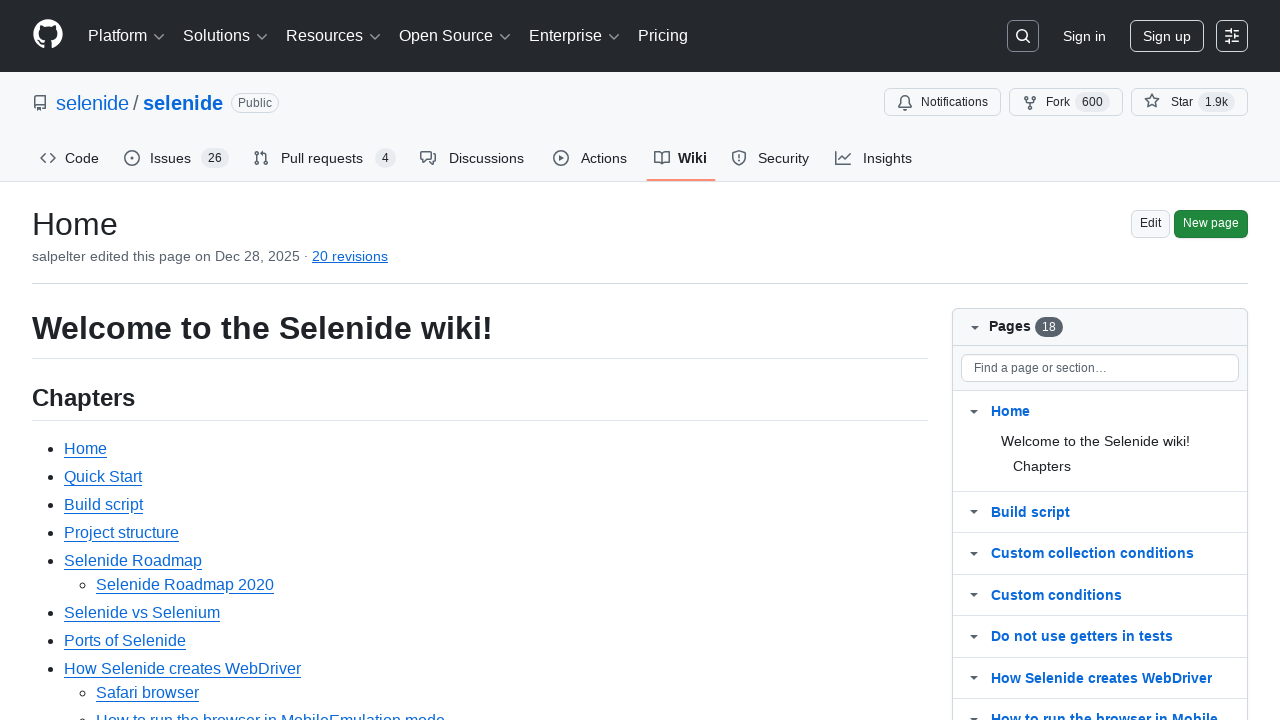

Clicked to expand the pages menu at (1030, 429) on #wiki-pages-box .js-wiki-more-pages-link
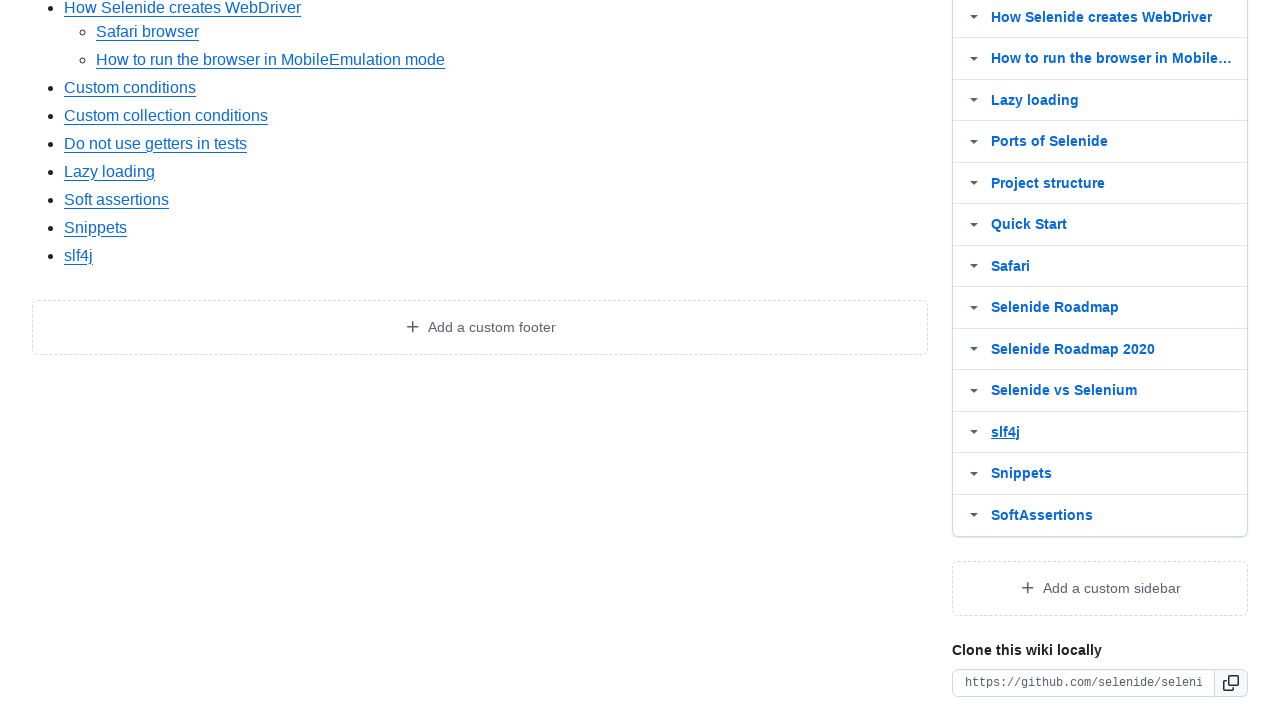

Wiki page link 'Custom conditions' became visible
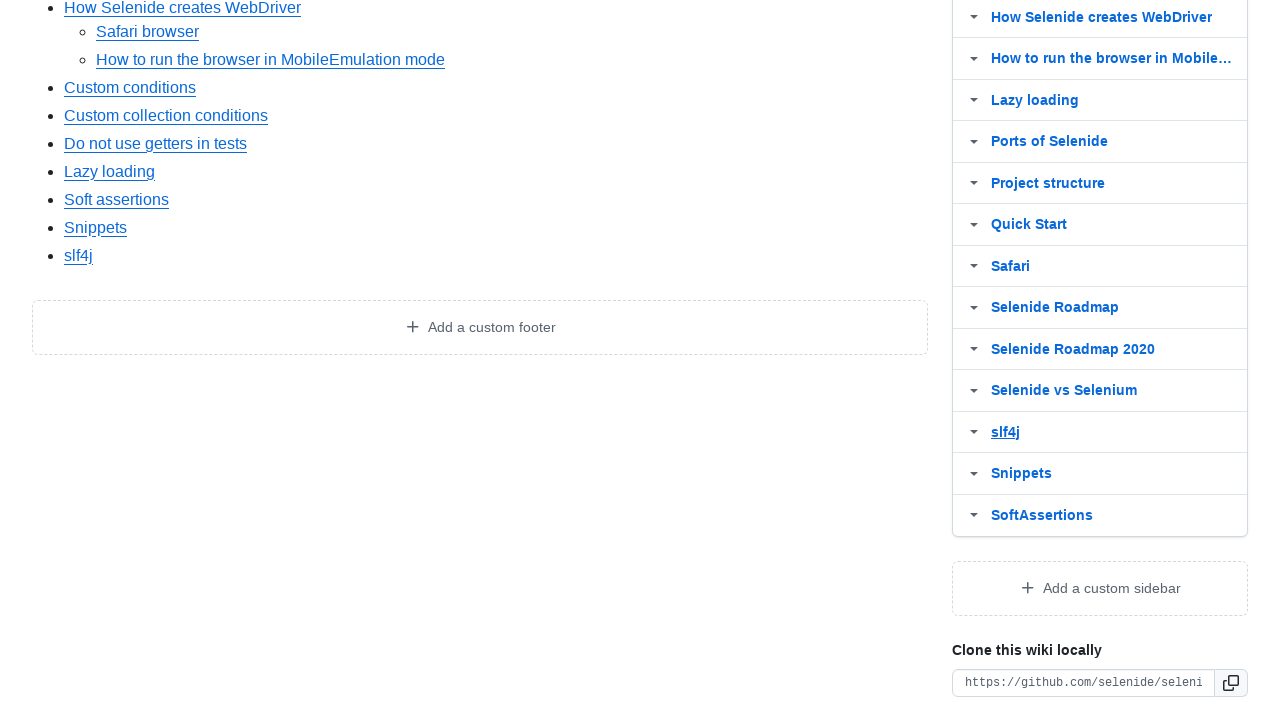

Clicked on wiki page link 'Custom conditions' at (1056, 360) on #wiki-pages-box >> text=Custom conditions
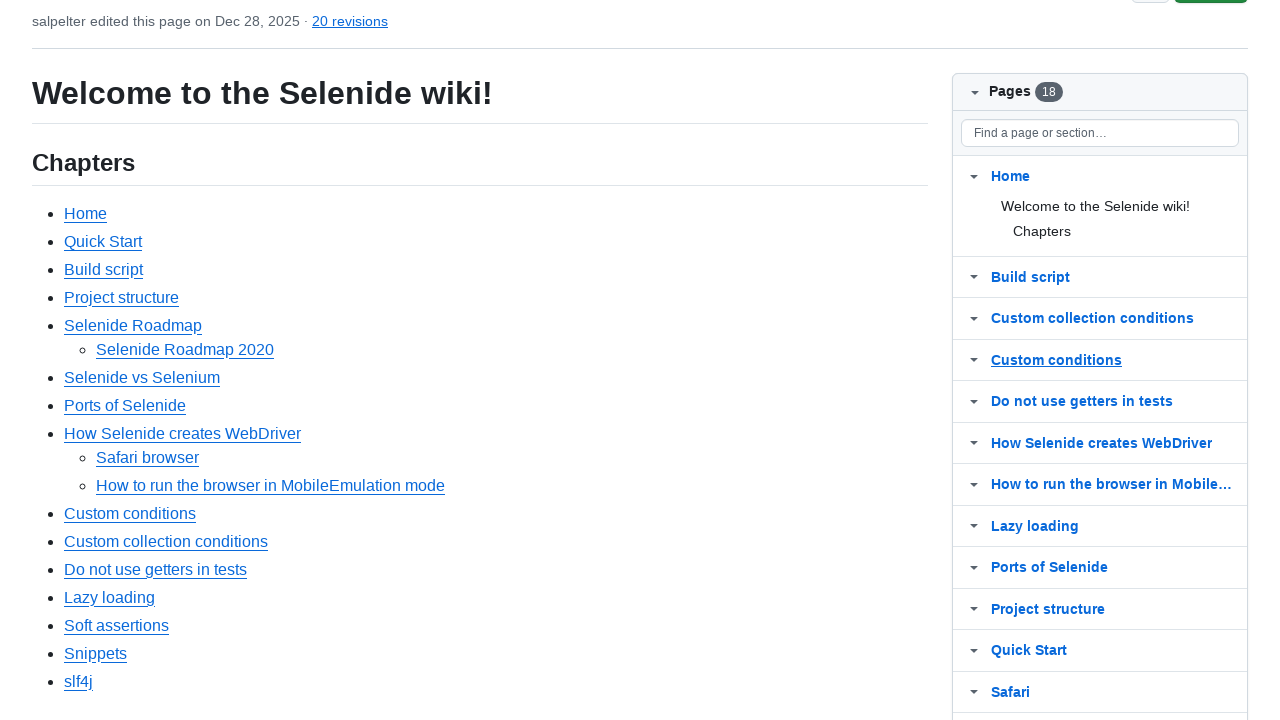

Wiki wrapper loaded for page 'Custom conditions'
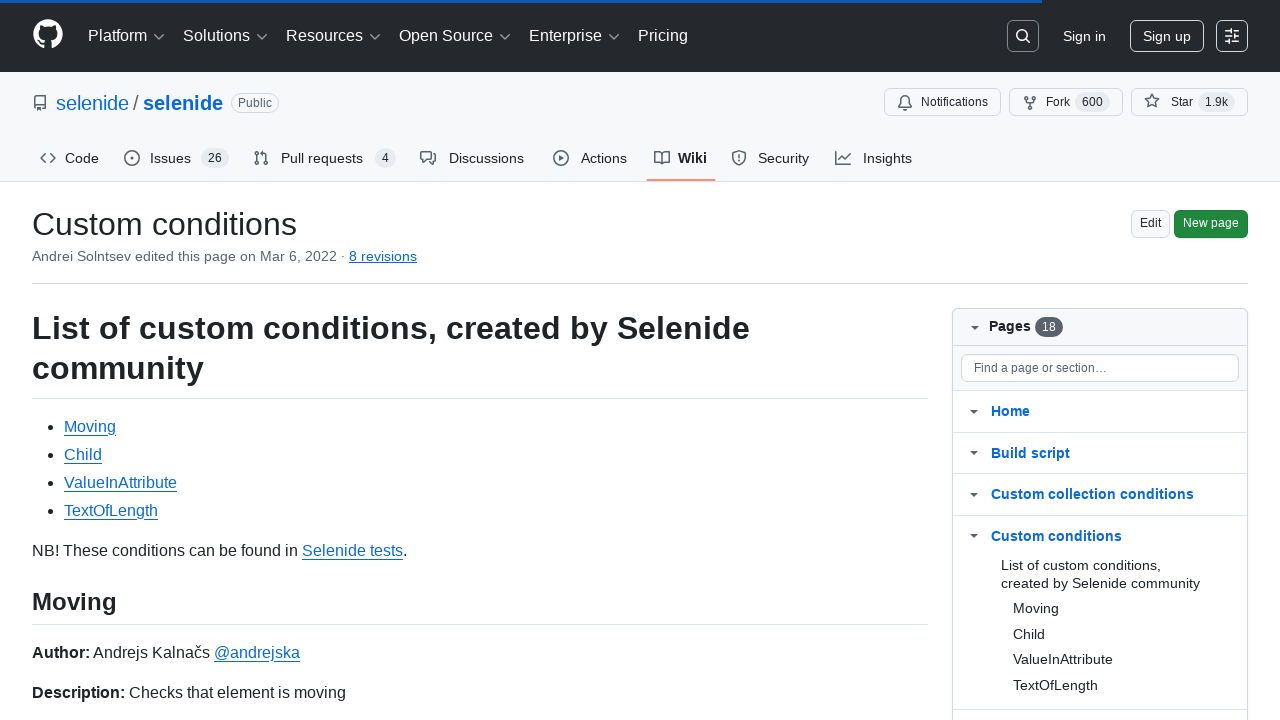

Verified page content contains 'Custom conditions'
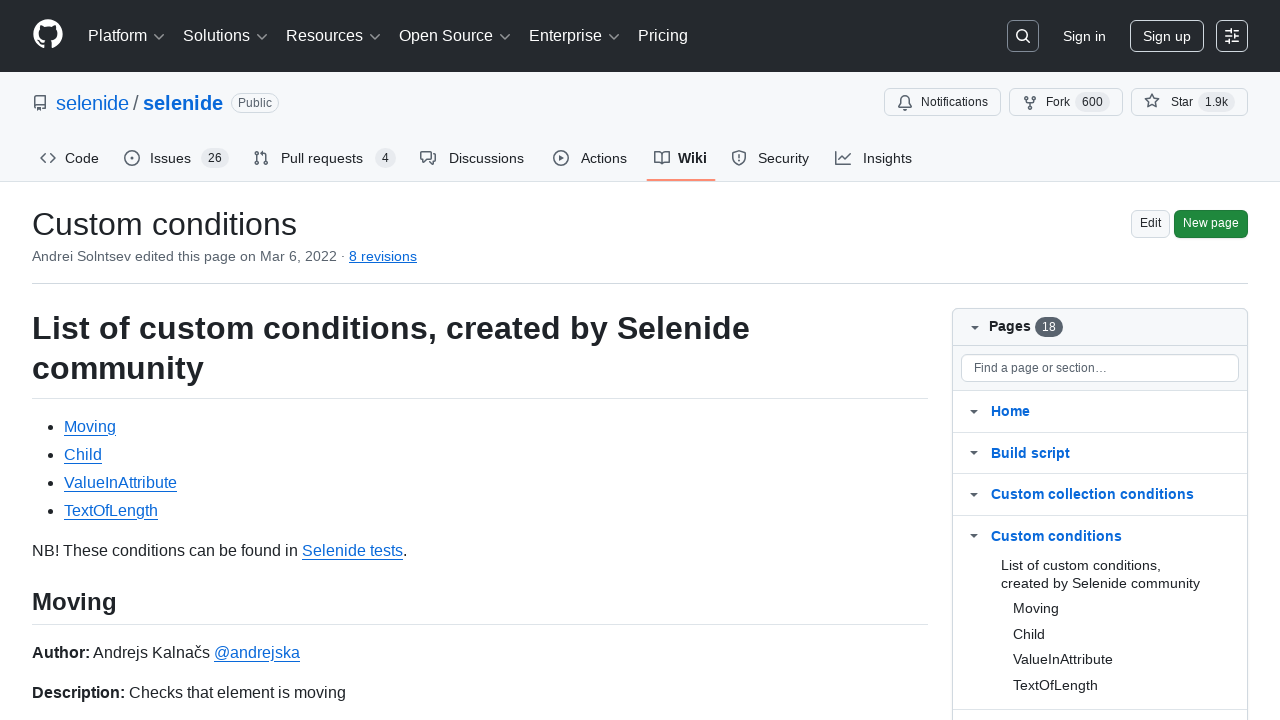

Navigated to Selenide wiki main page
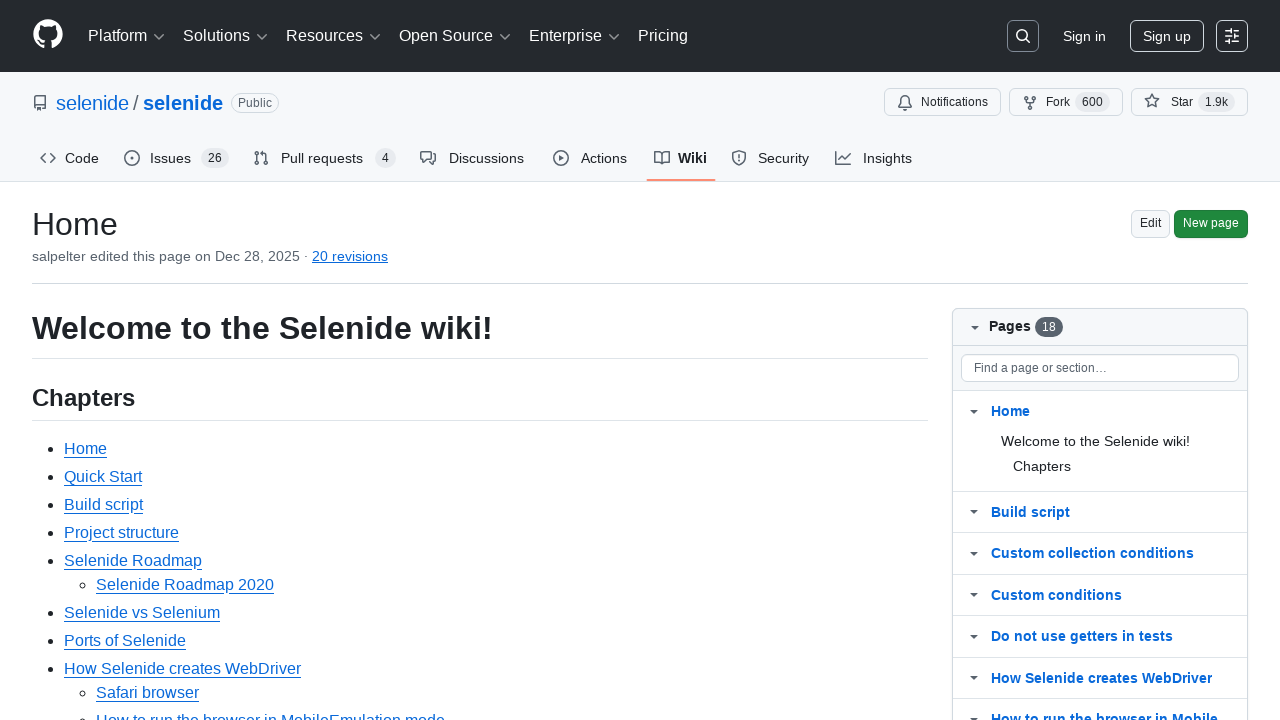

Clicked to expand the pages menu at (1030, 429) on #wiki-pages-box .js-wiki-more-pages-link
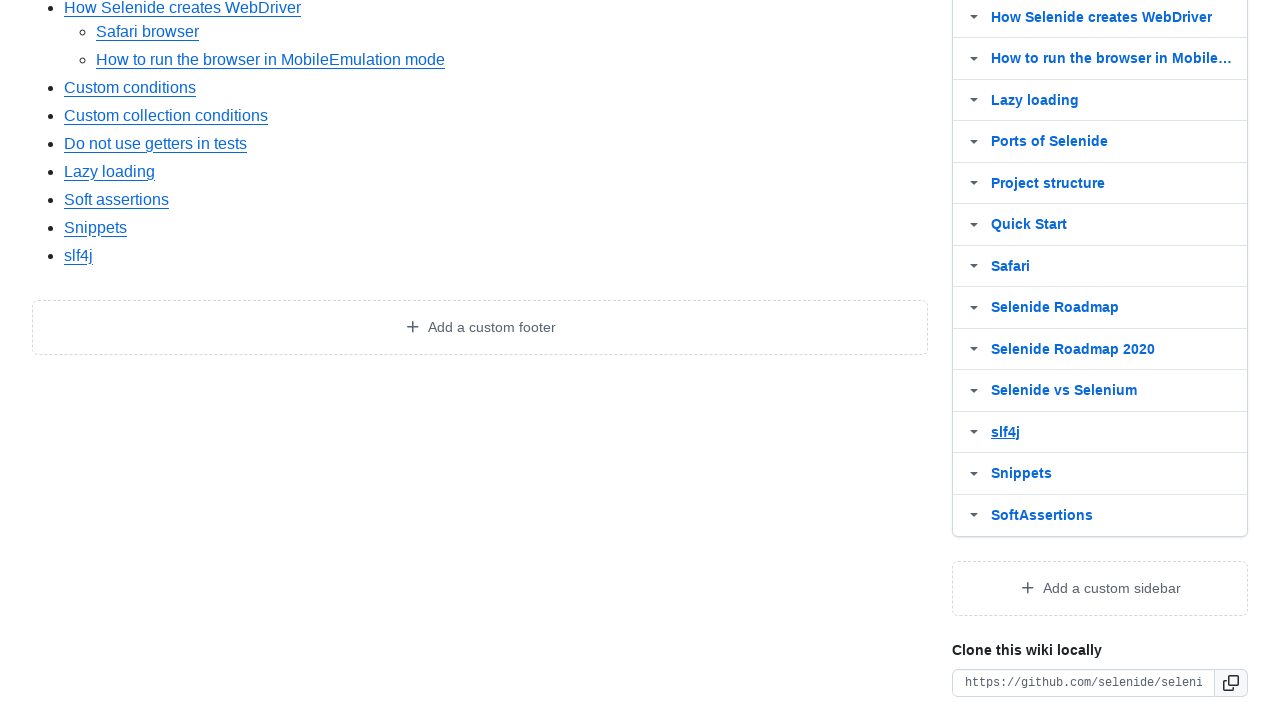

Wiki page link 'Do not use getters in tests' became visible
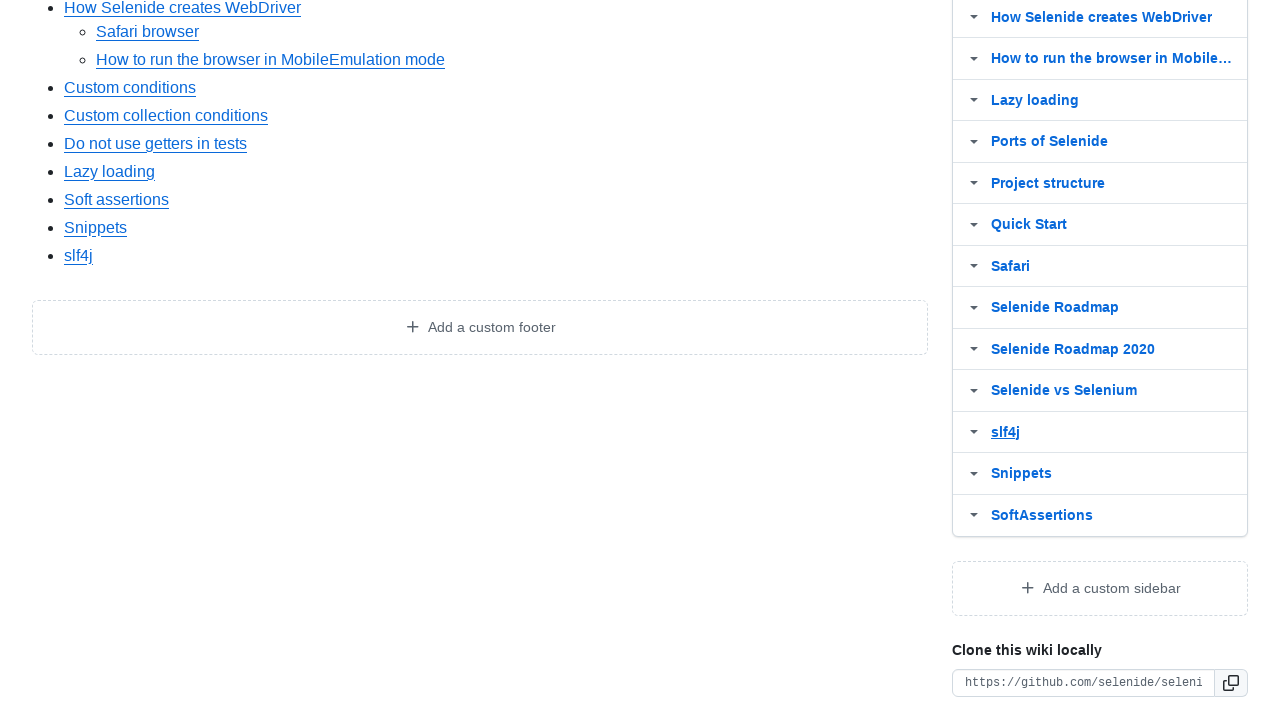

Clicked on wiki page link 'Do not use getters in tests' at (1082, 361) on #wiki-pages-box >> text=Do not use getters in tests
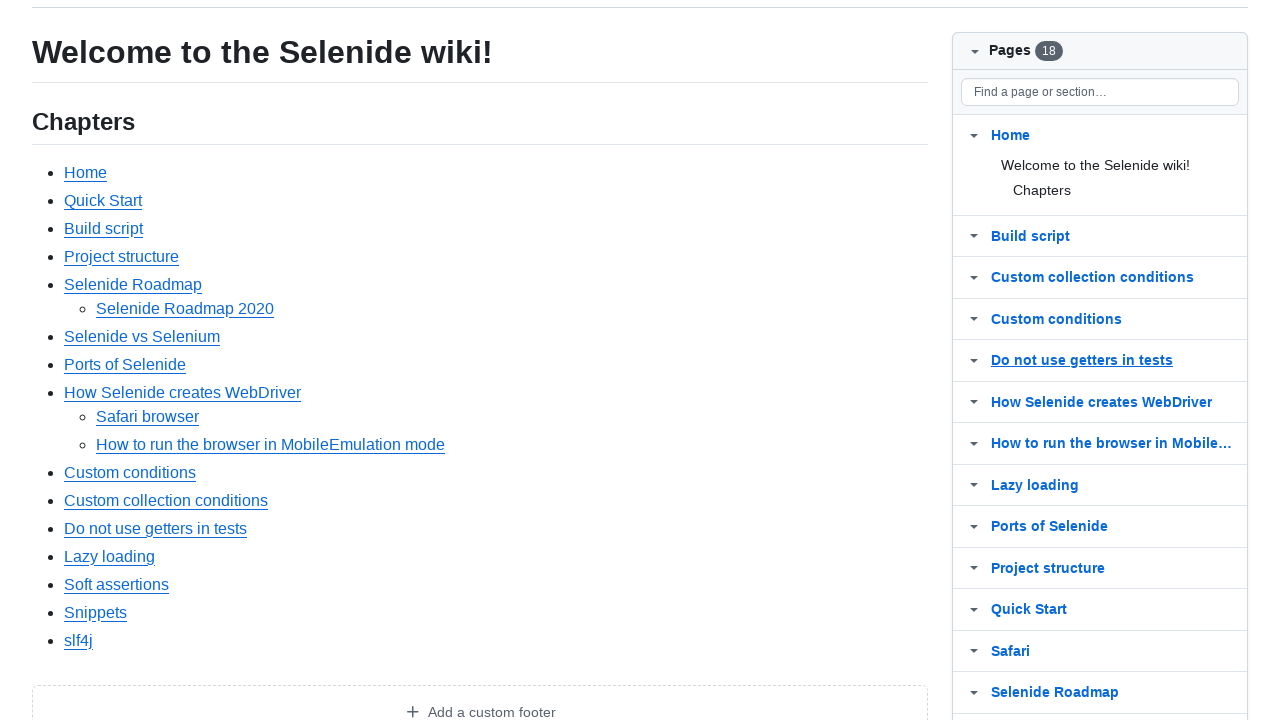

Wiki wrapper loaded for page 'Do not use getters in tests'
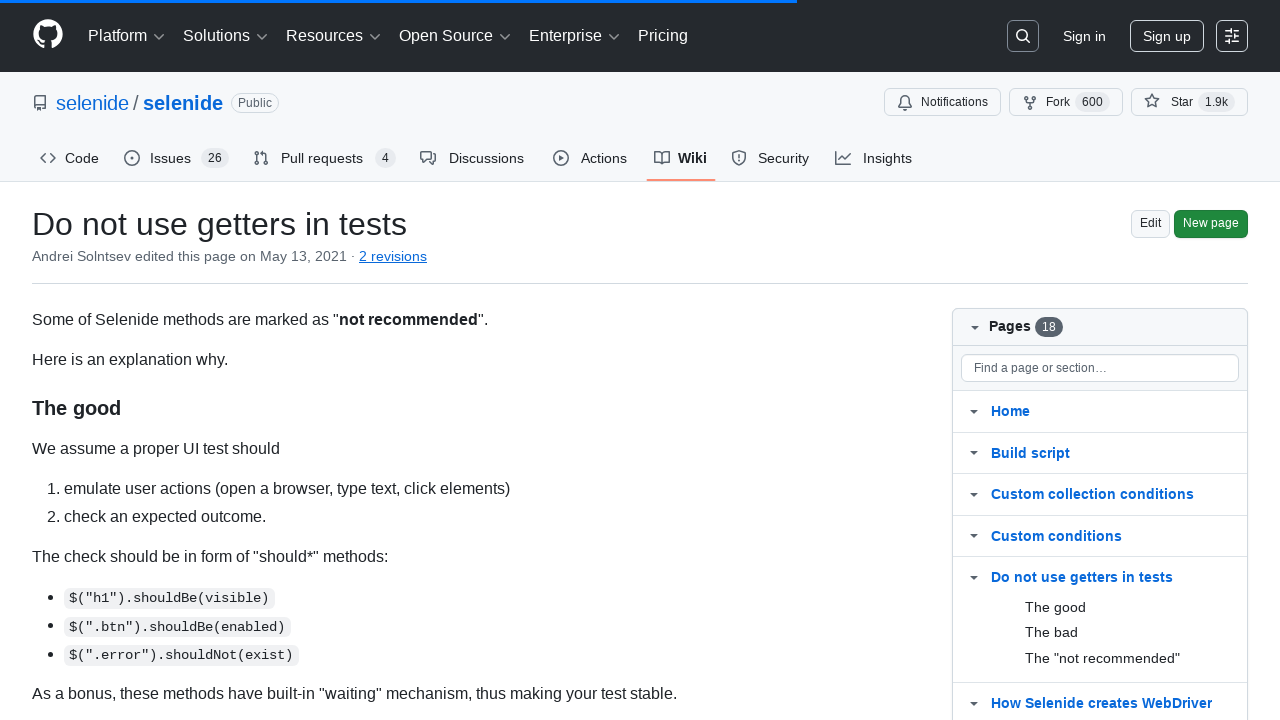

Verified page content contains 'Do not use getters in tests'
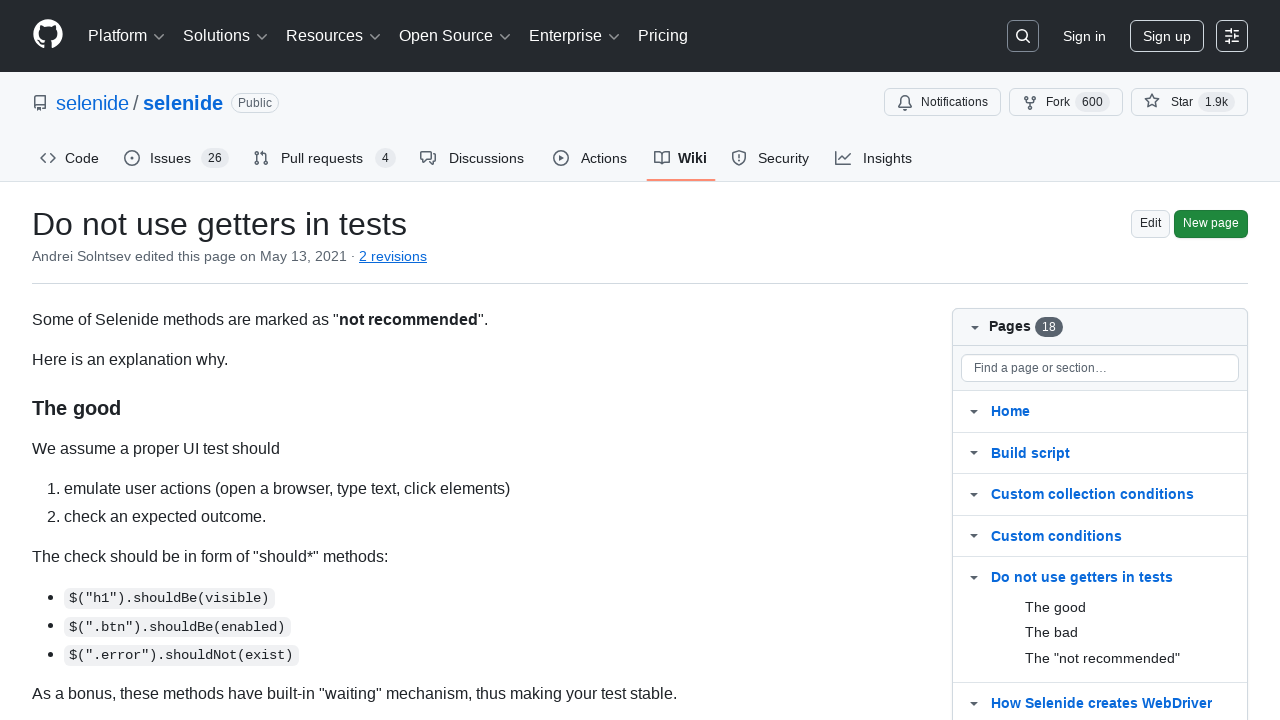

Navigated to Selenide wiki main page
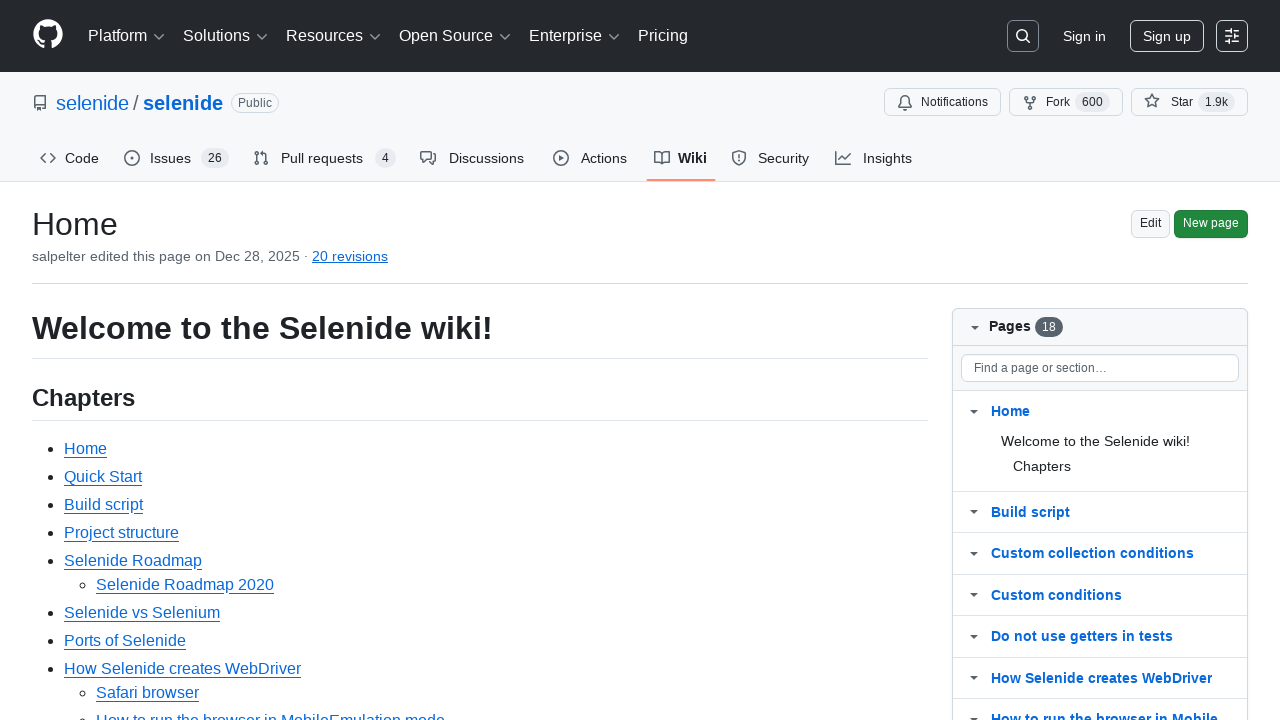

Clicked to expand the pages menu at (1030, 429) on #wiki-pages-box .js-wiki-more-pages-link
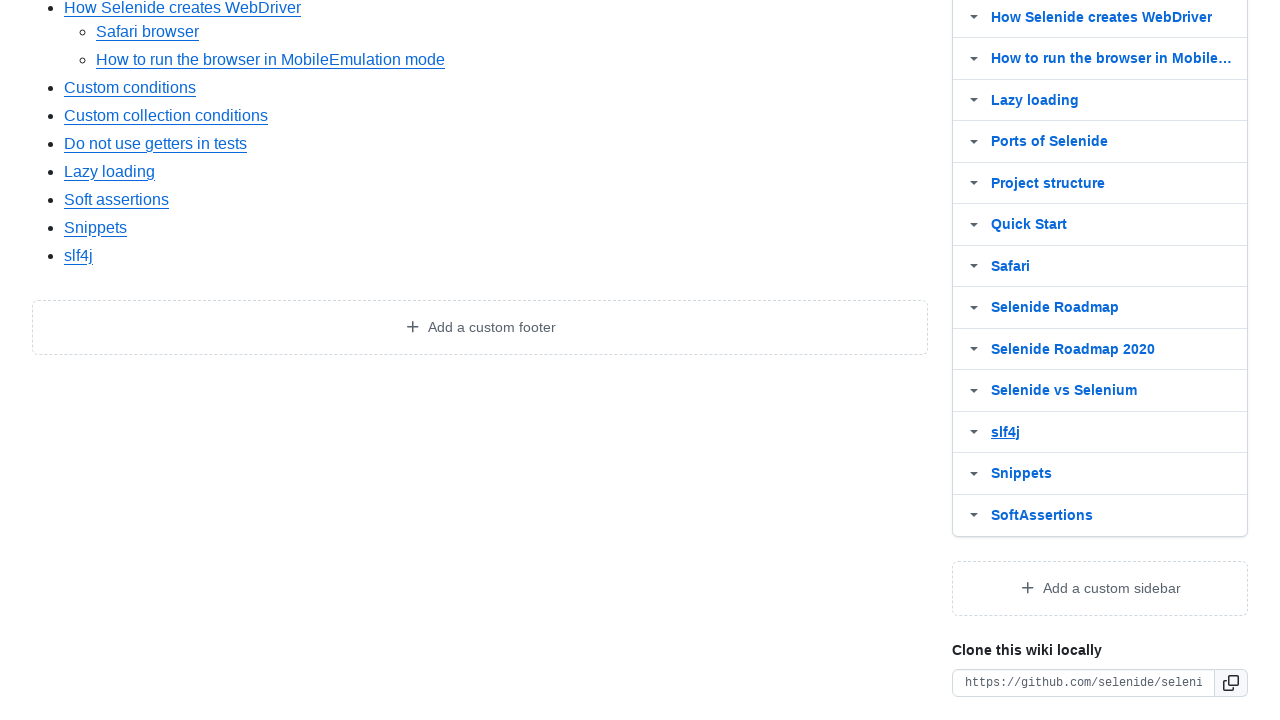

Wiki page link 'How Selenide creates WebDriver' became visible
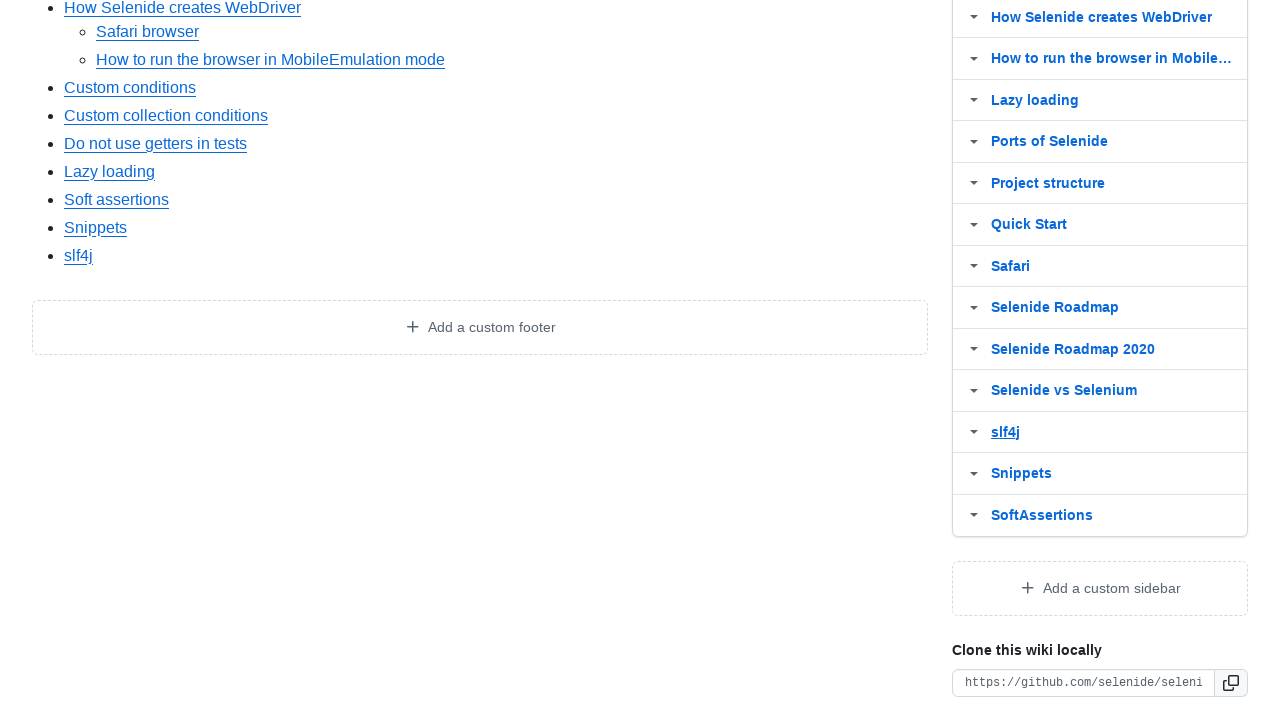

Clicked on wiki page link 'How Selenide creates WebDriver' at (1102, 17) on #wiki-pages-box >> text=How Selenide creates WebDriver
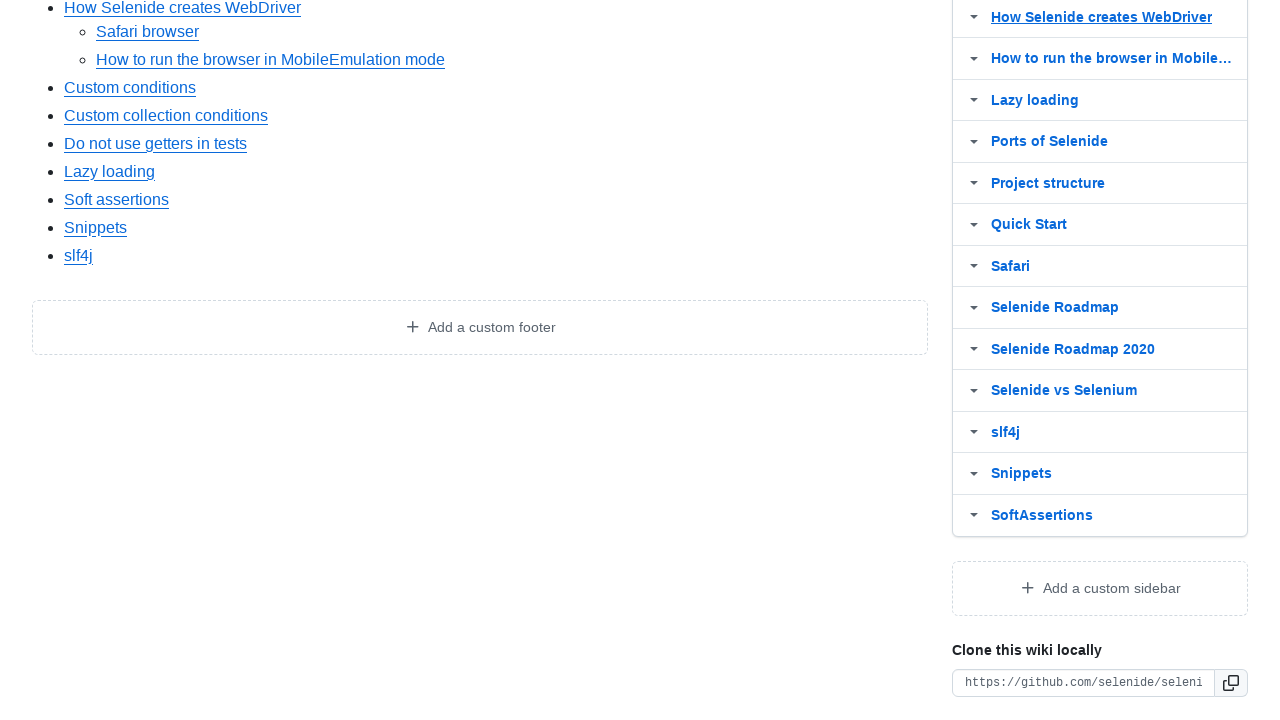

Wiki wrapper loaded for page 'How Selenide creates WebDriver'
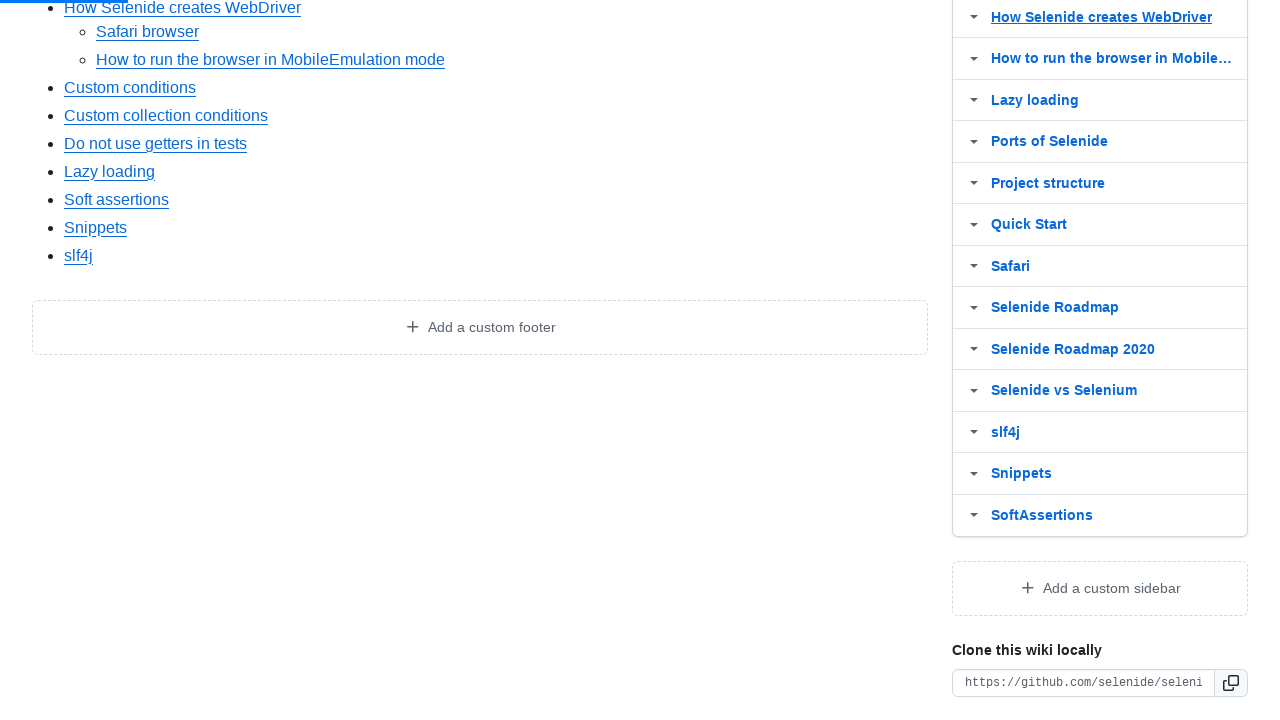

Verified page content contains 'How Selenide creates WebDriver'
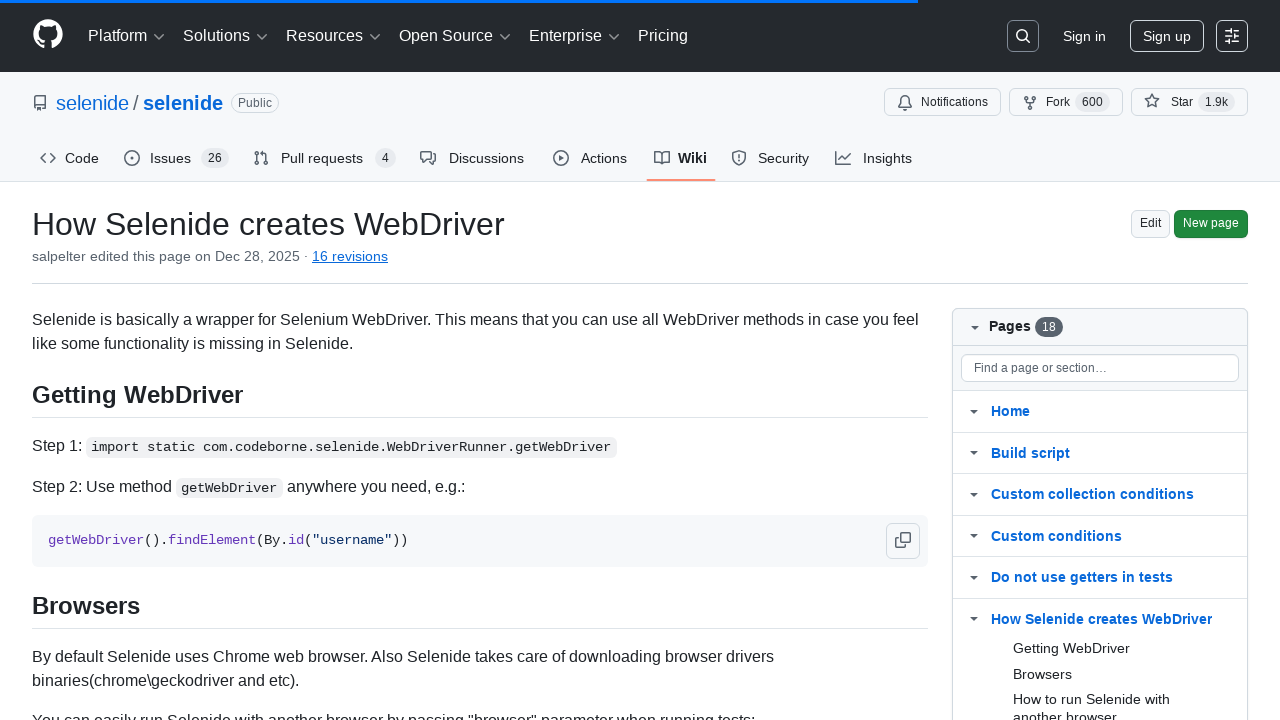

Navigated to Selenide wiki main page
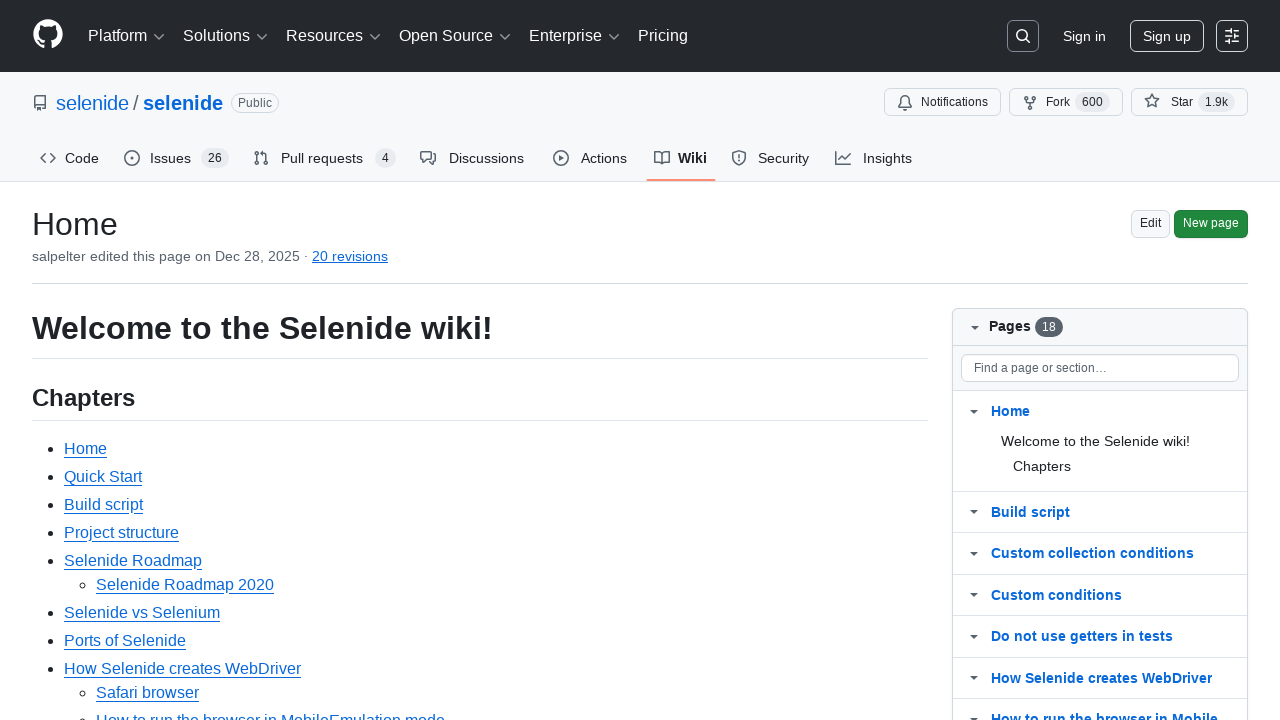

Clicked to expand the pages menu at (1030, 429) on #wiki-pages-box .js-wiki-more-pages-link
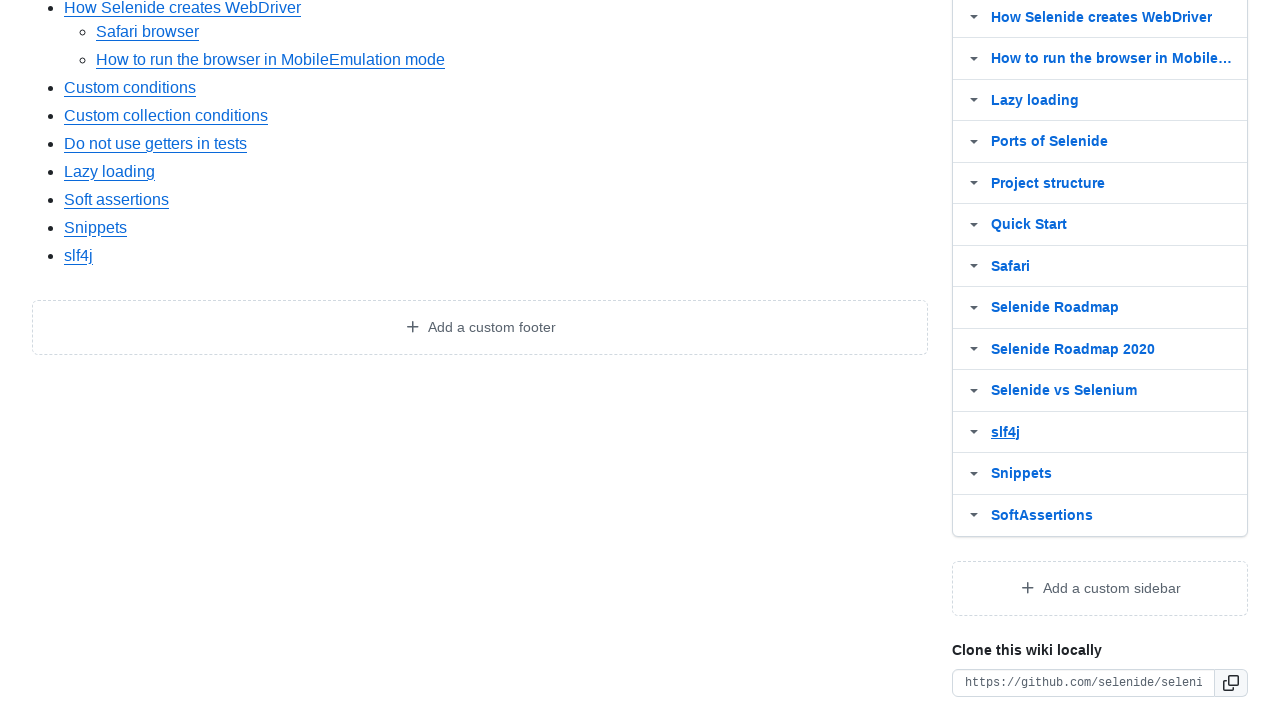

Wiki page link 'How to run the browser in MobileEmulation mode' became visible
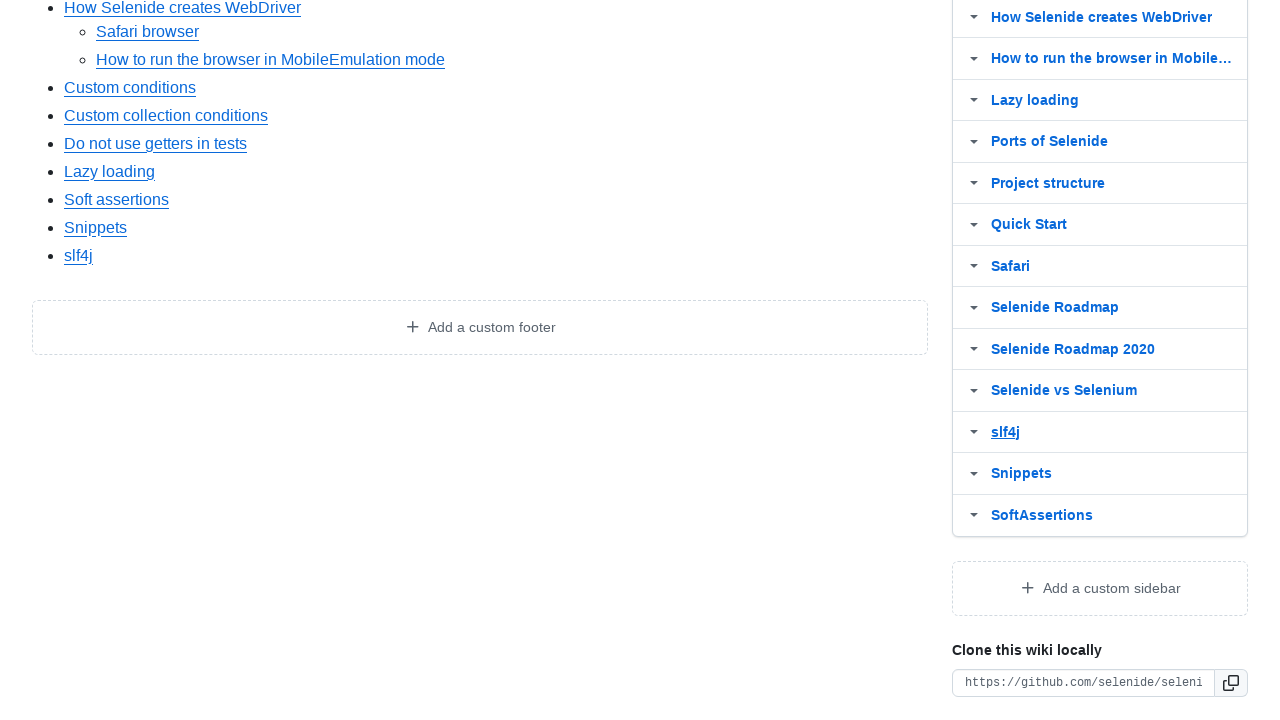

Clicked on wiki page link 'How to run the browser in MobileEmulation mode' at (1115, 59) on #wiki-pages-box >> text=How to run the browser in MobileEmulation mode
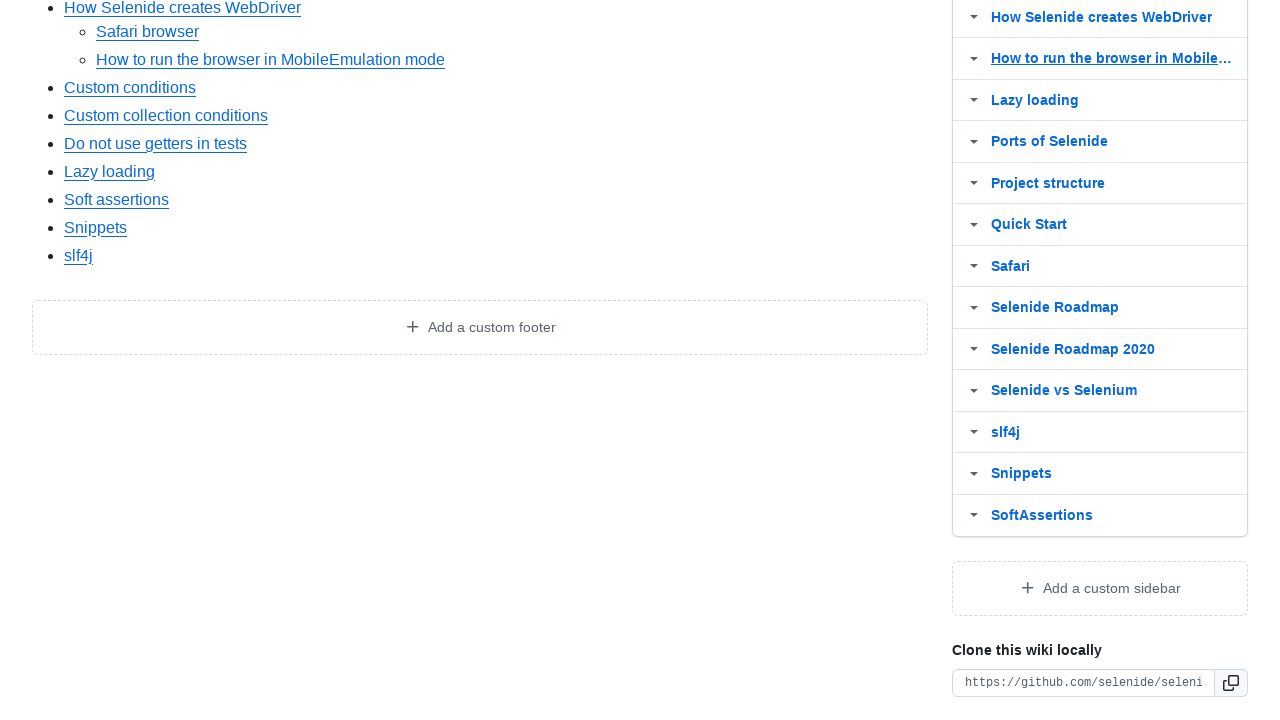

Wiki wrapper loaded for page 'How to run the browser in MobileEmulation mode'
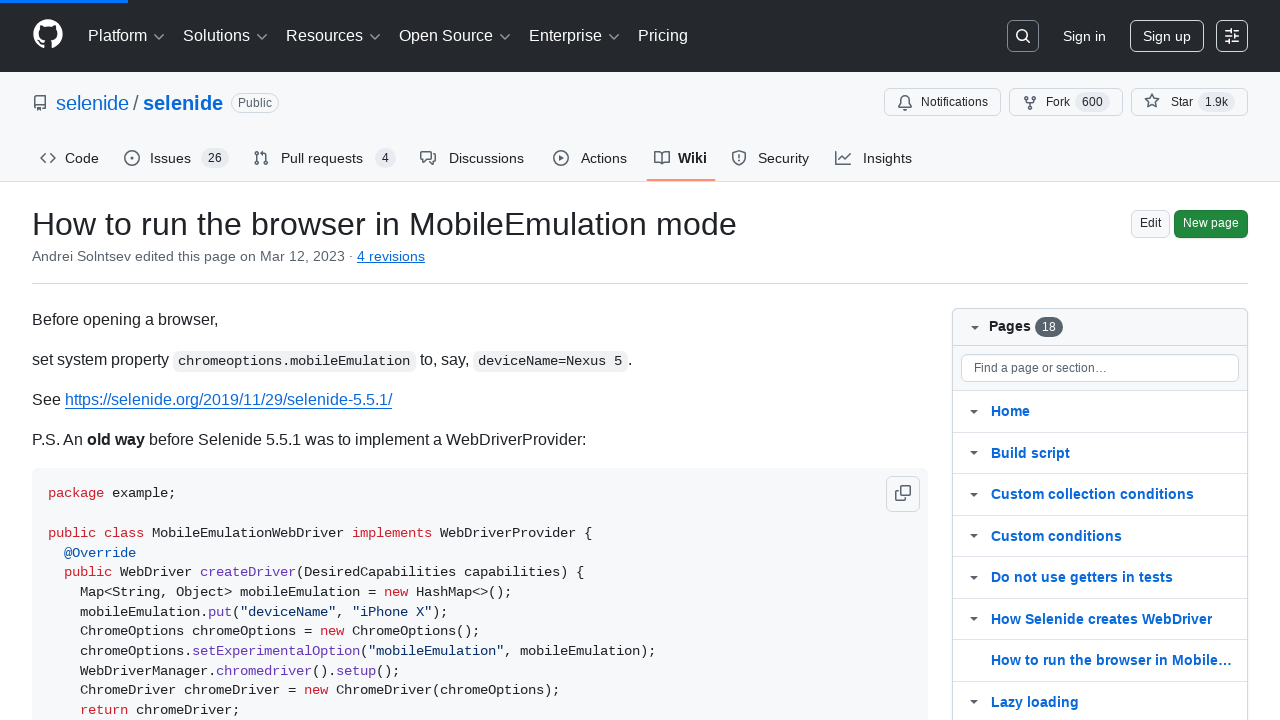

Verified page content contains 'How to run the browser in MobileEmulation mode'
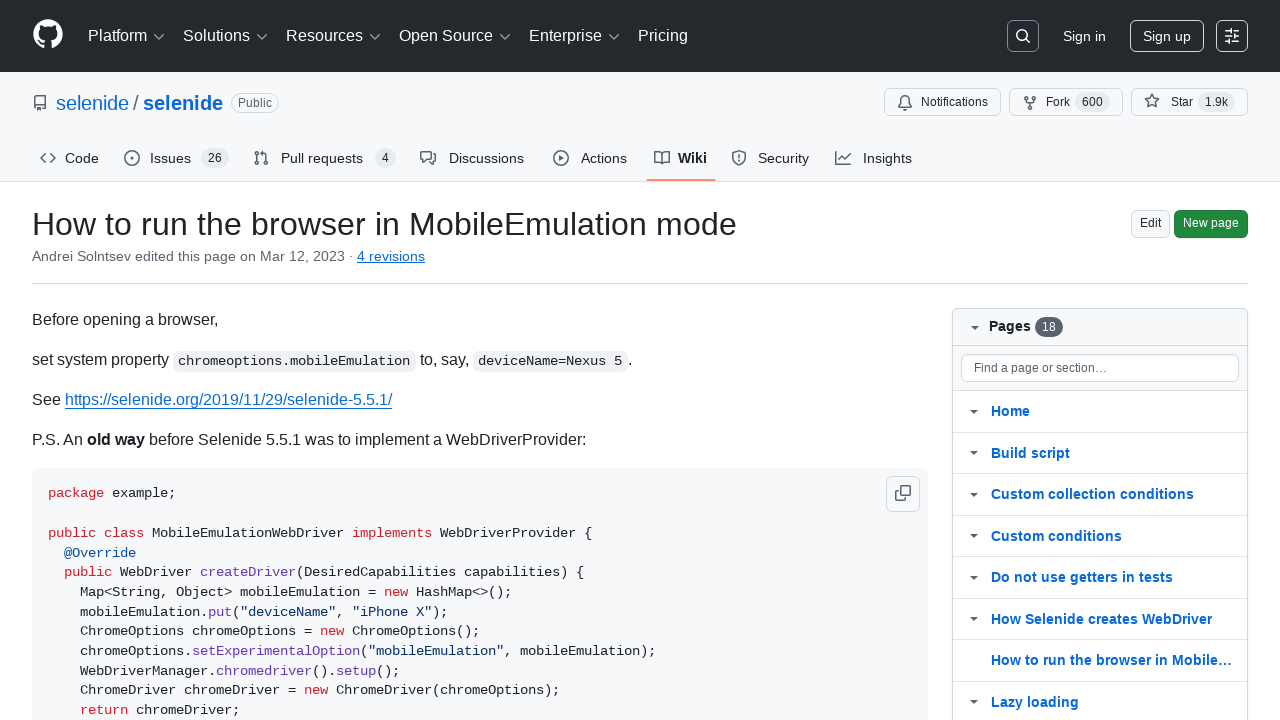

Navigated to Selenide wiki main page
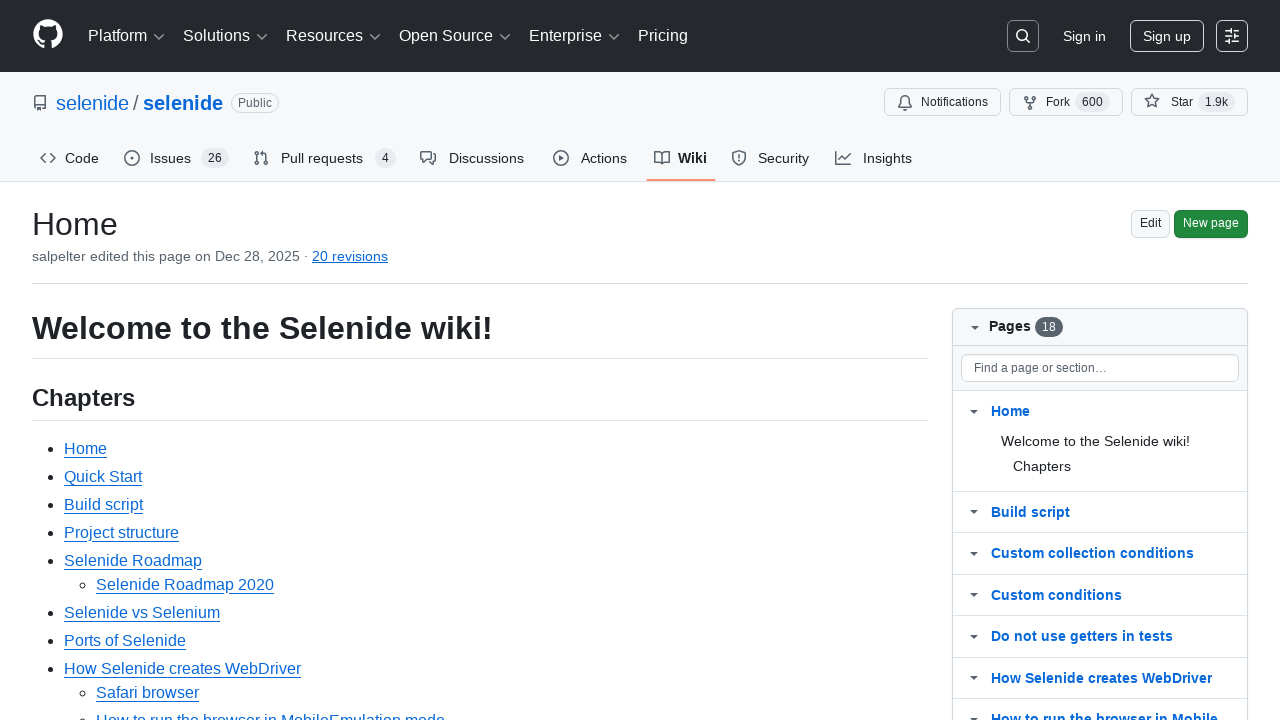

Clicked to expand the pages menu at (1030, 429) on #wiki-pages-box .js-wiki-more-pages-link
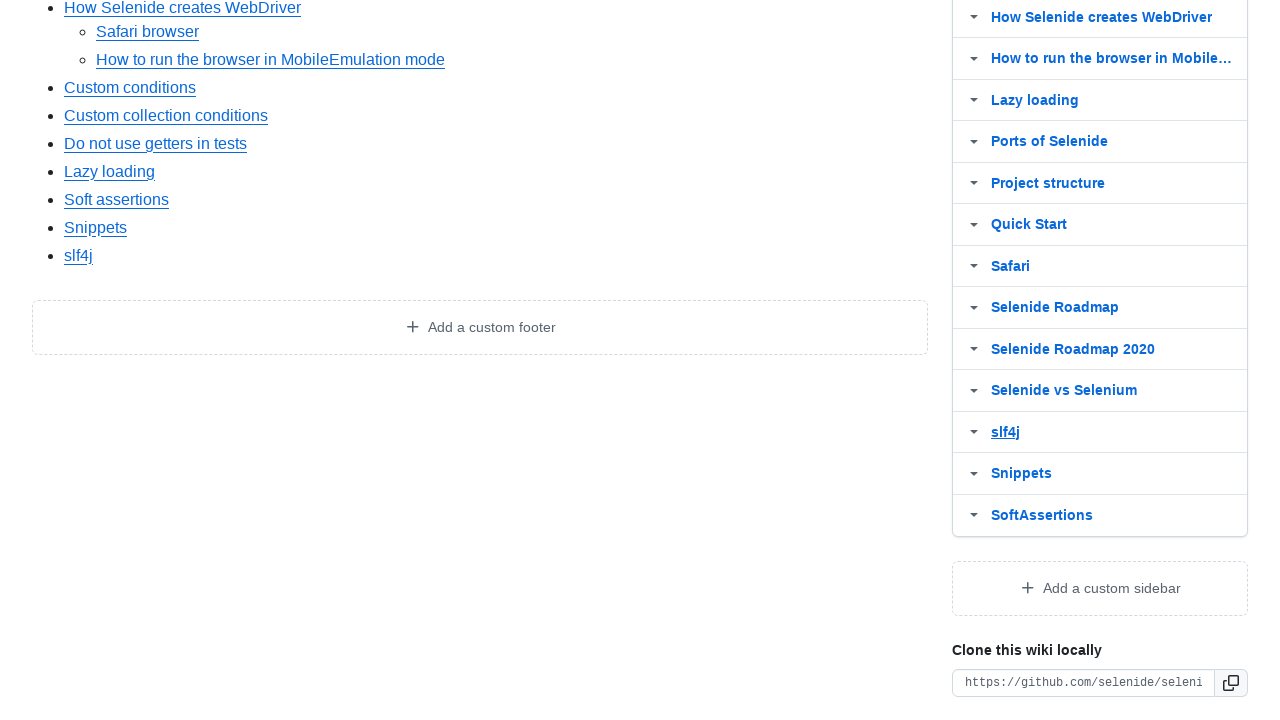

Wiki page link 'Lazy loading' became visible
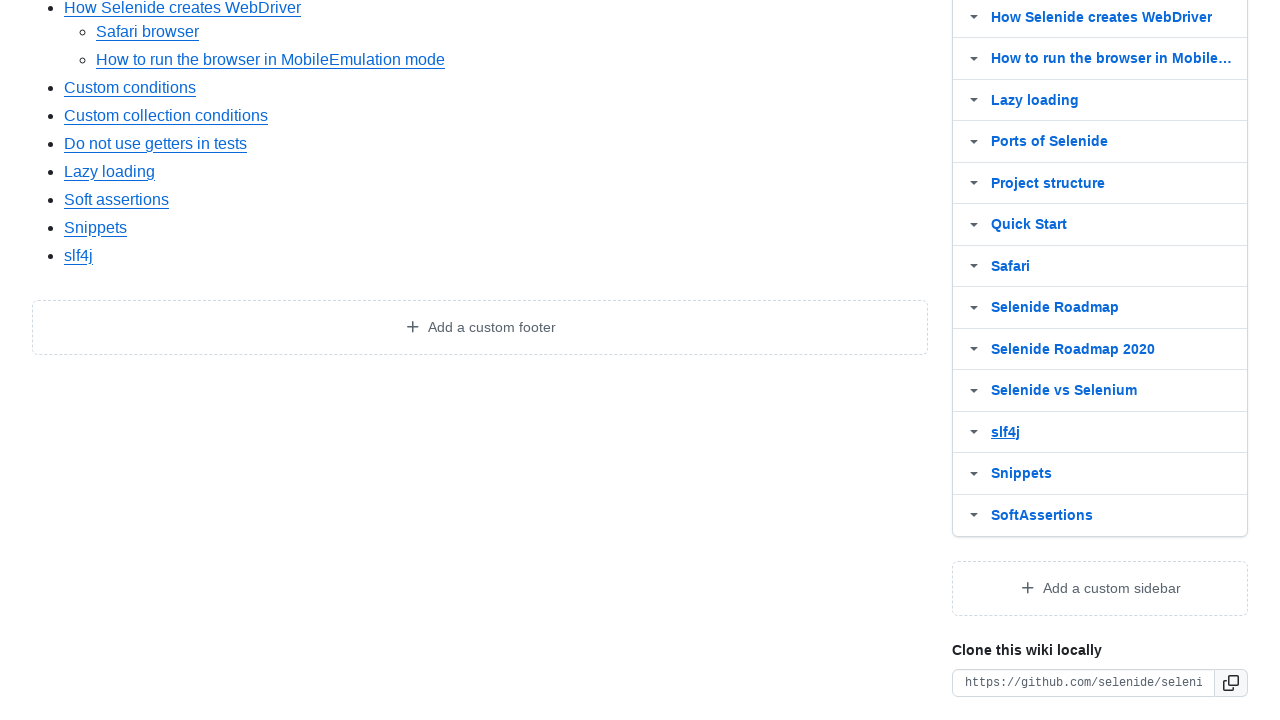

Clicked on wiki page link 'Lazy loading' at (1035, 100) on #wiki-pages-box >> text=Lazy loading
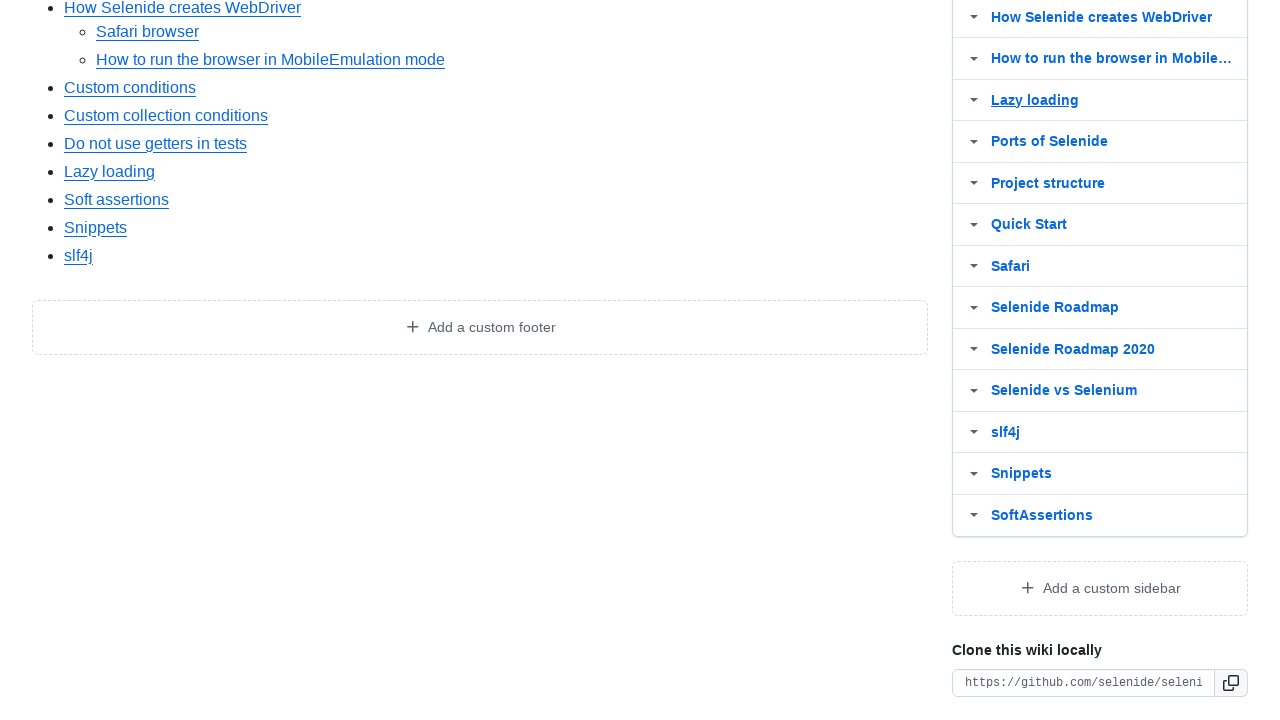

Wiki wrapper loaded for page 'Lazy loading'
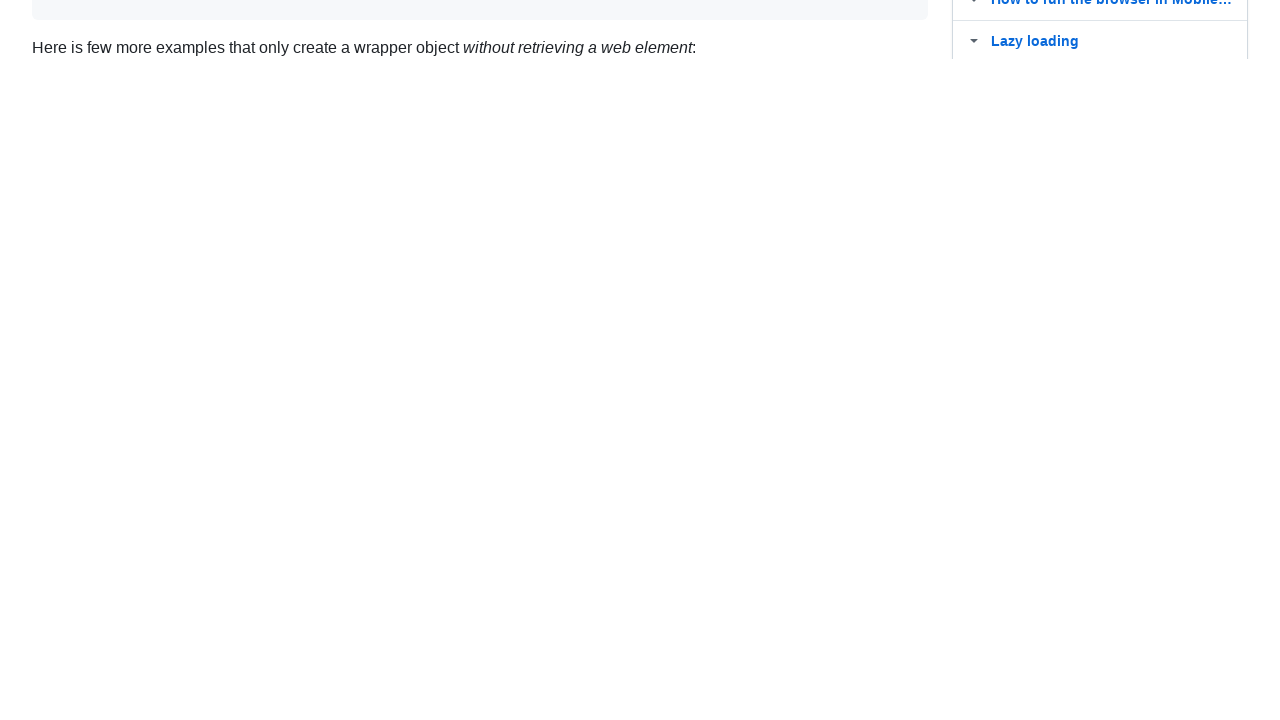

Verified page content contains 'Lazy loading'
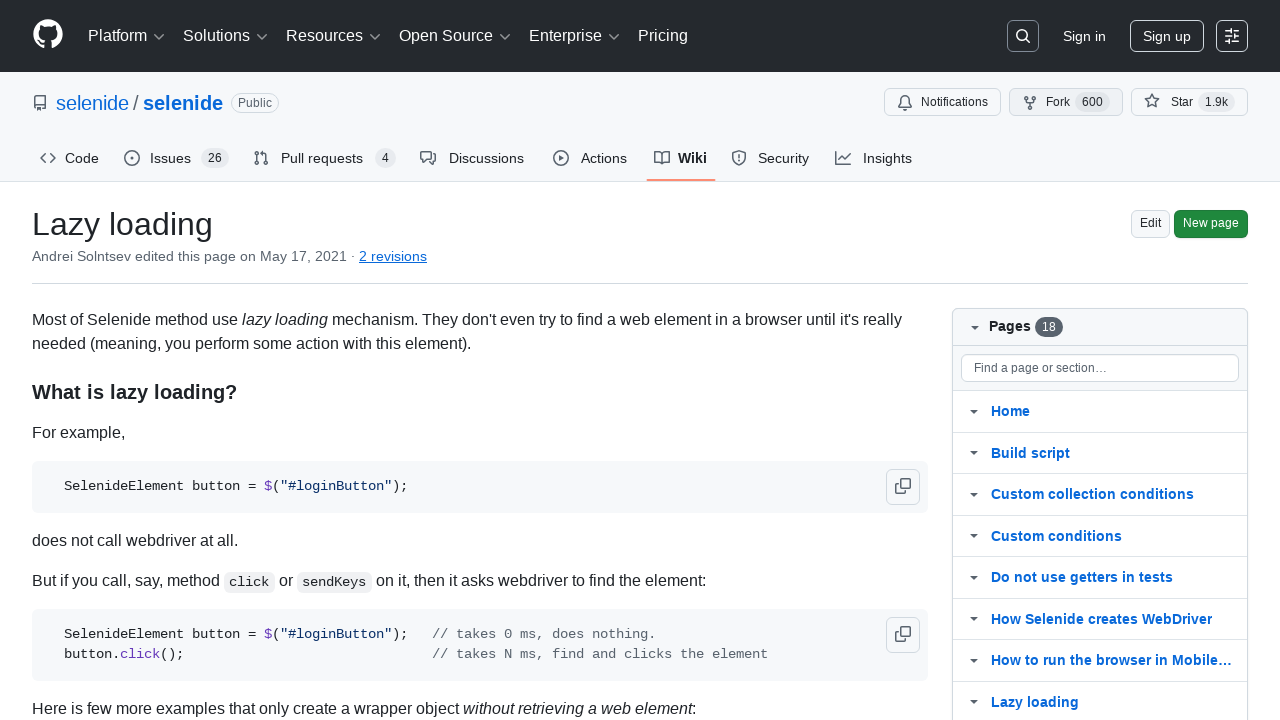

Navigated to Selenide wiki main page
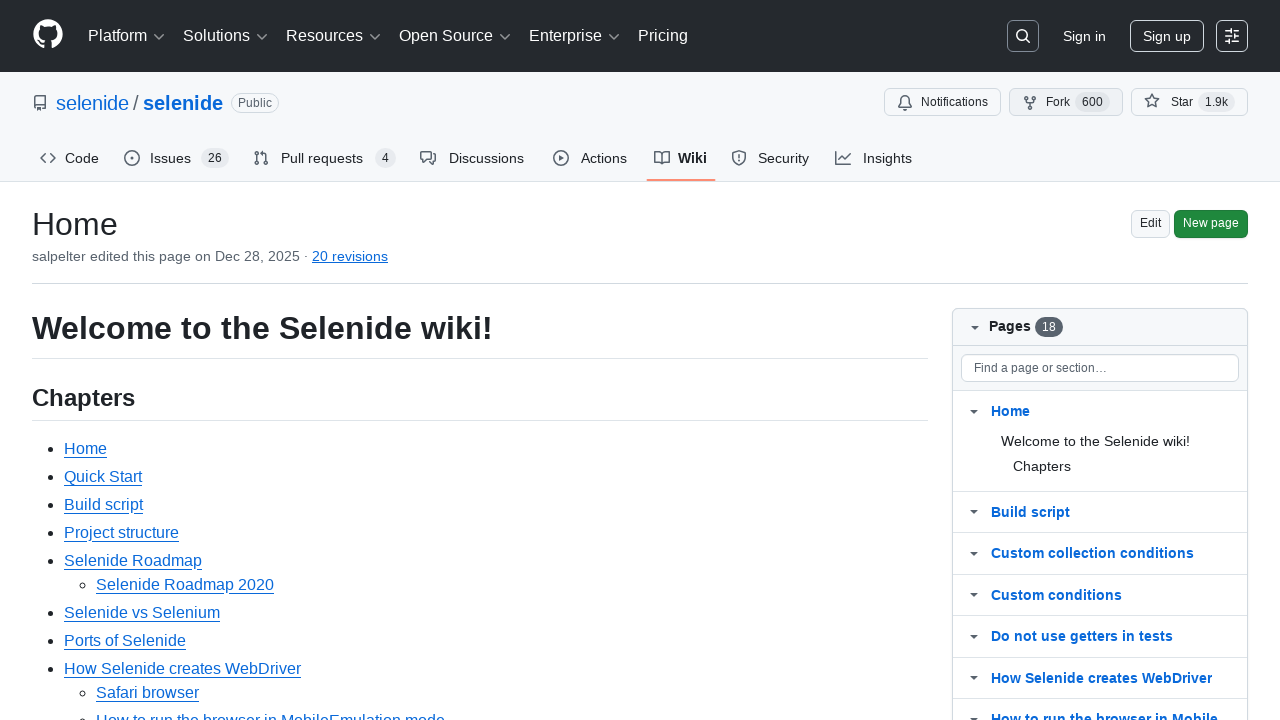

Clicked to expand the pages menu at (1030, 429) on #wiki-pages-box .js-wiki-more-pages-link
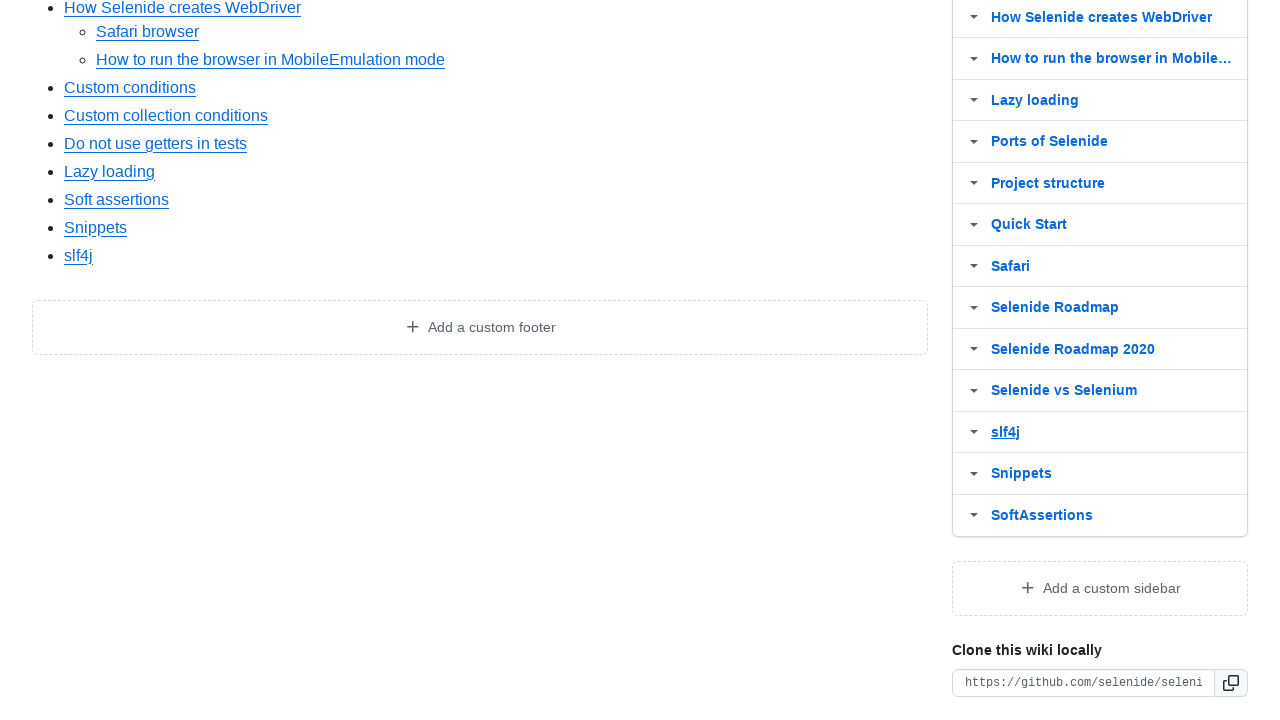

Wiki page link 'Ports of Selenide' became visible
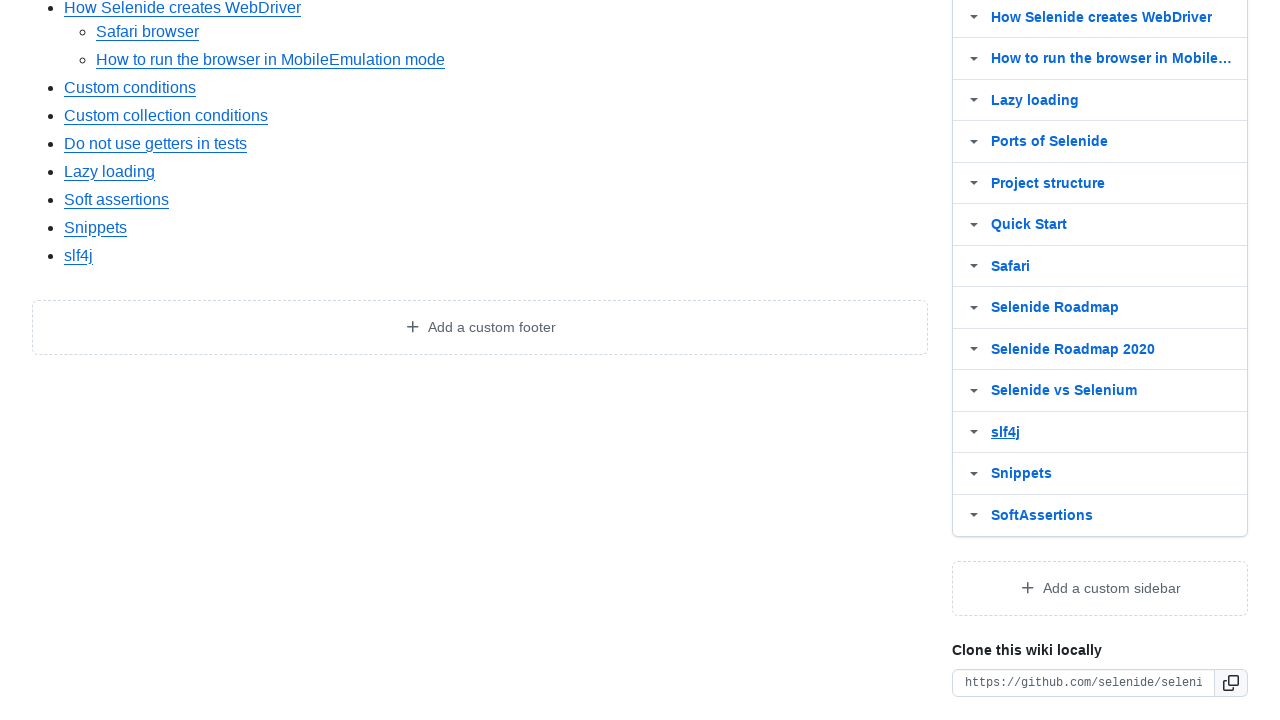

Clicked on wiki page link 'Ports of Selenide' at (1050, 142) on #wiki-pages-box >> text=Ports of Selenide
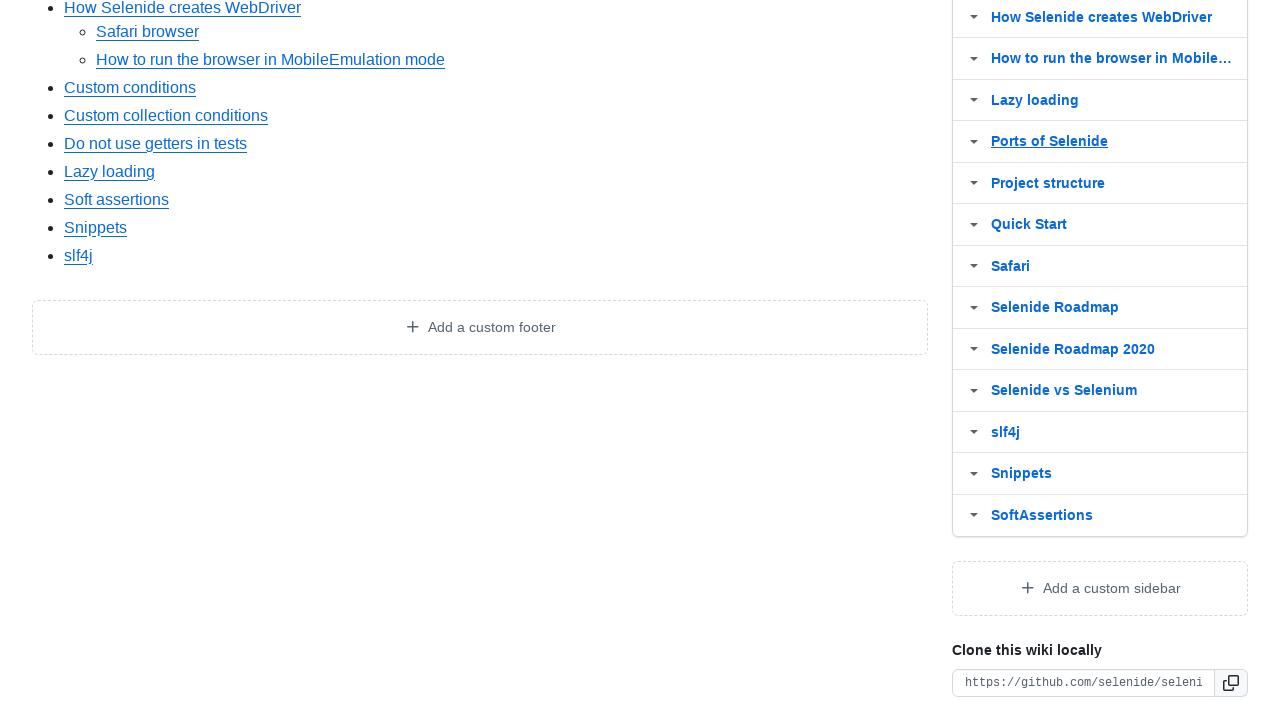

Wiki wrapper loaded for page 'Ports of Selenide'
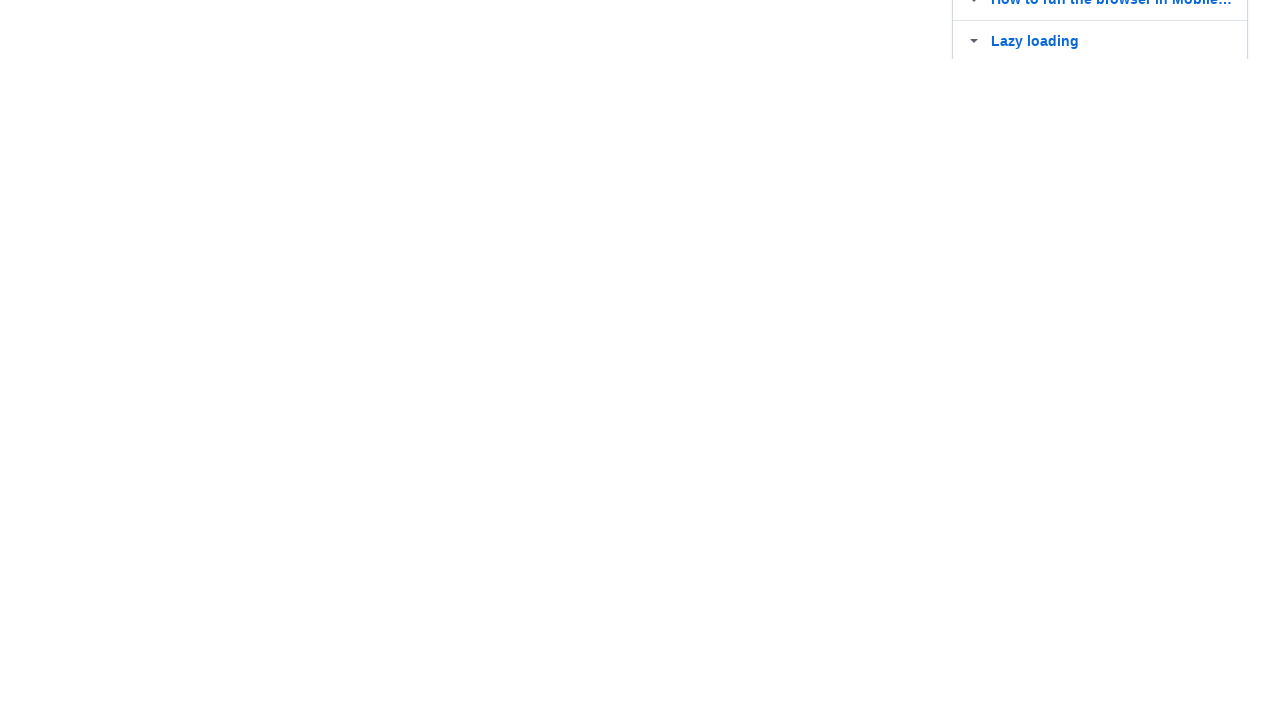

Verified page content contains 'Ports of Selenide'
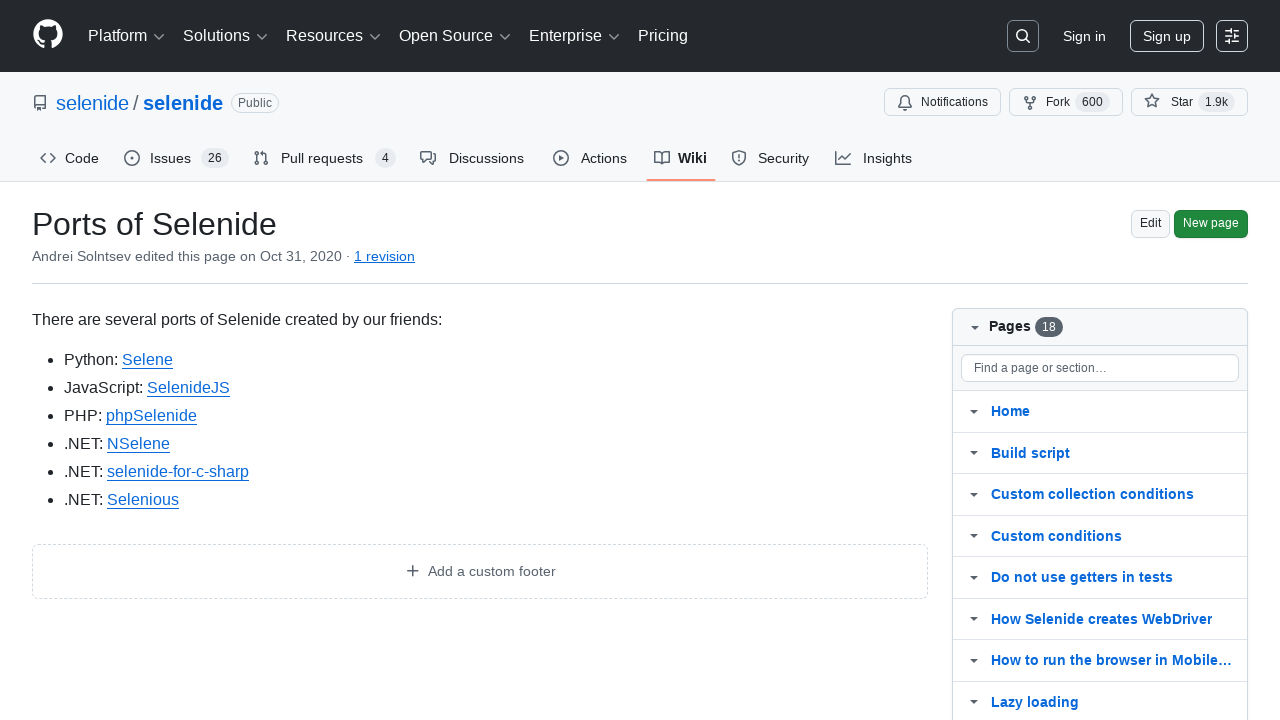

Navigated to Selenide wiki main page
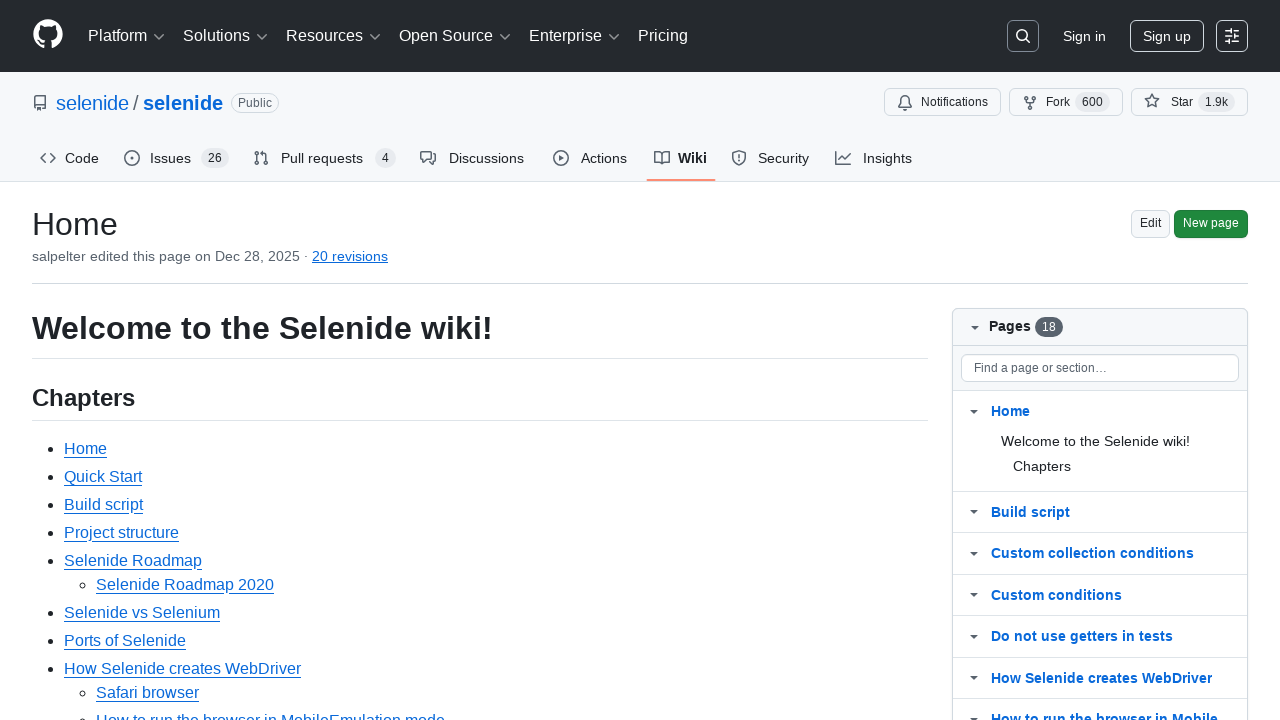

Clicked to expand the pages menu at (1030, 429) on #wiki-pages-box .js-wiki-more-pages-link
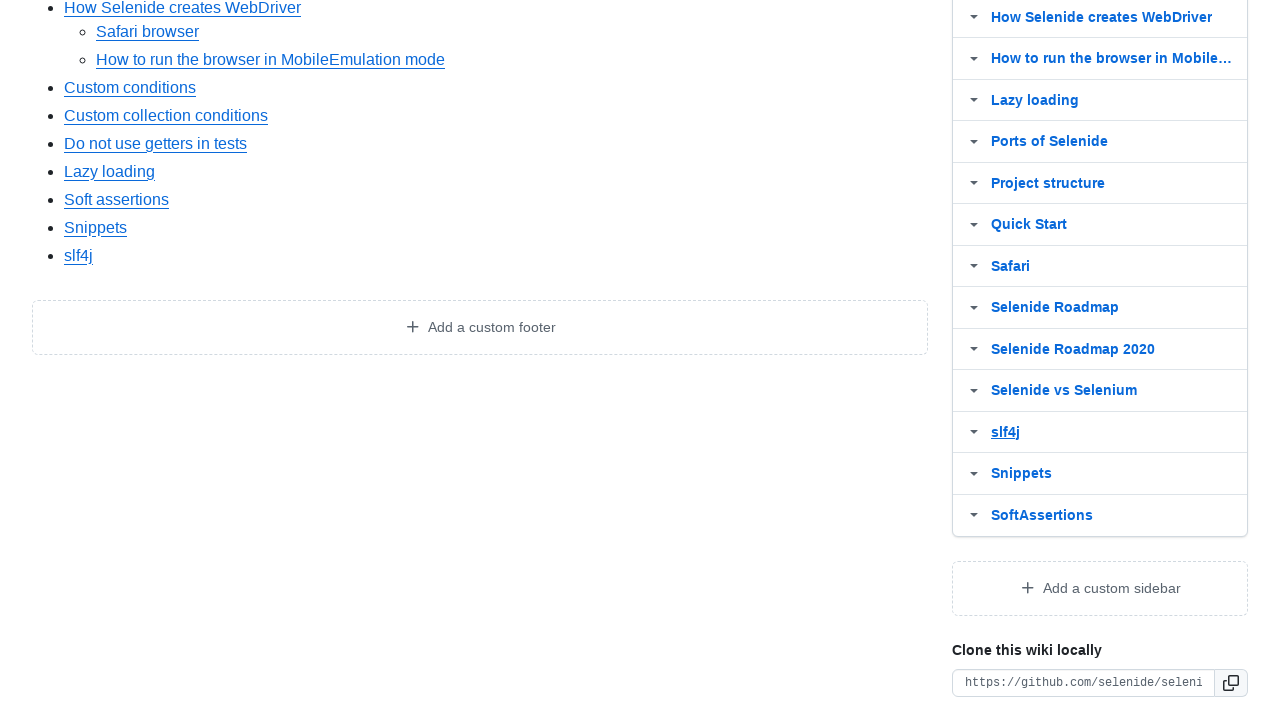

Wiki page link 'Quick Start' became visible
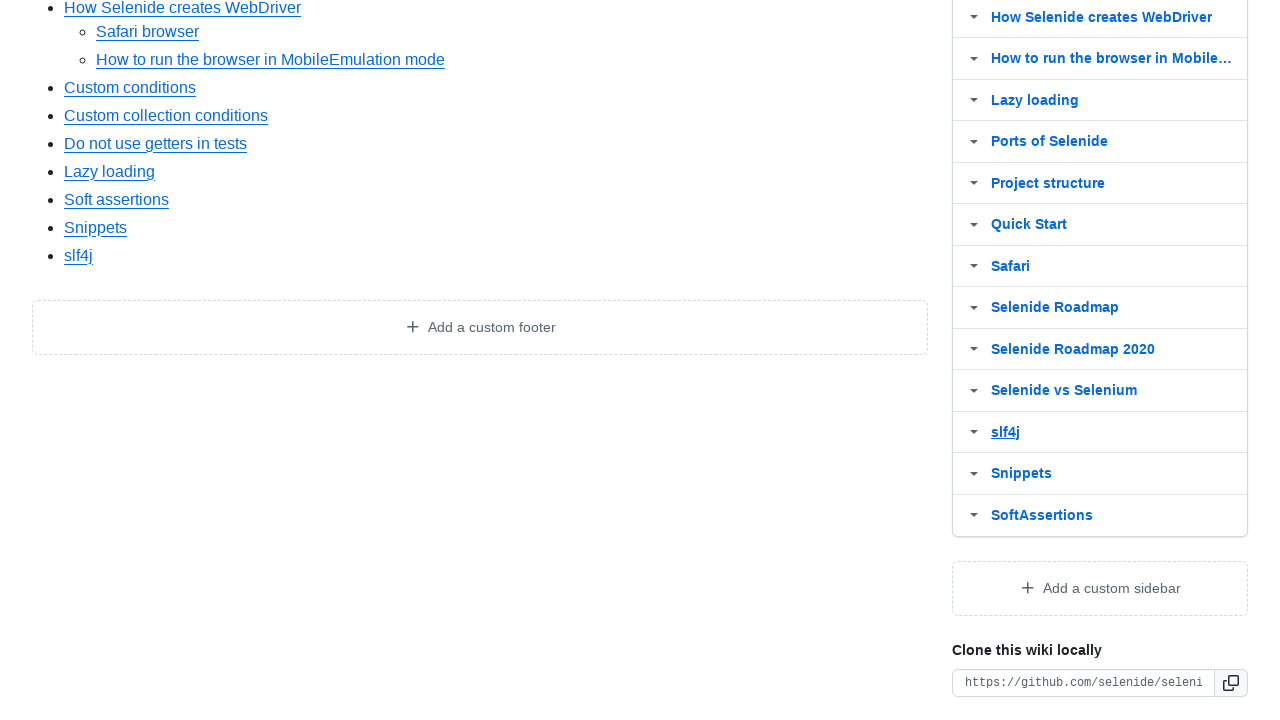

Clicked on wiki page link 'Quick Start' at (1029, 225) on #wiki-pages-box >> text=Quick Start
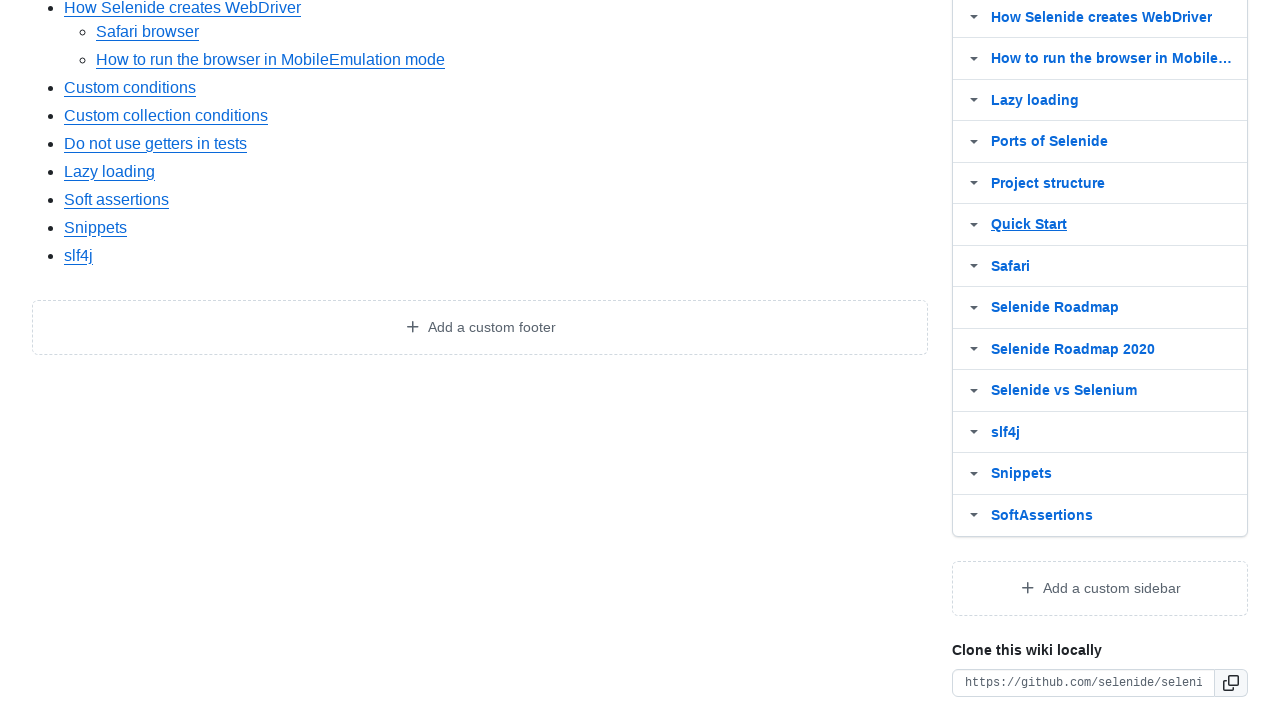

Wiki wrapper loaded for page 'Quick Start'
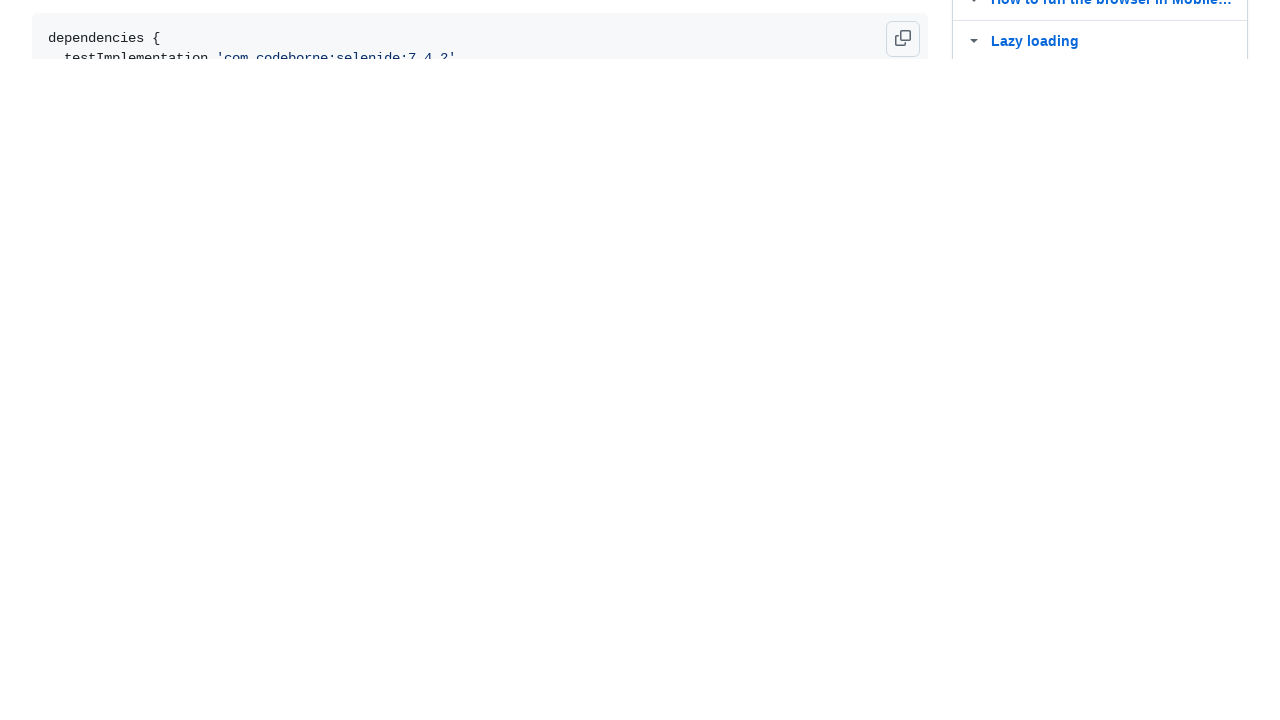

Verified page content contains 'Quick Start'
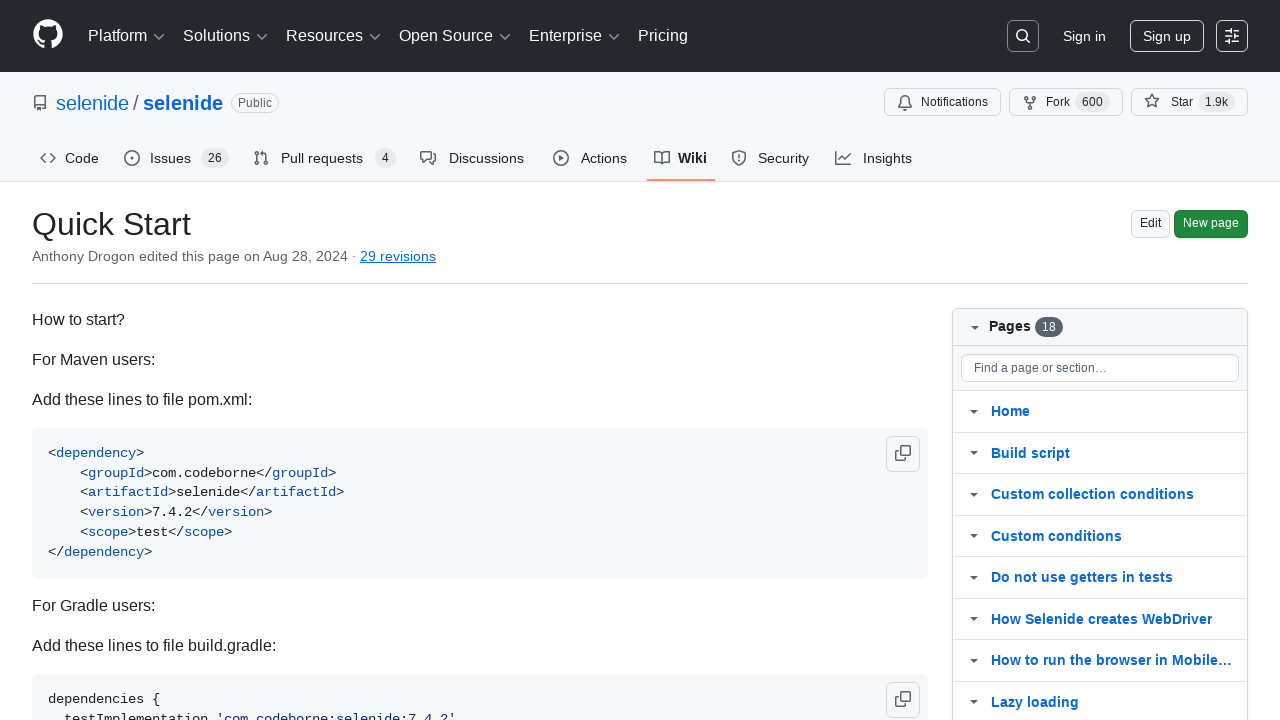

Navigated to Selenide wiki main page
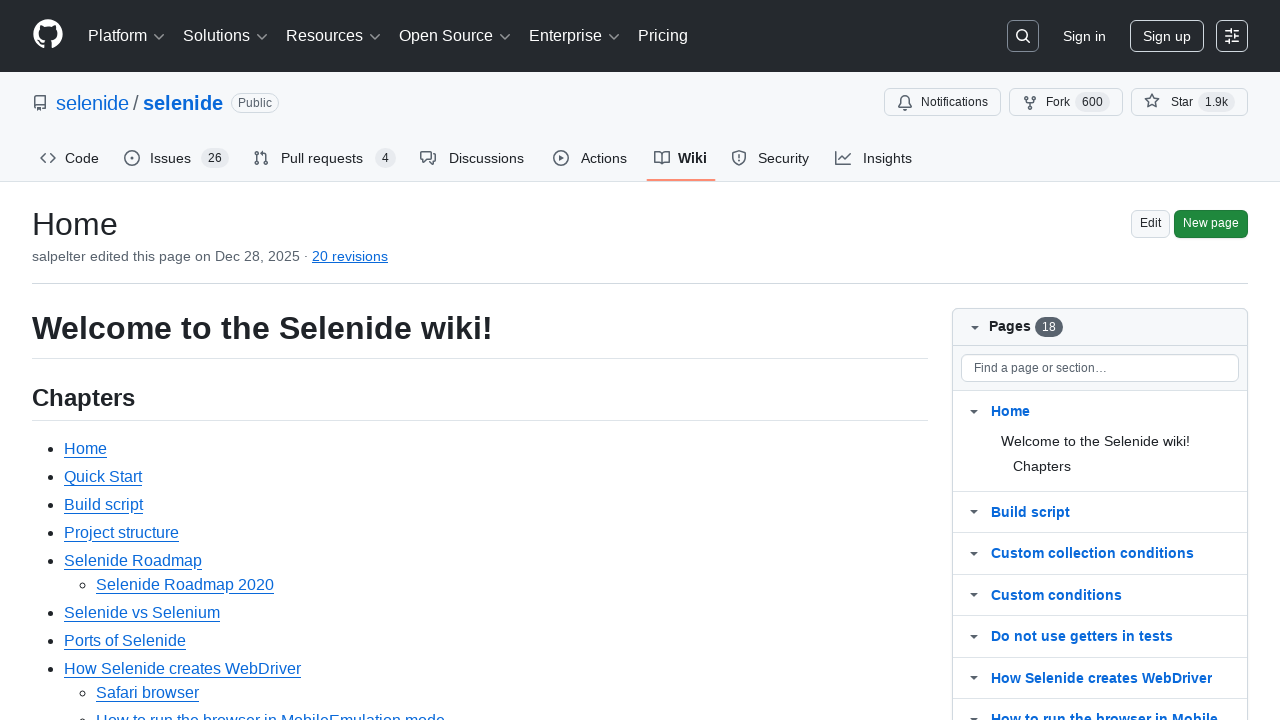

Clicked to expand the pages menu at (1030, 429) on #wiki-pages-box .js-wiki-more-pages-link
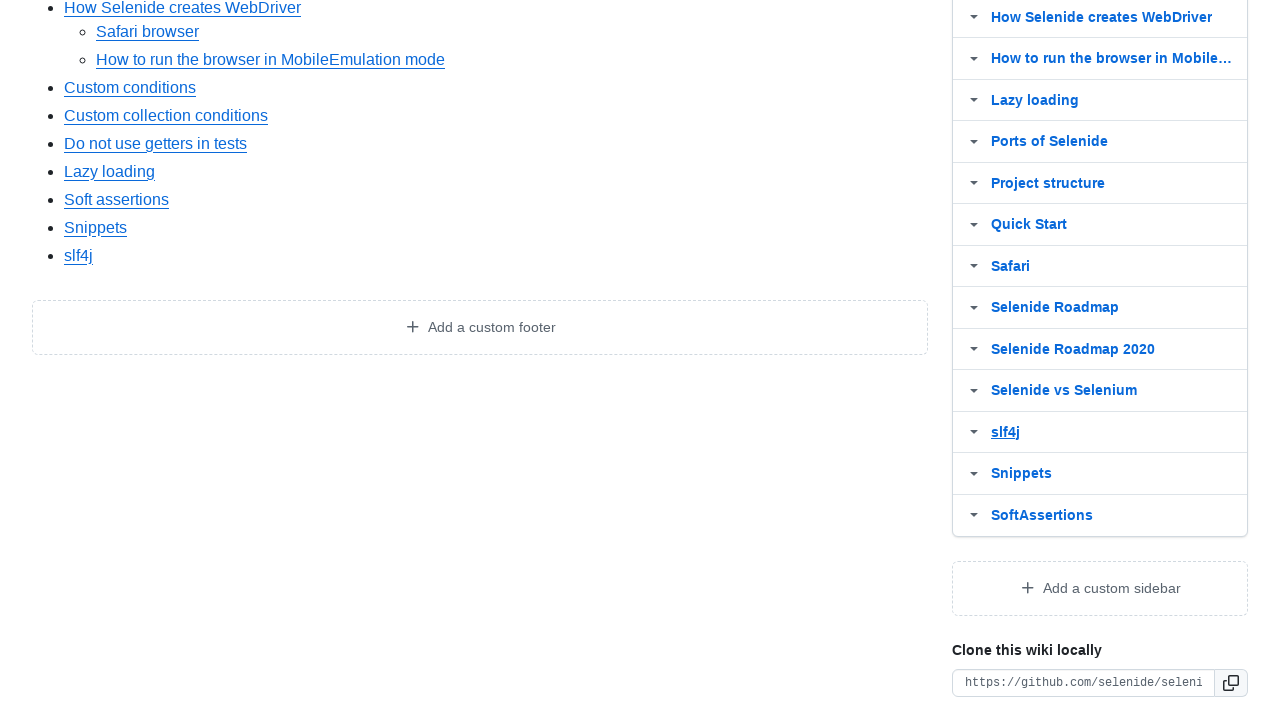

Wiki page link 'Safari' became visible
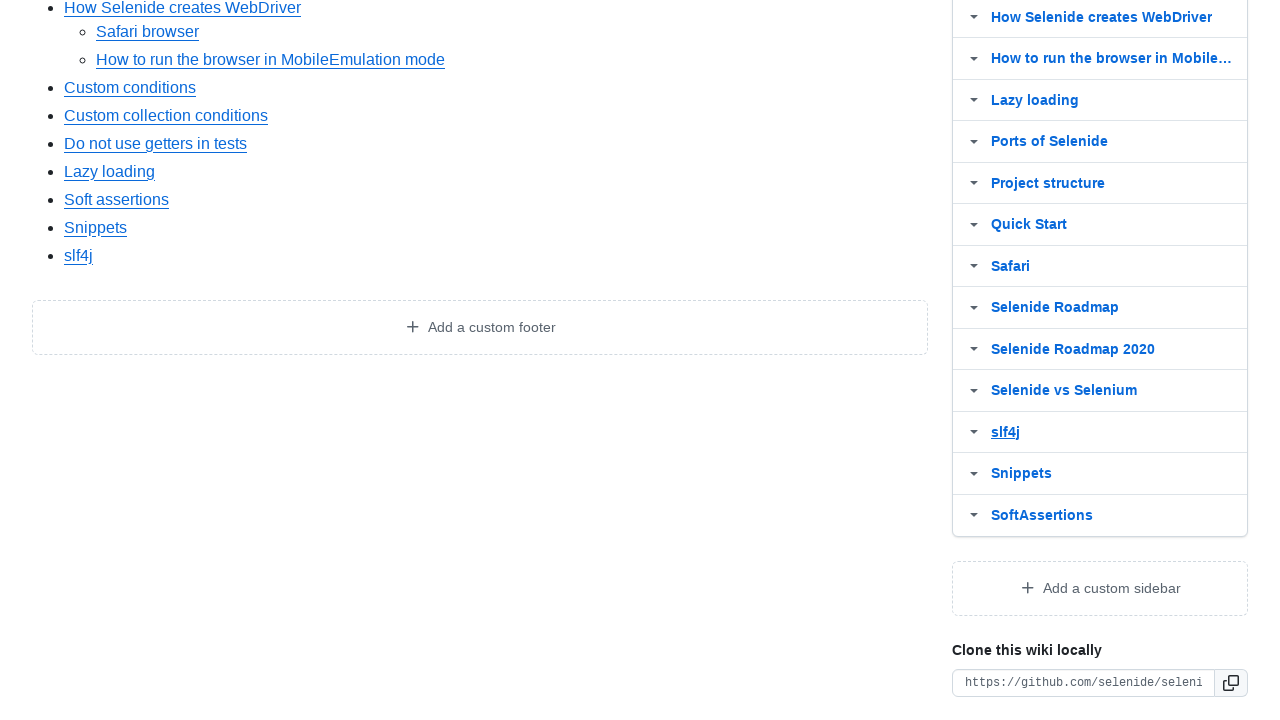

Clicked on wiki page link 'Safari' at (1010, 266) on #wiki-pages-box >> text=Safari
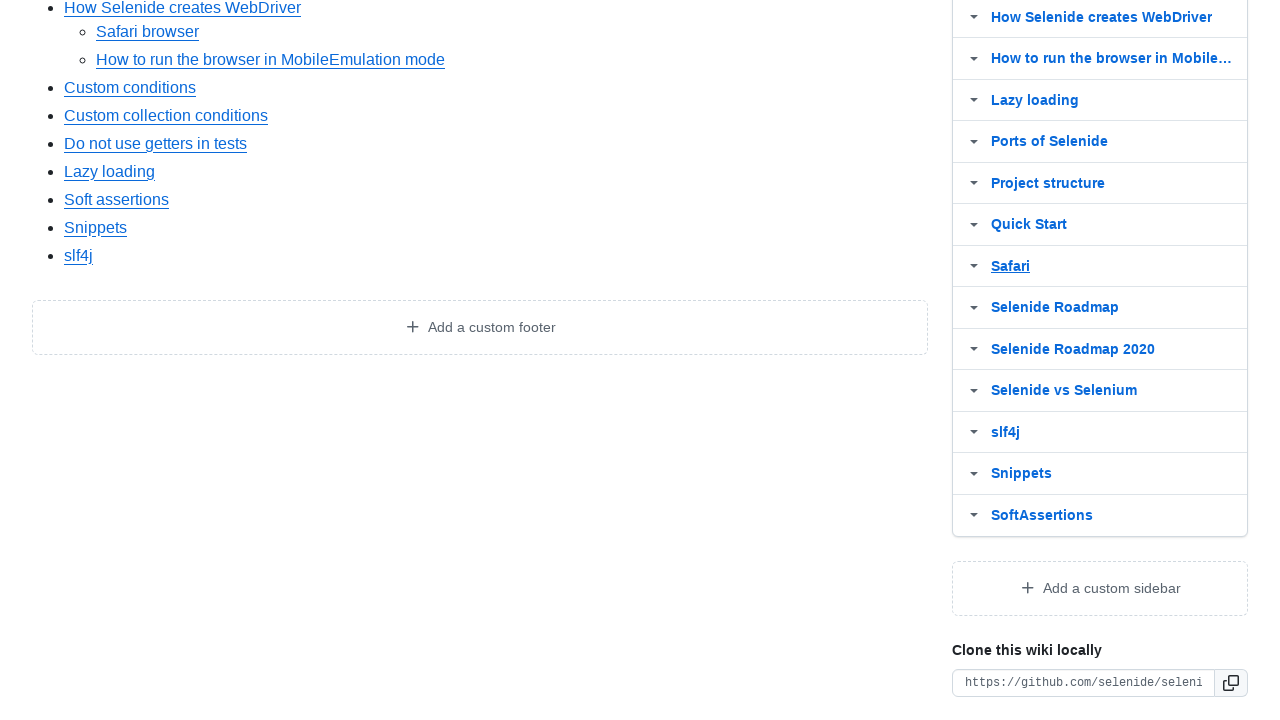

Wiki wrapper loaded for page 'Safari'
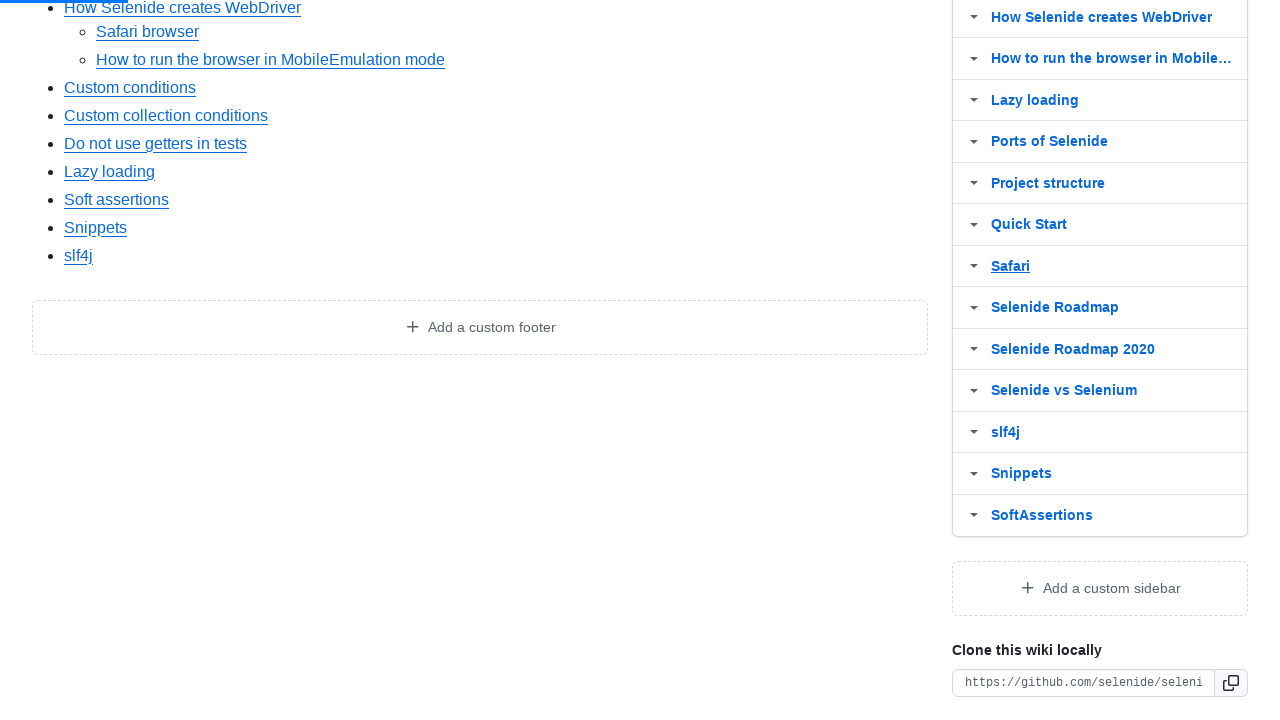

Verified page content contains 'Safari'
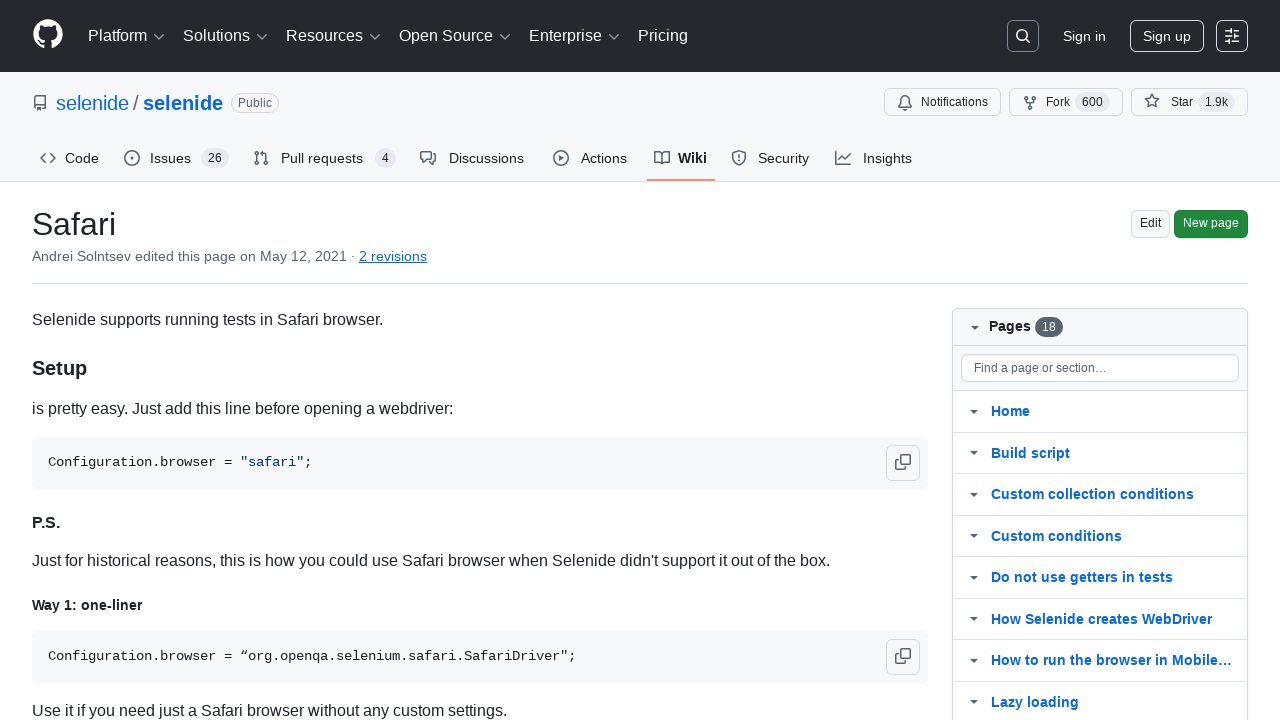

Navigated to Selenide wiki main page
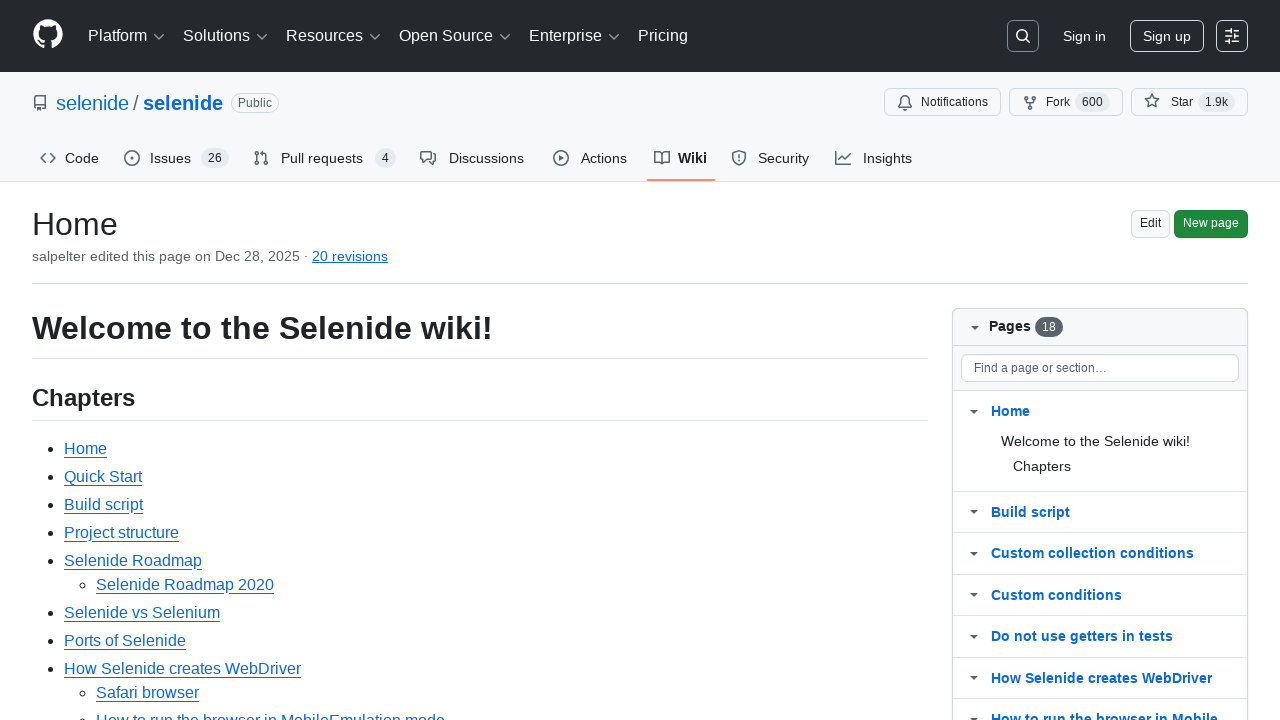

Clicked to expand the pages menu at (1030, 429) on #wiki-pages-box .js-wiki-more-pages-link
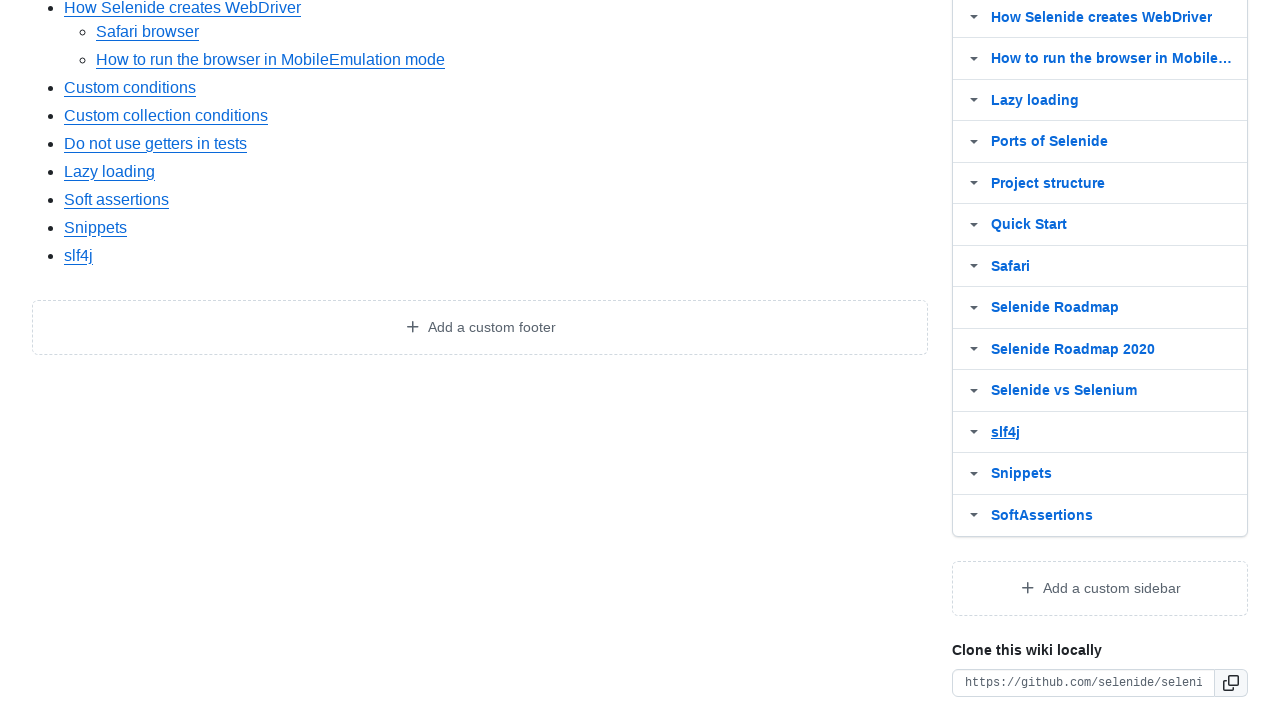

Wiki page link 'Selenide Roadmap' became visible
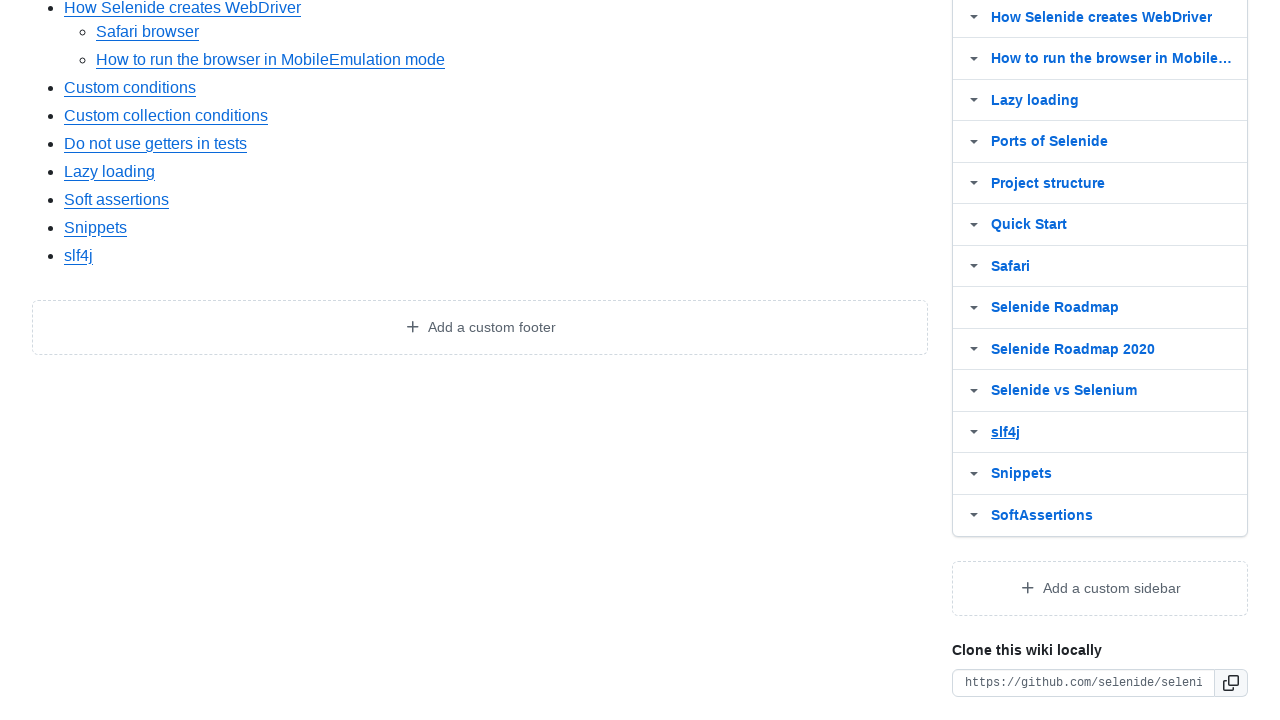

Clicked on wiki page link 'Selenide Roadmap' at (1055, 308) on #wiki-pages-box >> text=Selenide Roadmap
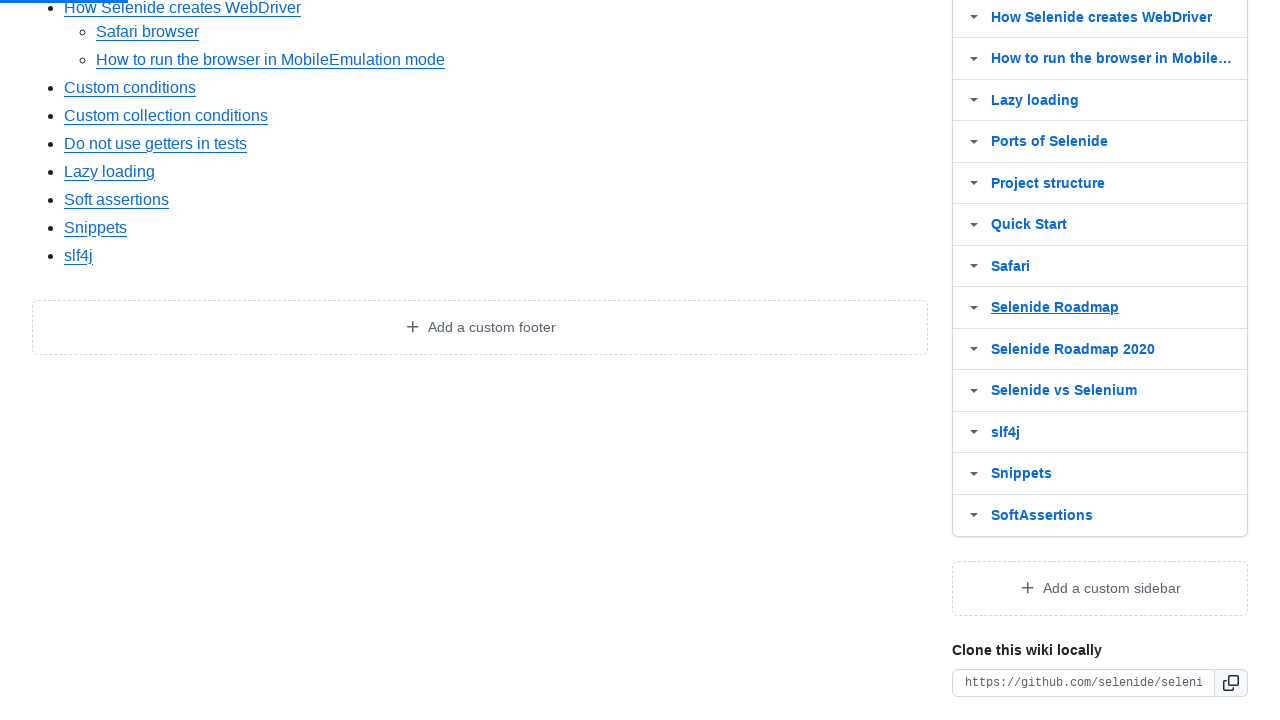

Wiki wrapper loaded for page 'Selenide Roadmap'
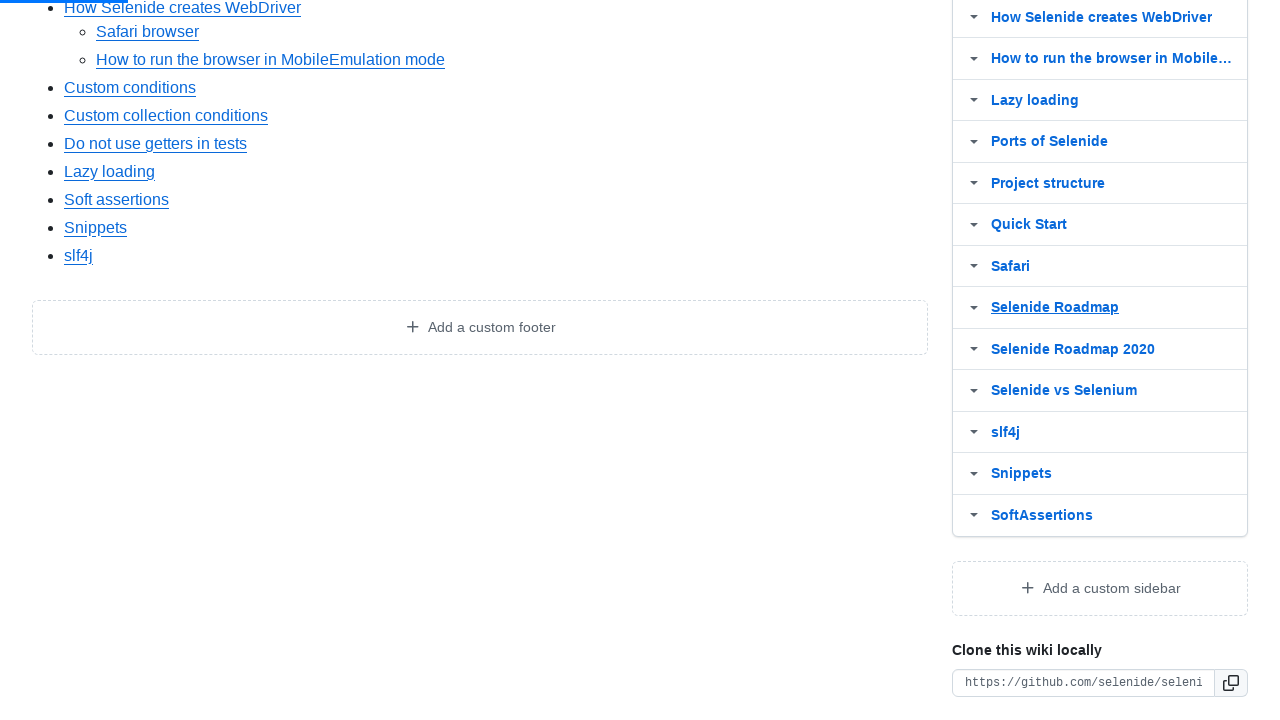

Verified page content contains 'Selenide Roadmap'
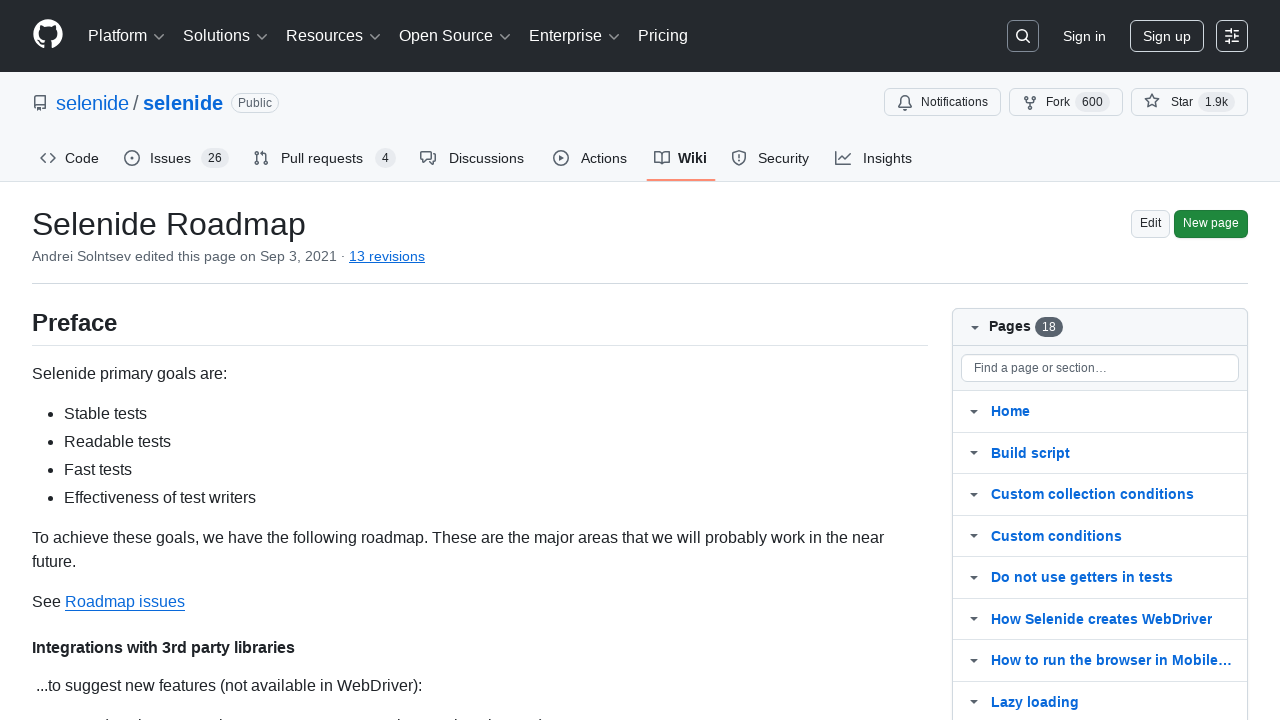

Navigated to Selenide wiki main page
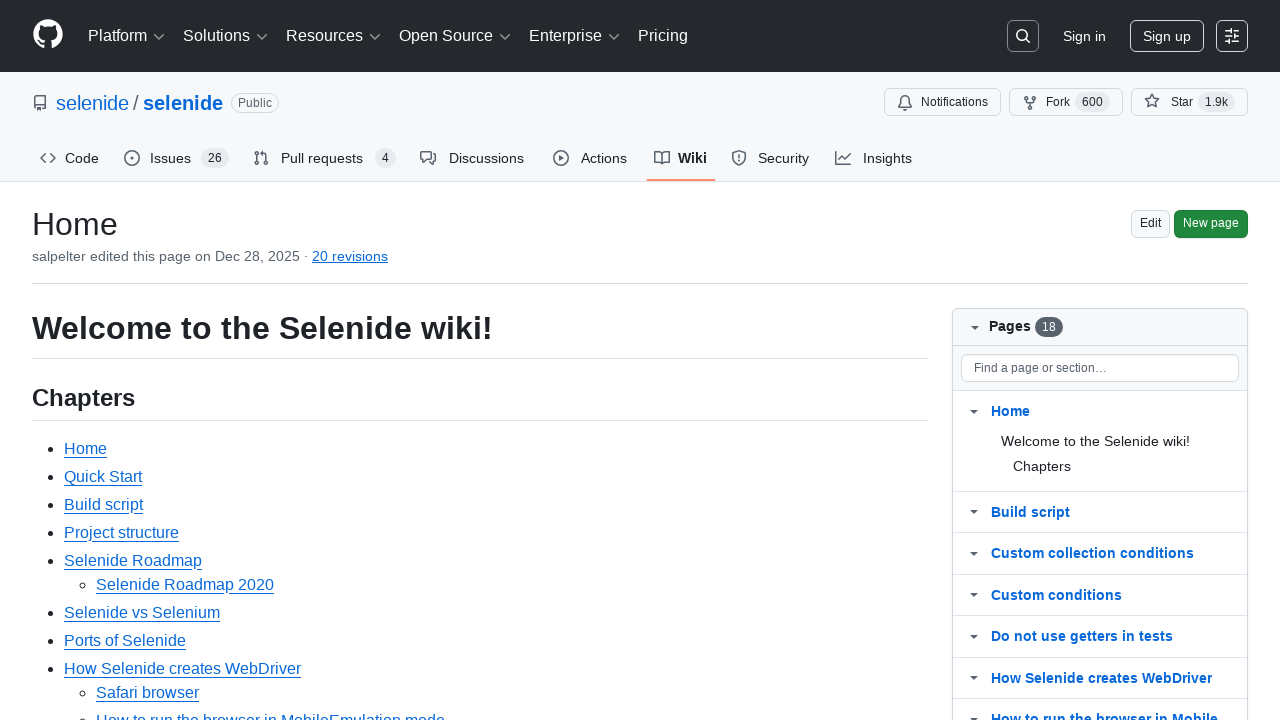

Clicked to expand the pages menu at (1030, 429) on #wiki-pages-box .js-wiki-more-pages-link
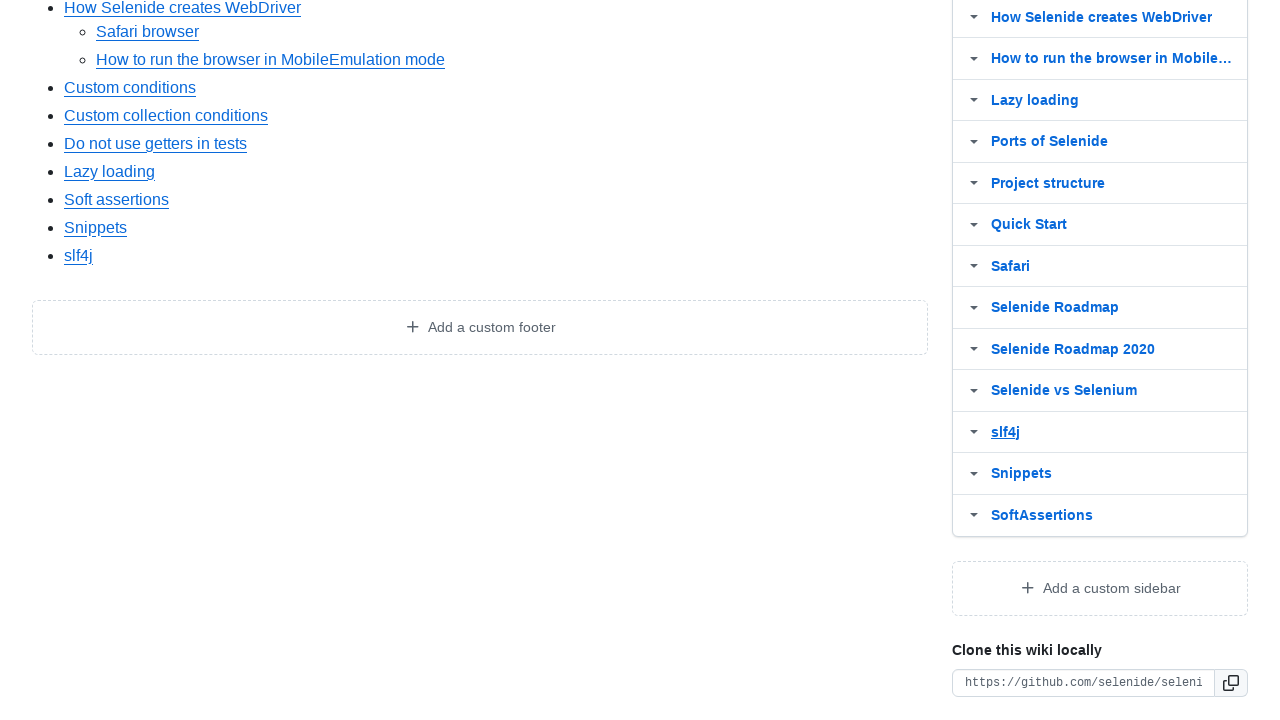

Wiki page link 'Selenide Roadmap 2020' became visible
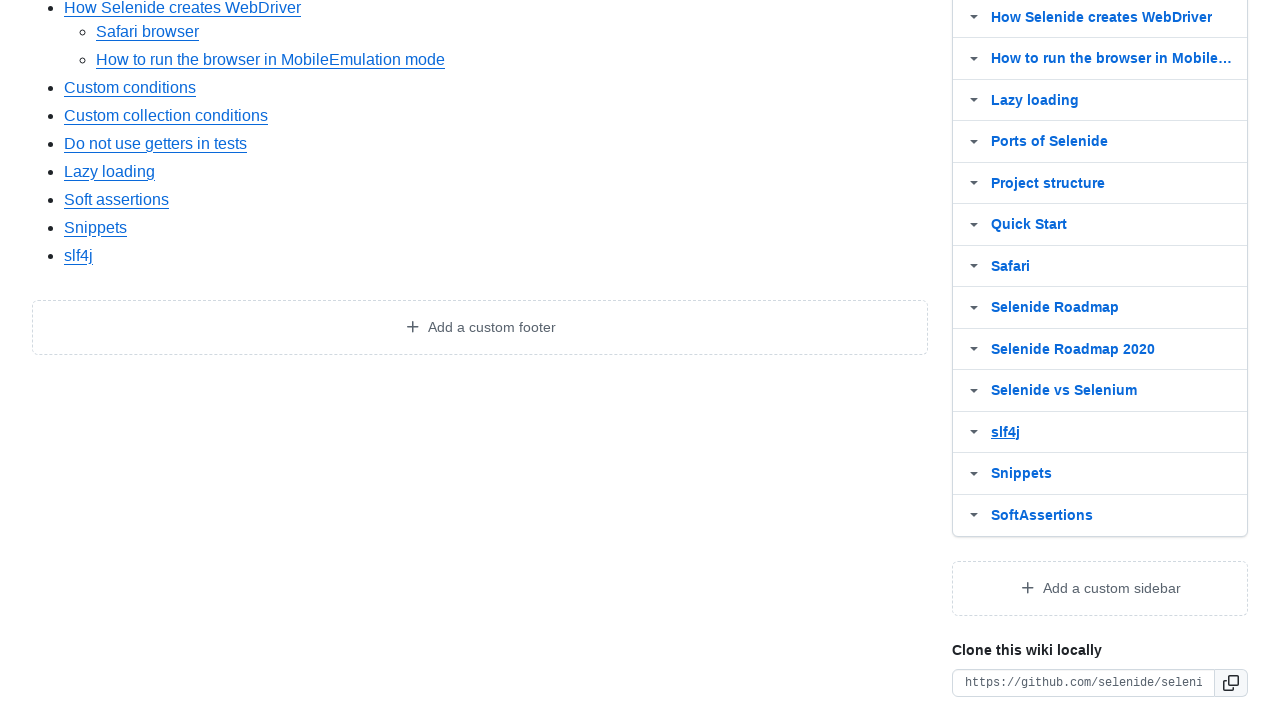

Clicked on wiki page link 'Selenide Roadmap 2020' at (1073, 349) on #wiki-pages-box >> text=Selenide Roadmap 2020
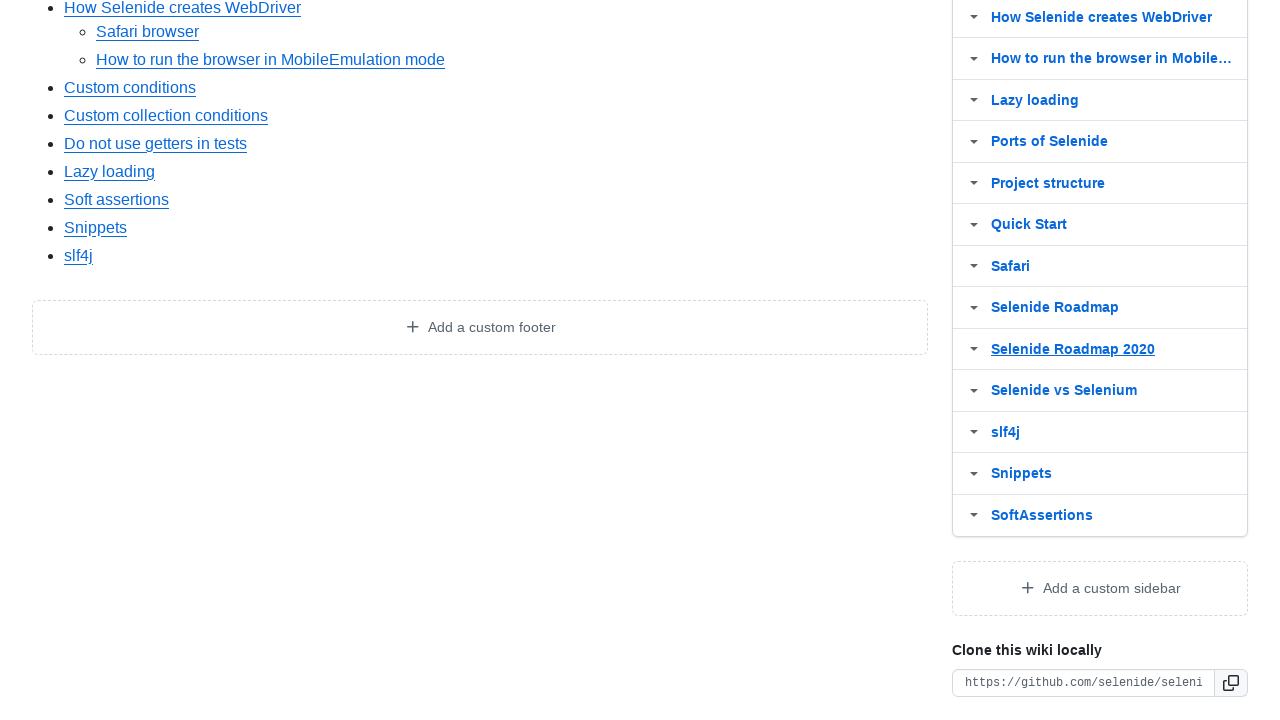

Wiki wrapper loaded for page 'Selenide Roadmap 2020'
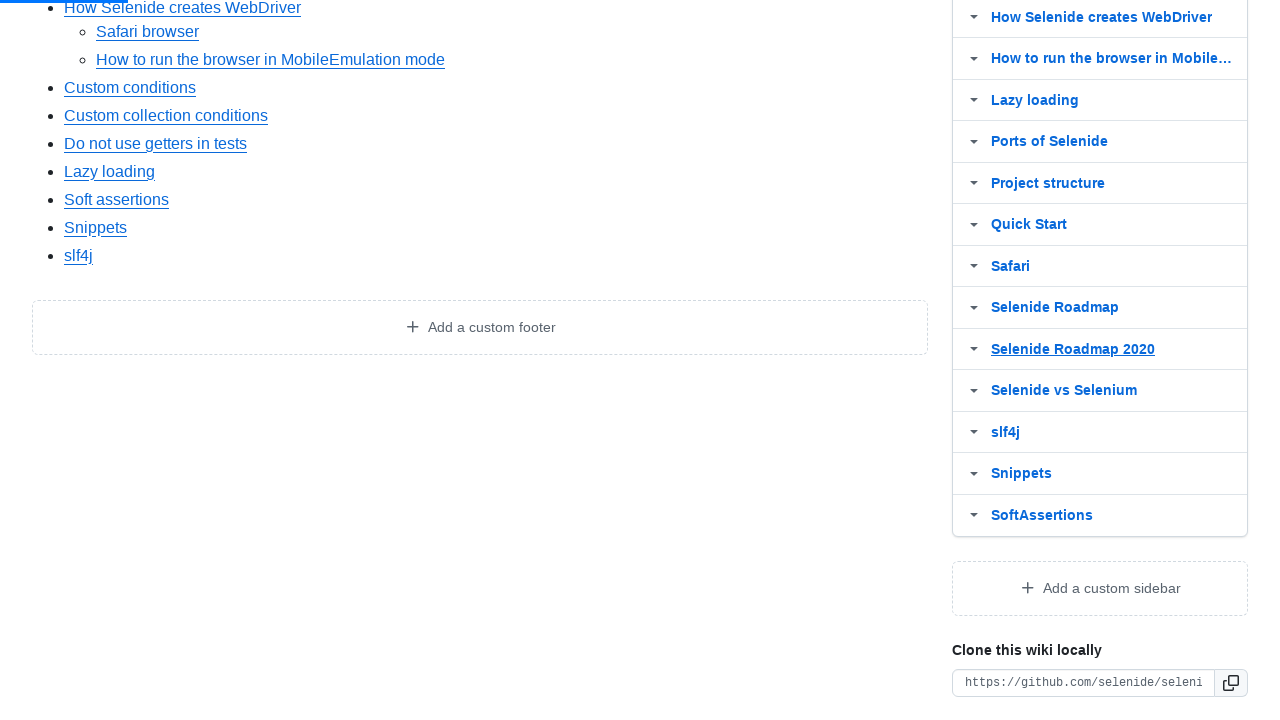

Verified page content contains 'Selenide Roadmap 2020'
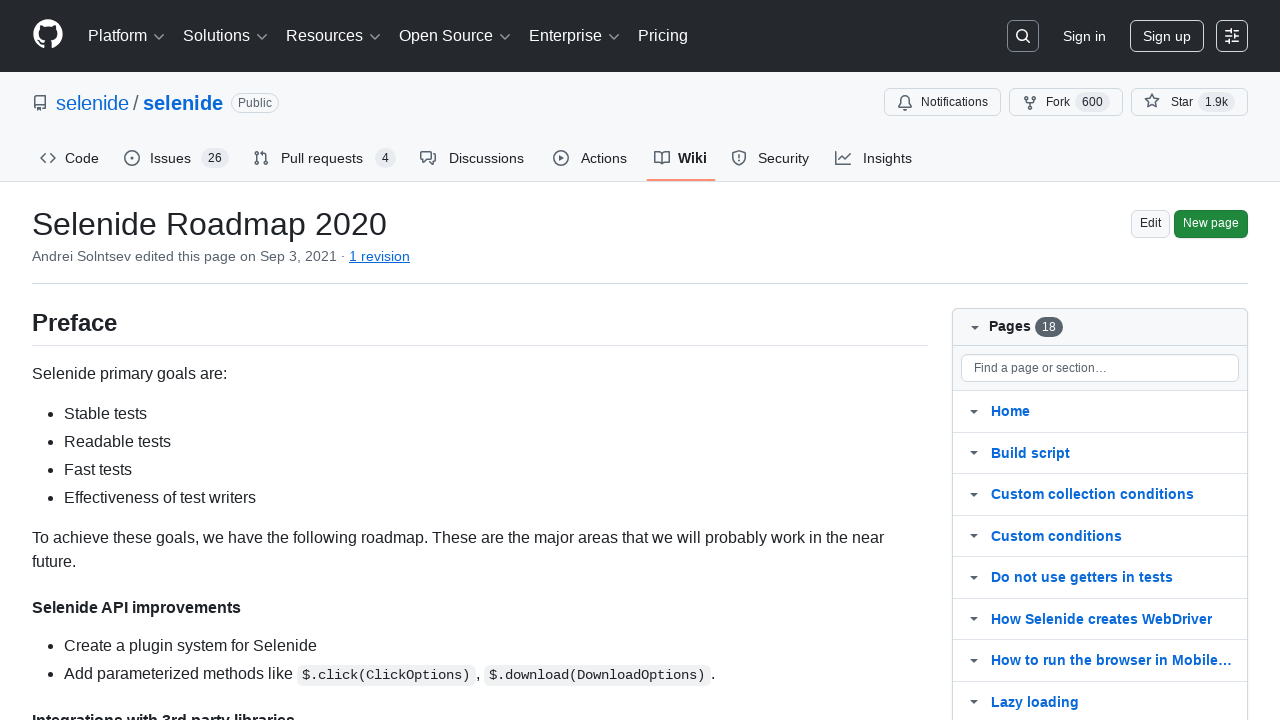

Navigated to Selenide wiki main page
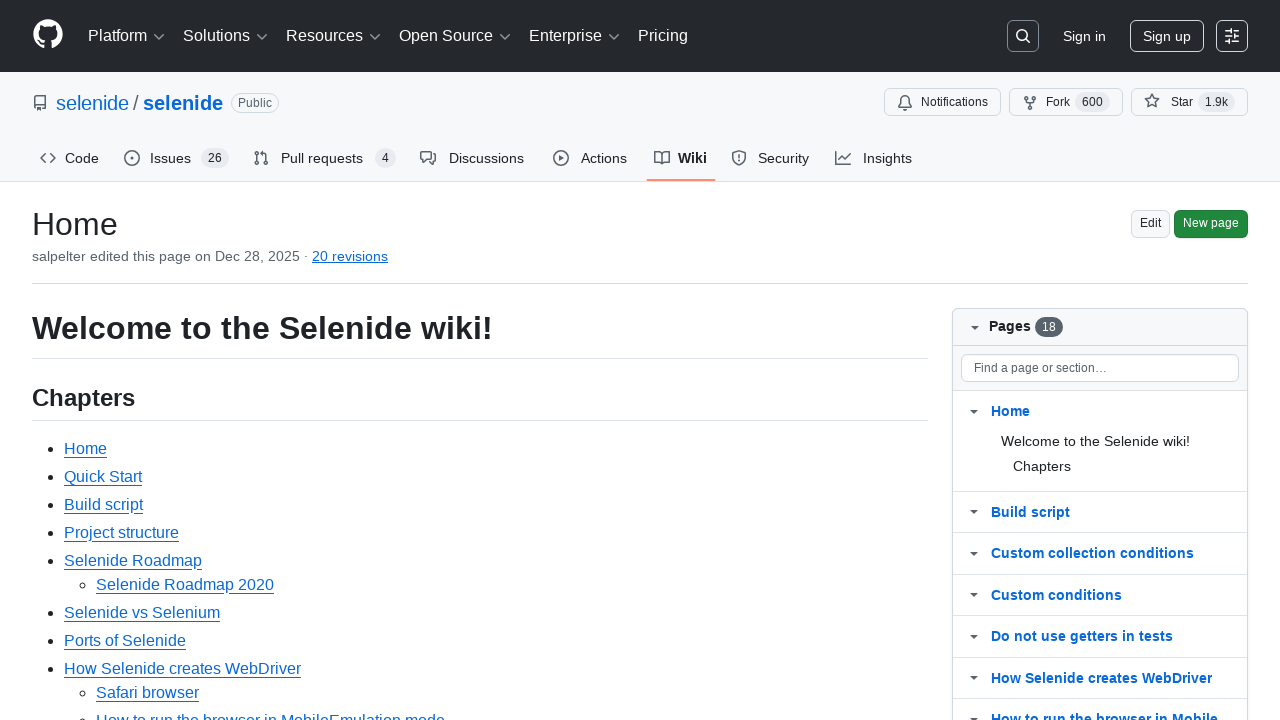

Clicked to expand the pages menu at (1030, 429) on #wiki-pages-box .js-wiki-more-pages-link
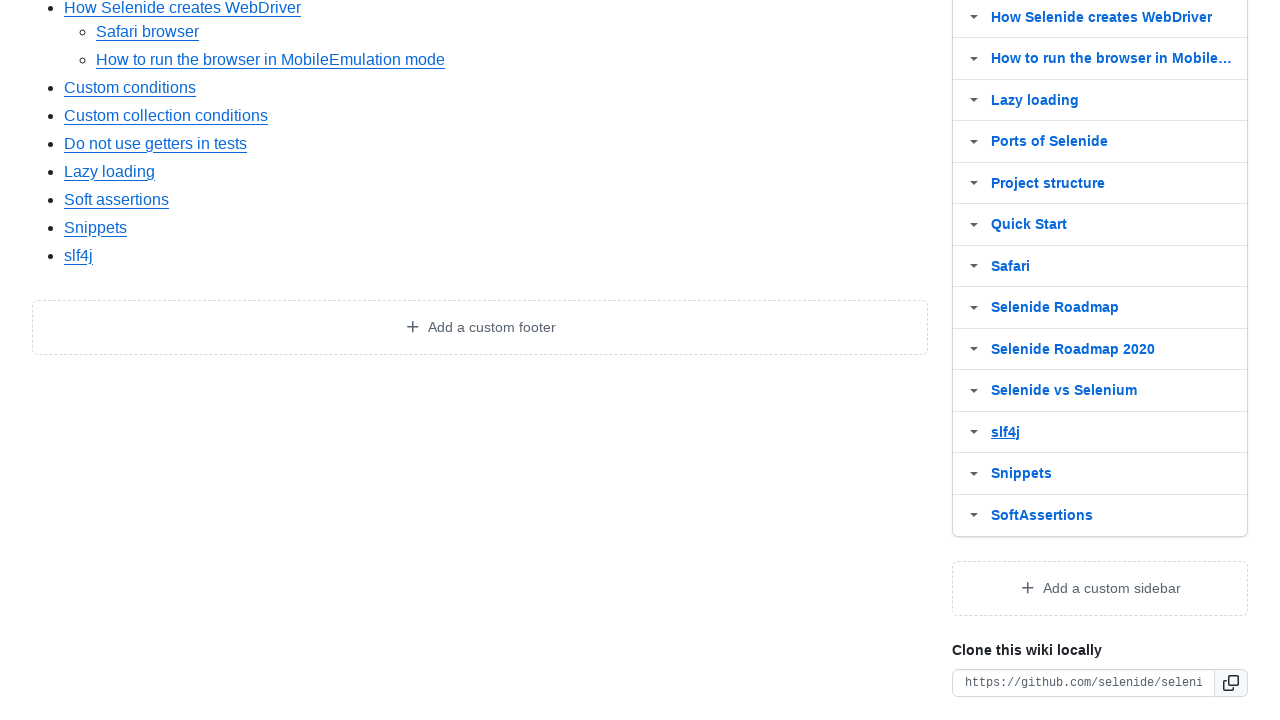

Wiki page link 'Selenide vs Selenium' became visible
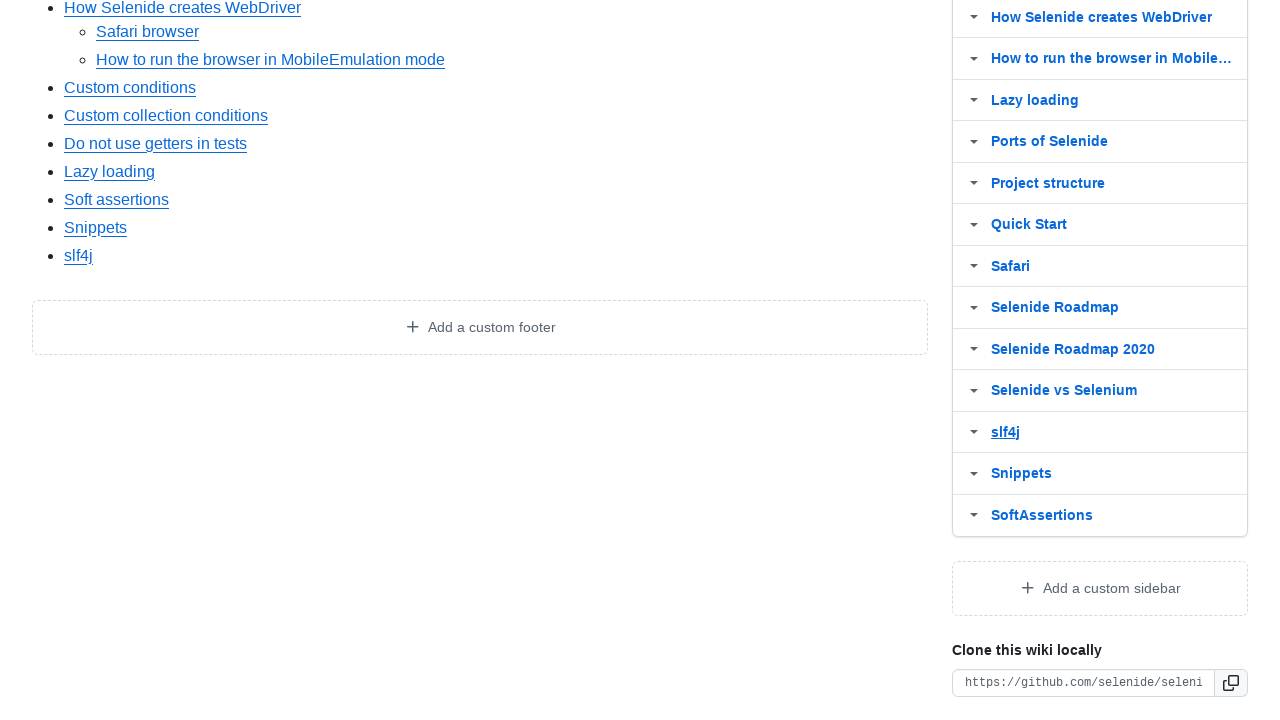

Clicked on wiki page link 'Selenide vs Selenium' at (1064, 391) on #wiki-pages-box >> text=Selenide vs Selenium
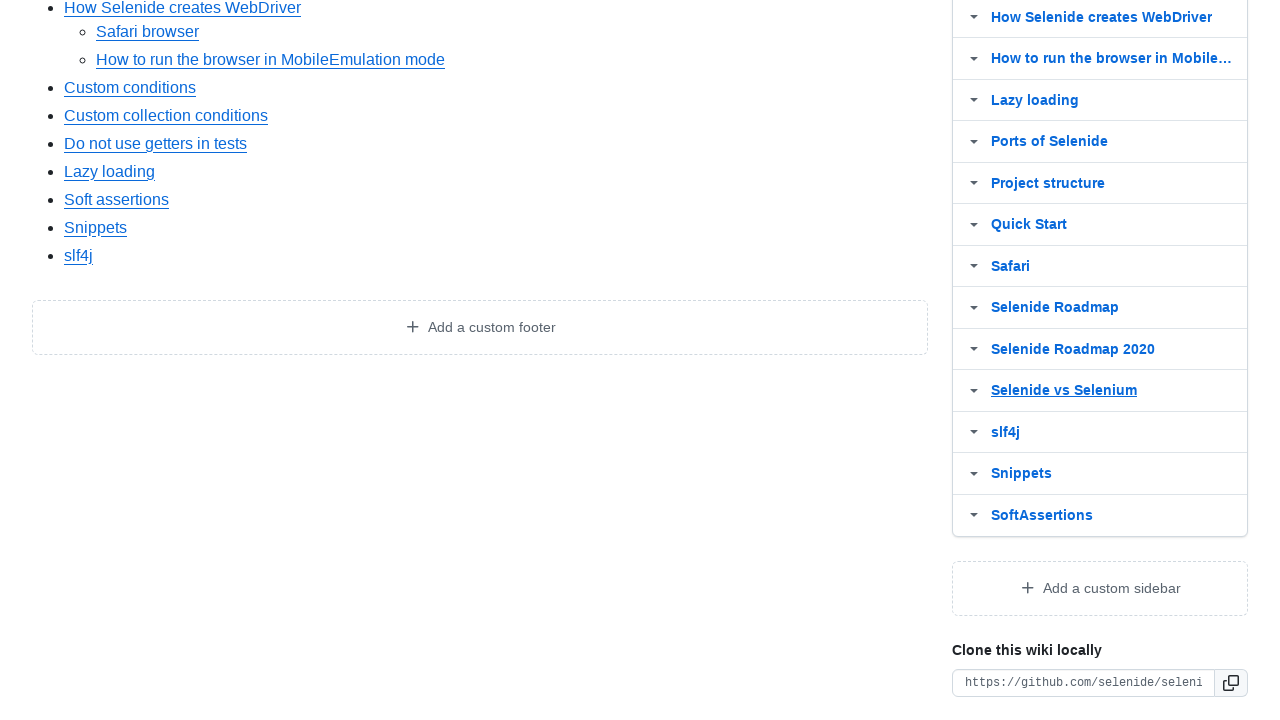

Wiki wrapper loaded for page 'Selenide vs Selenium'
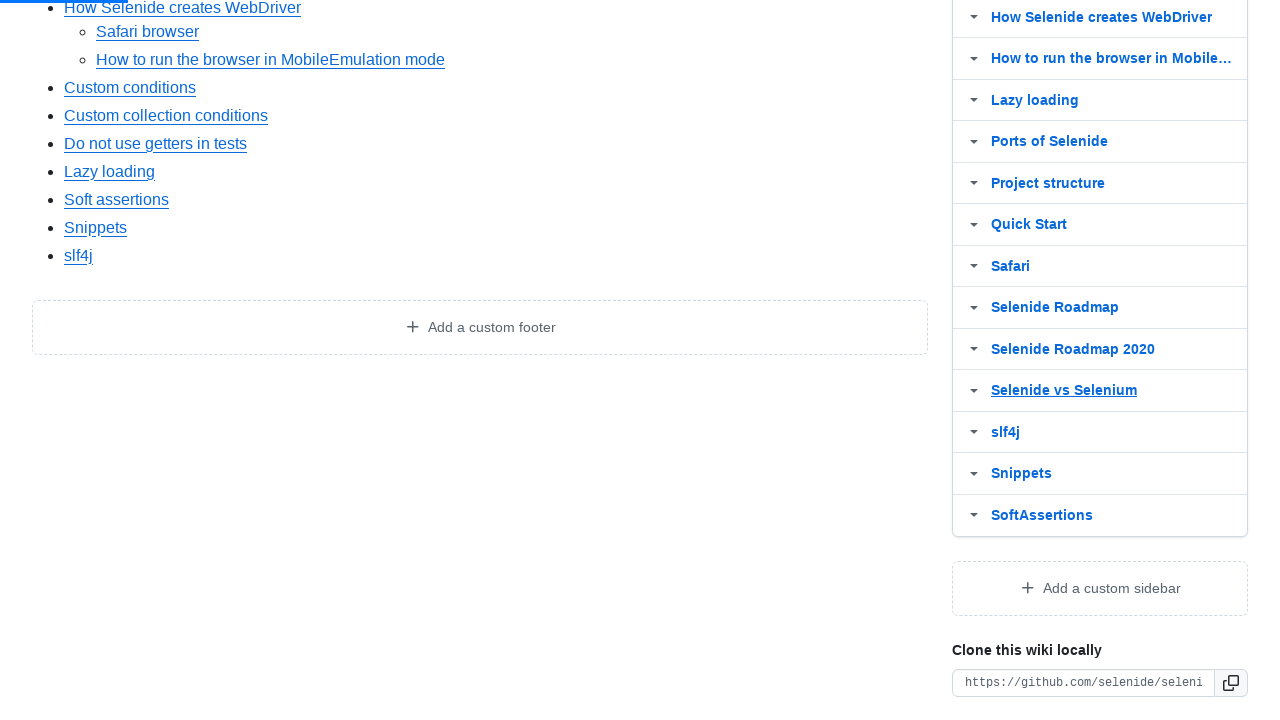

Verified page content contains 'Selenide vs Selenium'
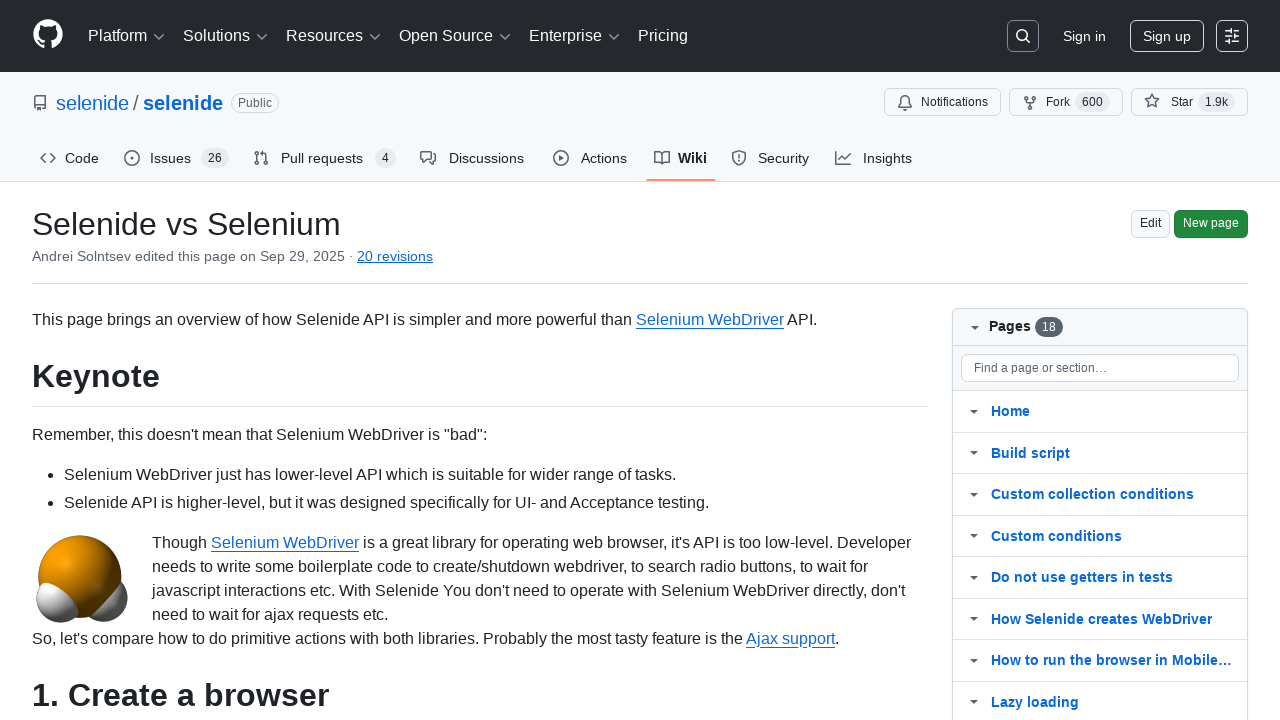

Navigated to Selenide wiki main page
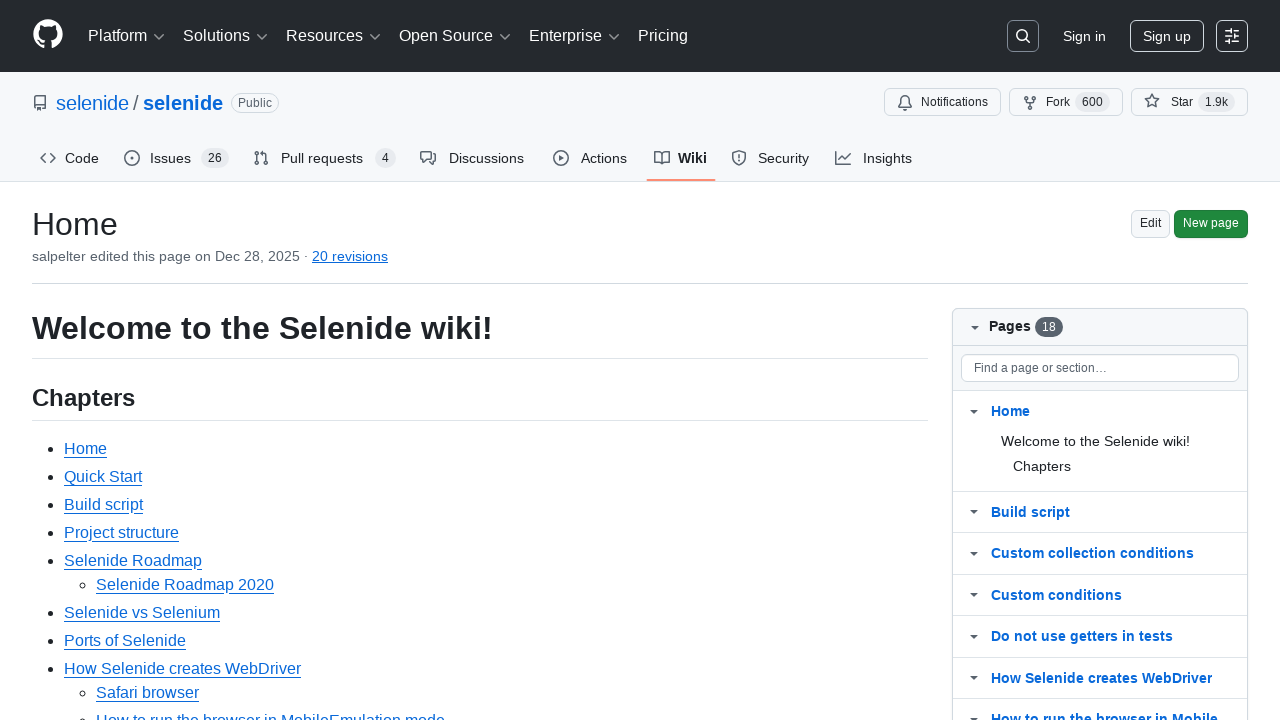

Clicked to expand the pages menu at (1030, 429) on #wiki-pages-box .js-wiki-more-pages-link
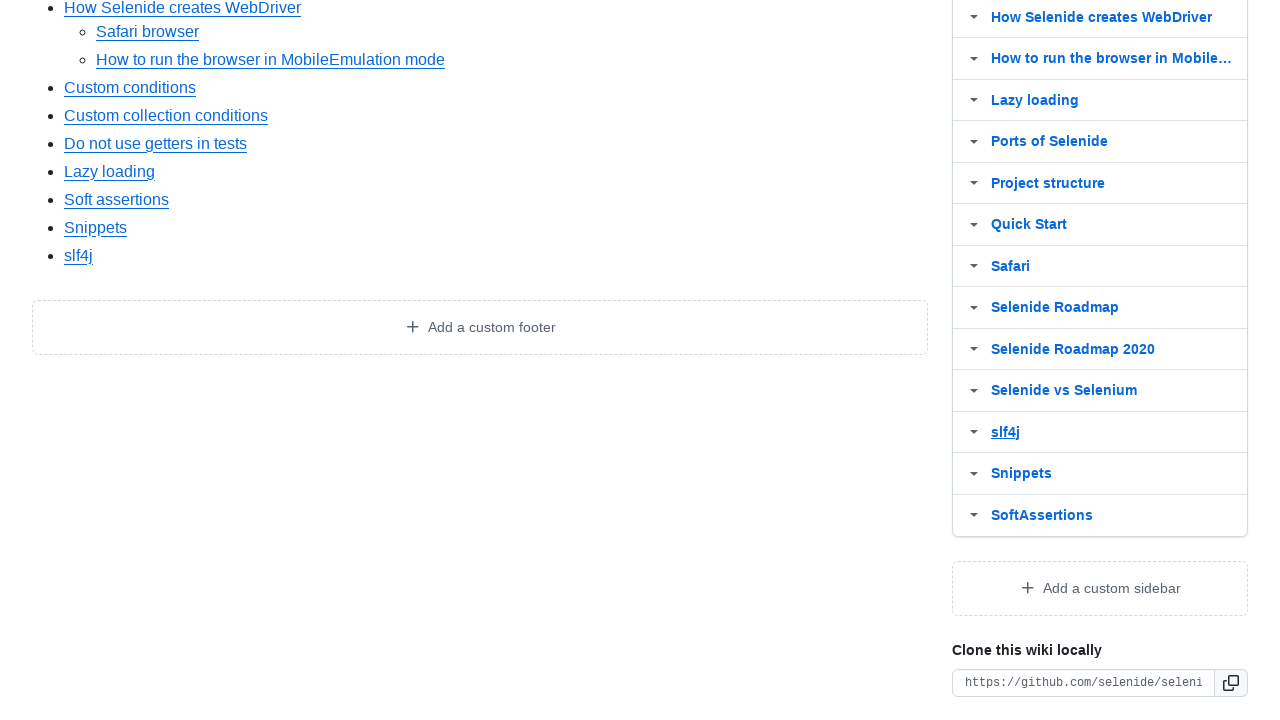

Wiki page link 'slf4j' became visible
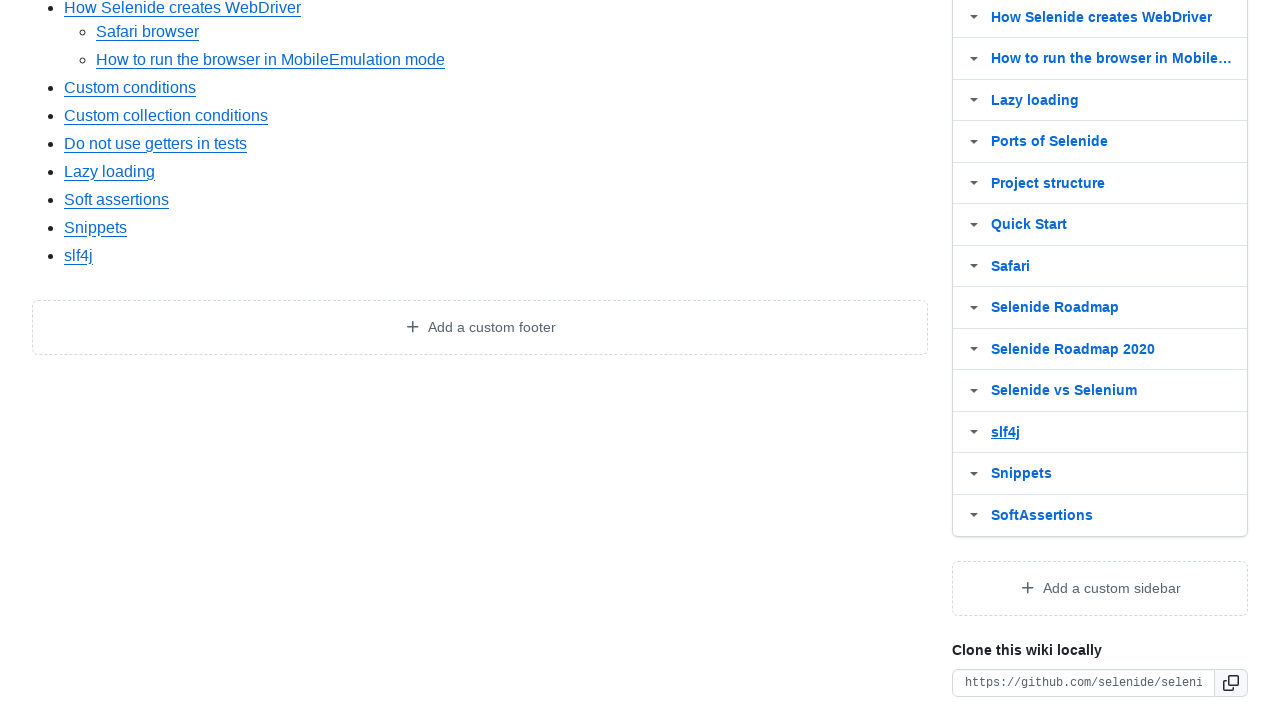

Clicked on wiki page link 'slf4j' at (1006, 432) on #wiki-pages-box >> text=slf4j
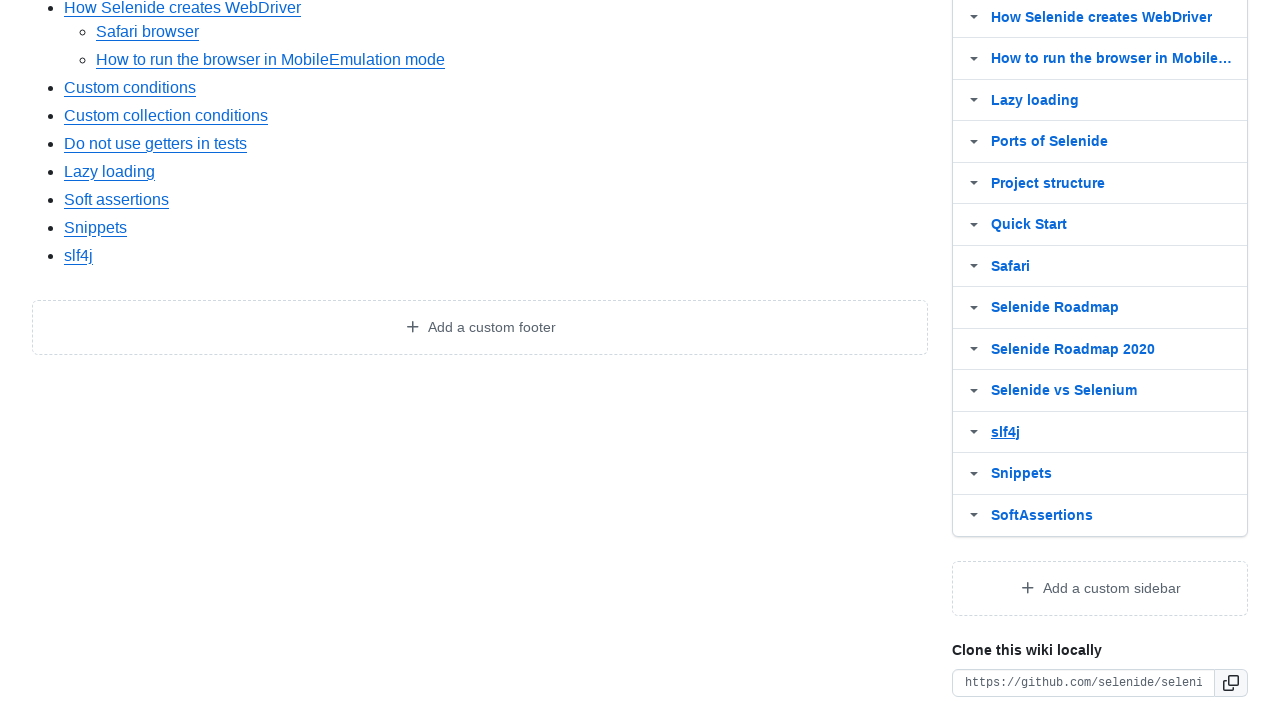

Wiki wrapper loaded for page 'slf4j'
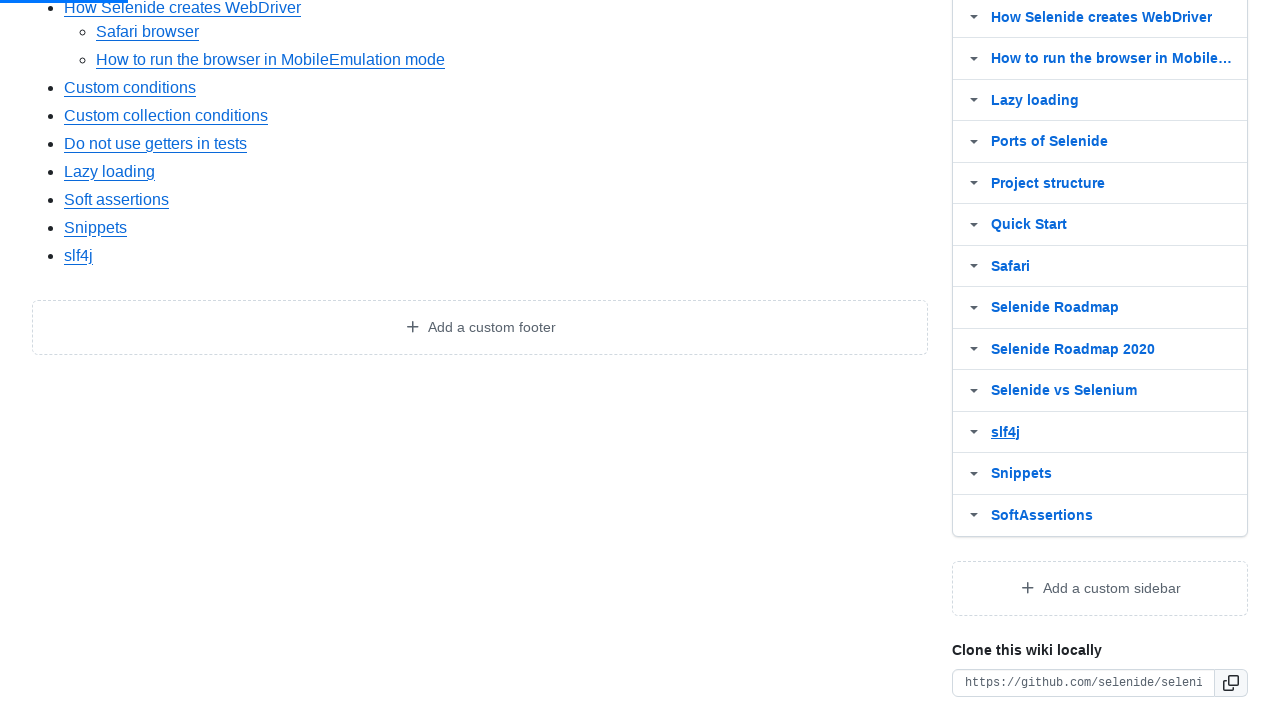

Verified page content contains 'slf4j'
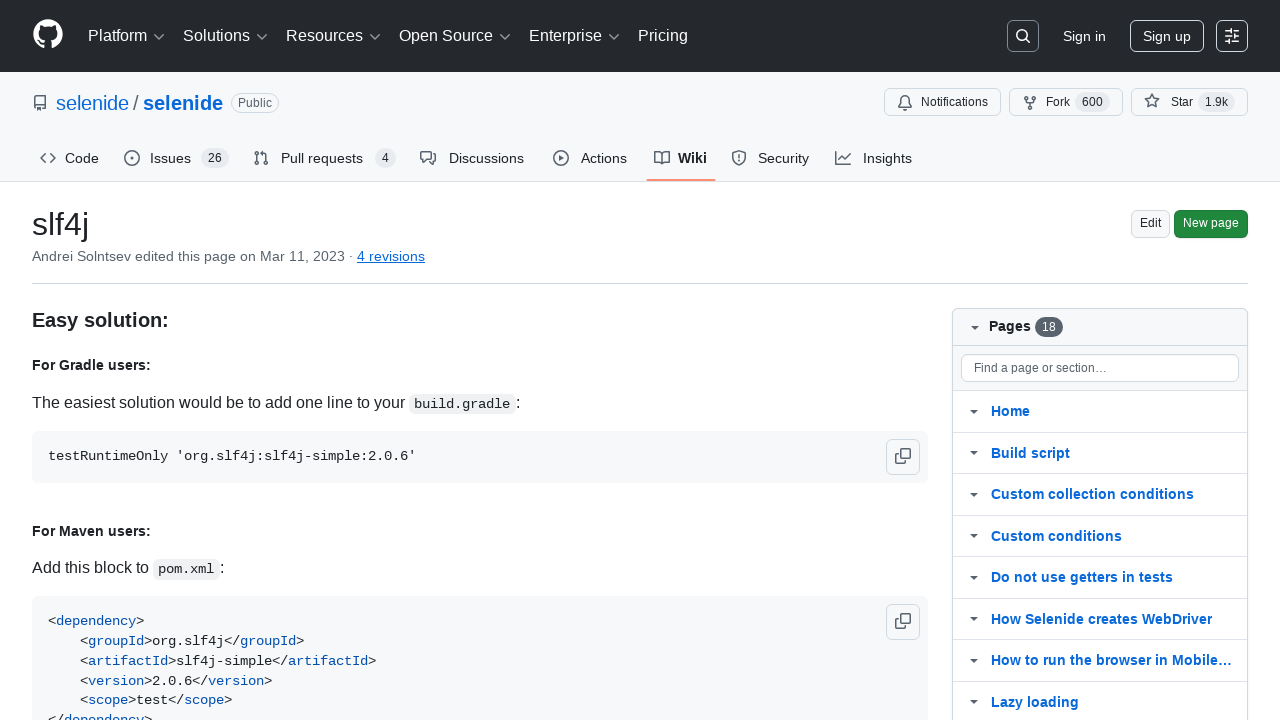

Navigated to Selenide wiki main page
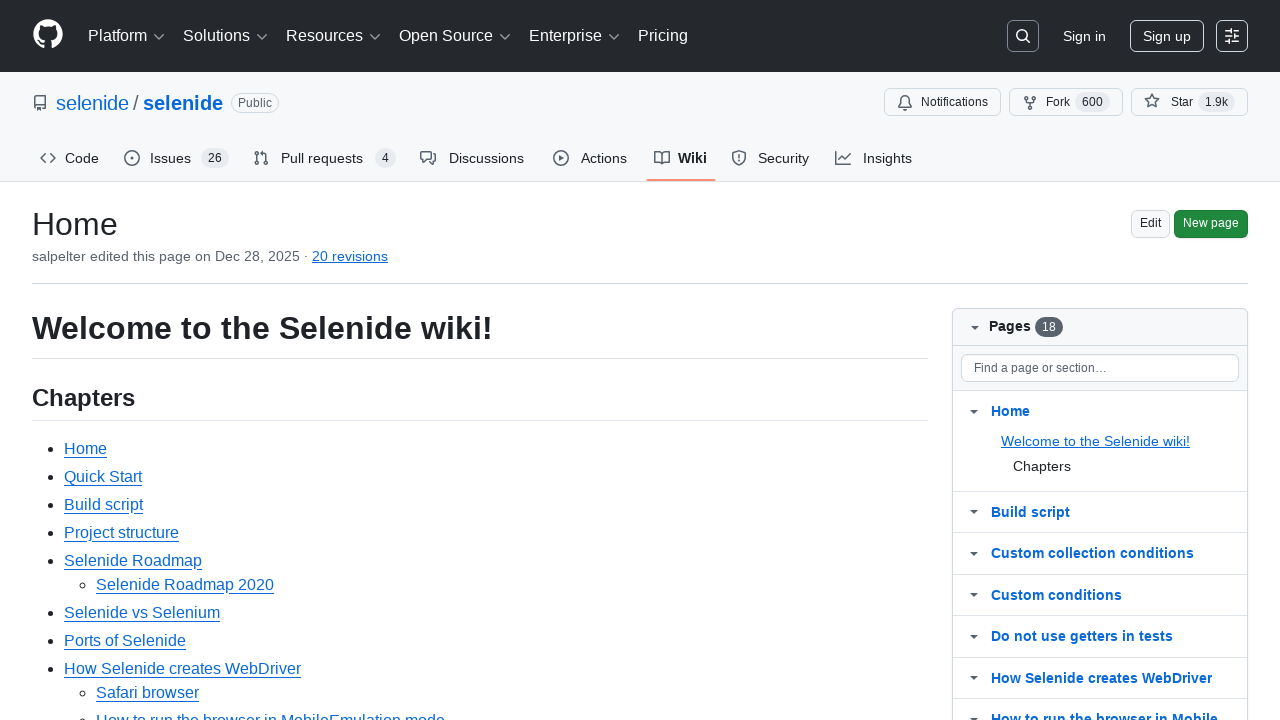

Clicked to expand the pages menu at (1030, 429) on #wiki-pages-box .js-wiki-more-pages-link
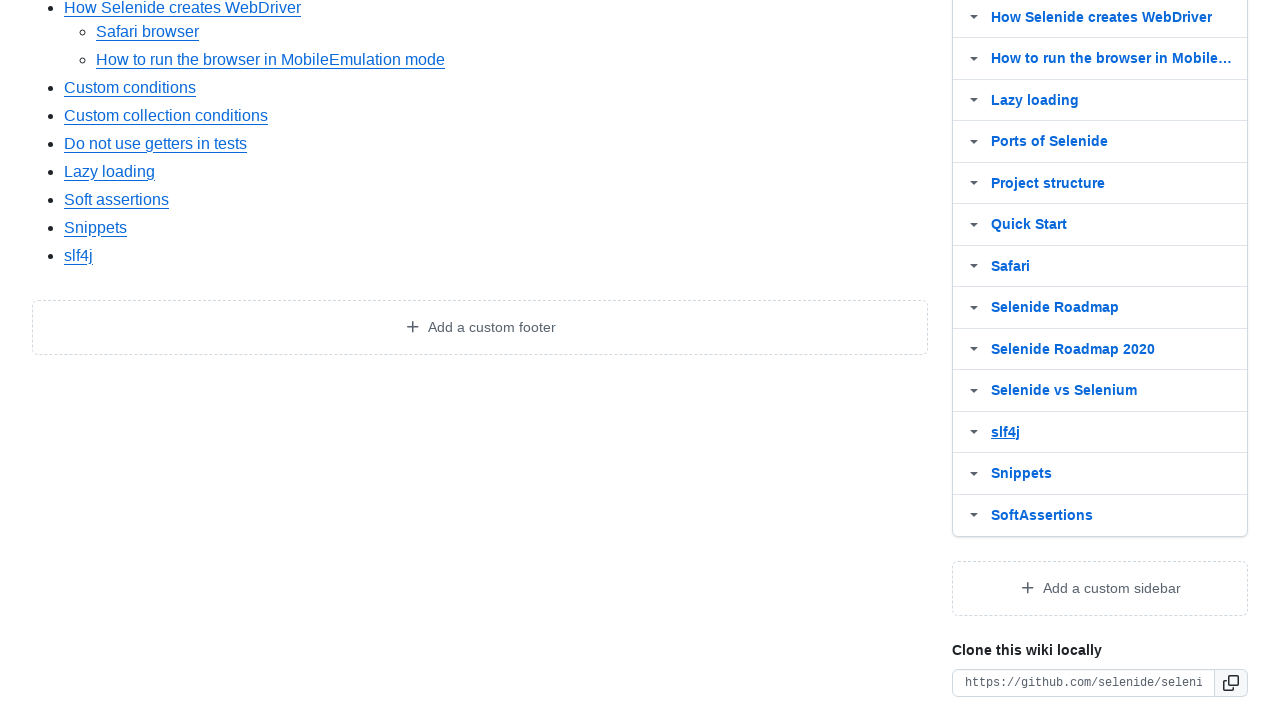

Wiki page link 'Snippets' became visible
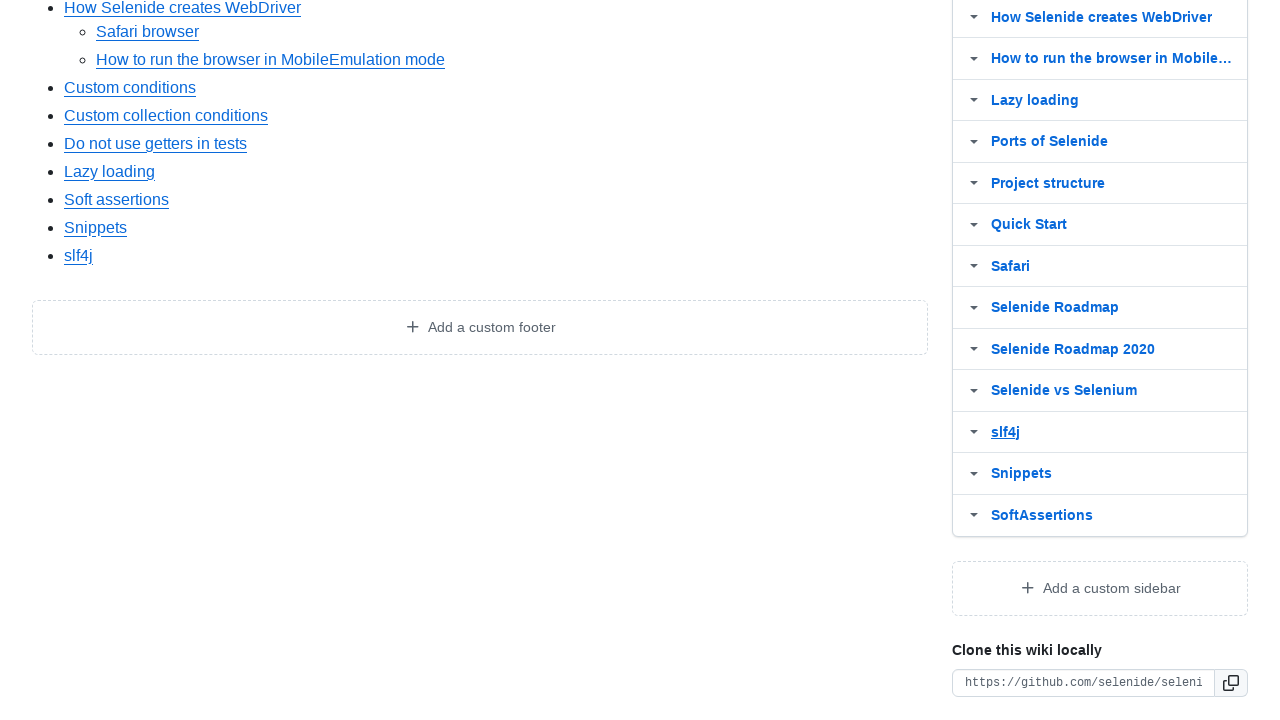

Clicked on wiki page link 'Snippets' at (1022, 474) on #wiki-pages-box >> text=Snippets
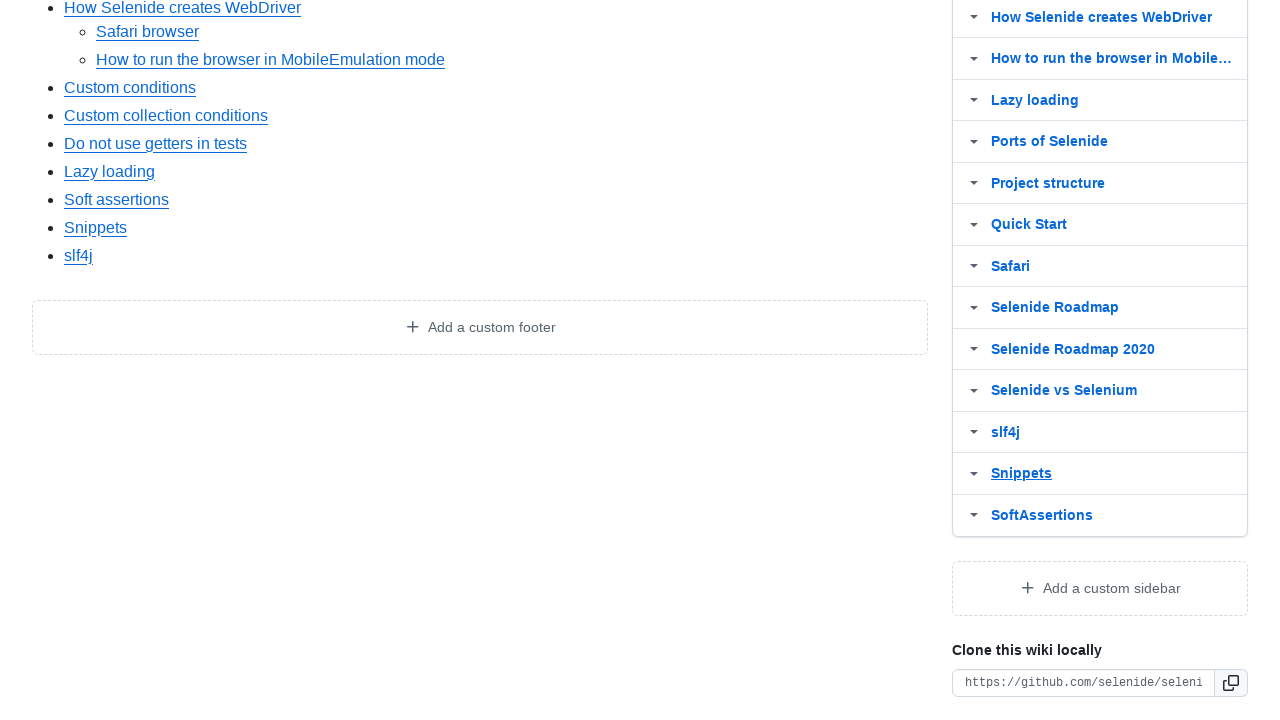

Wiki wrapper loaded for page 'Snippets'
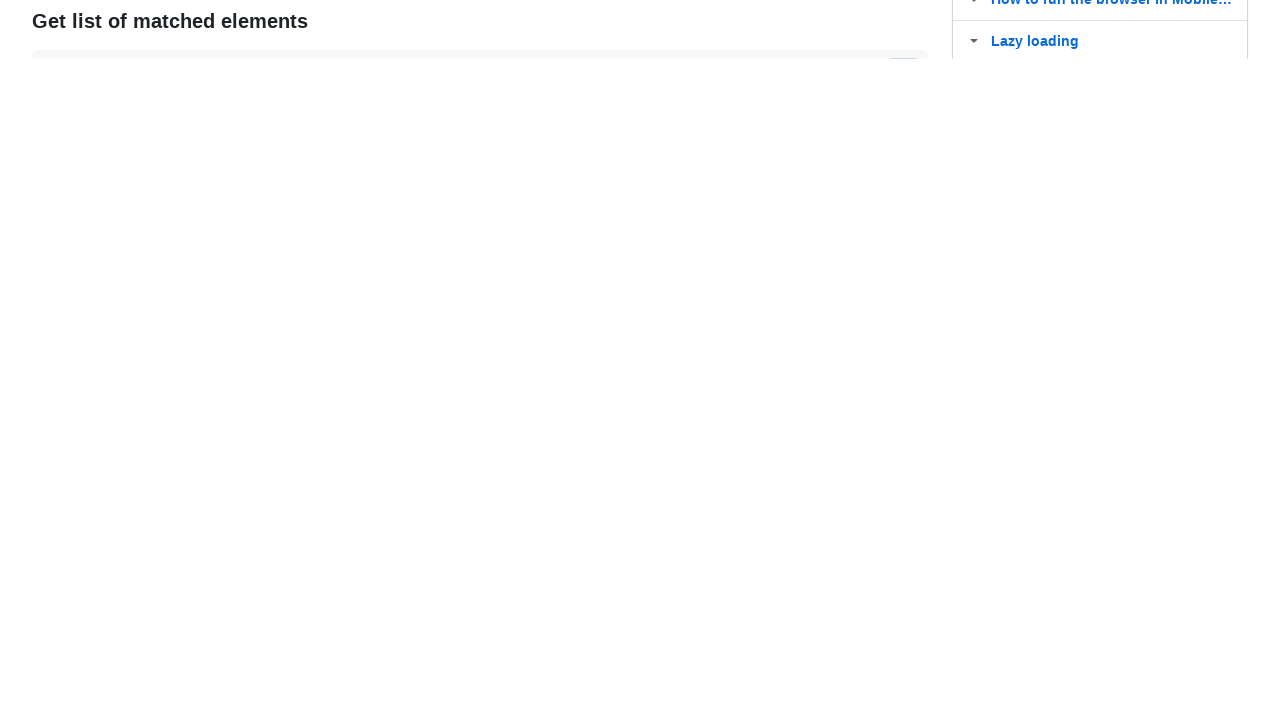

Verified page content contains 'Snippets'
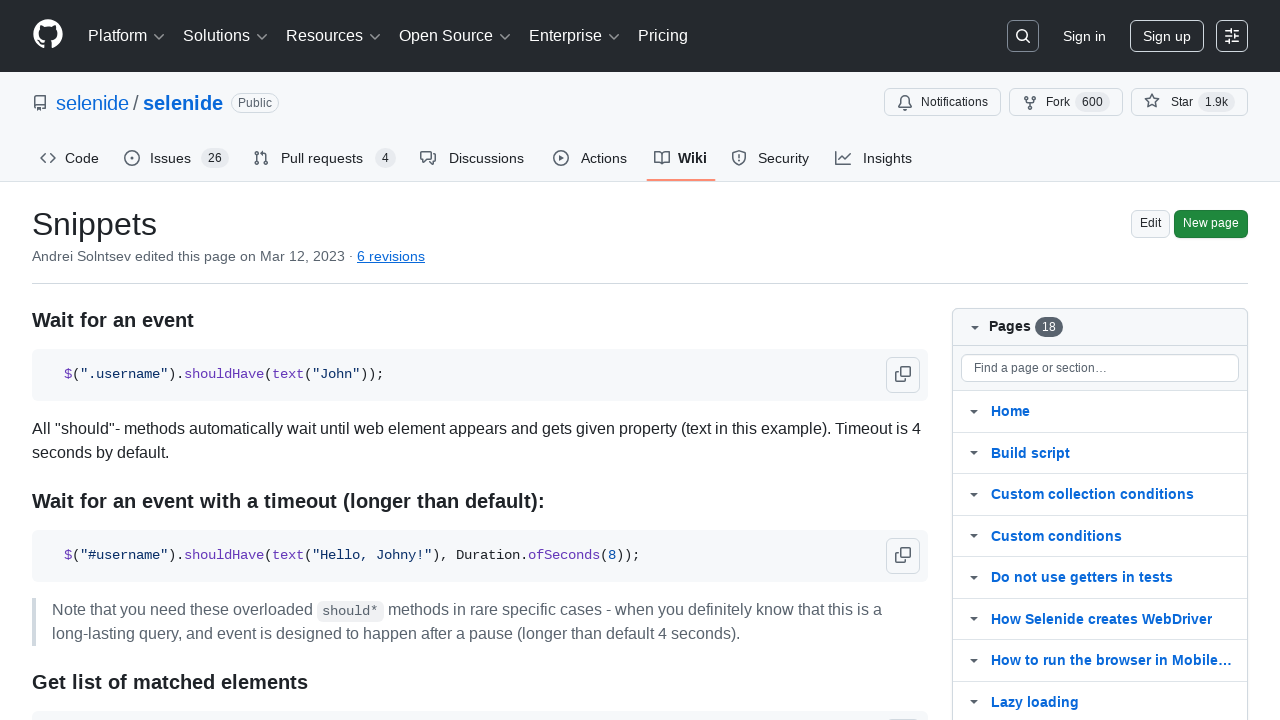

Navigated to Selenide wiki main page
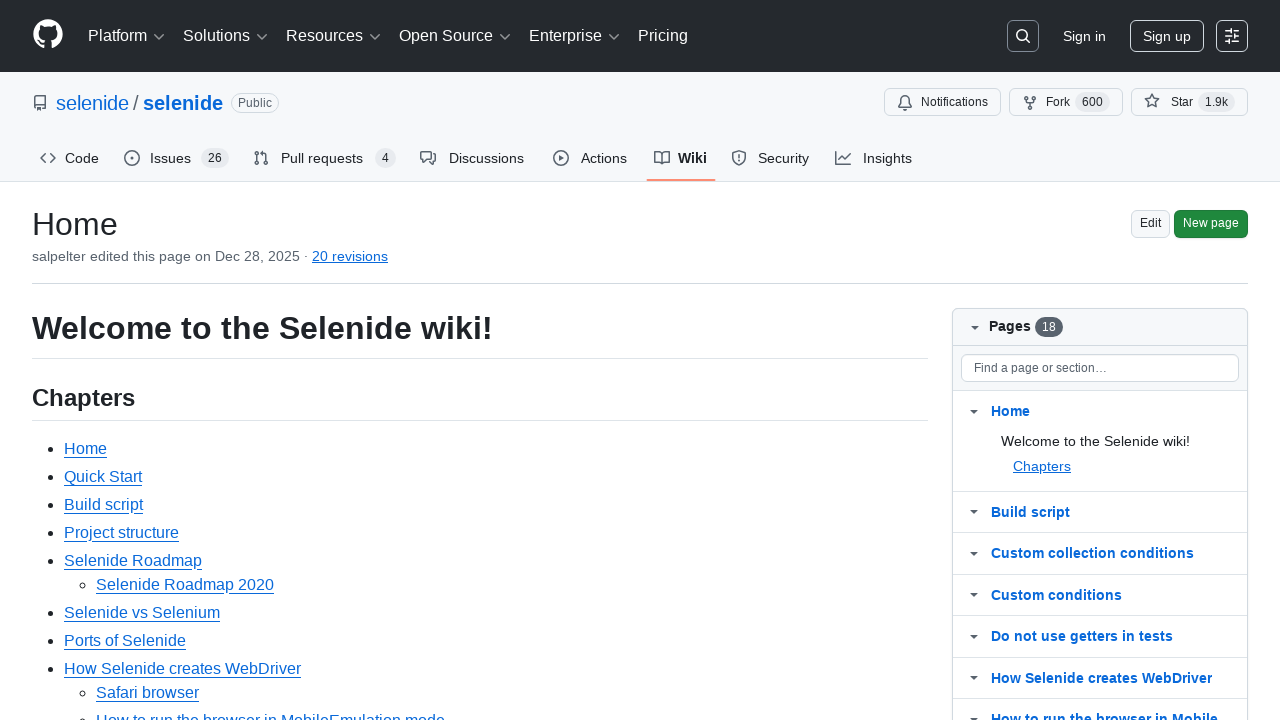

Clicked to expand the pages menu at (1030, 429) on #wiki-pages-box .js-wiki-more-pages-link
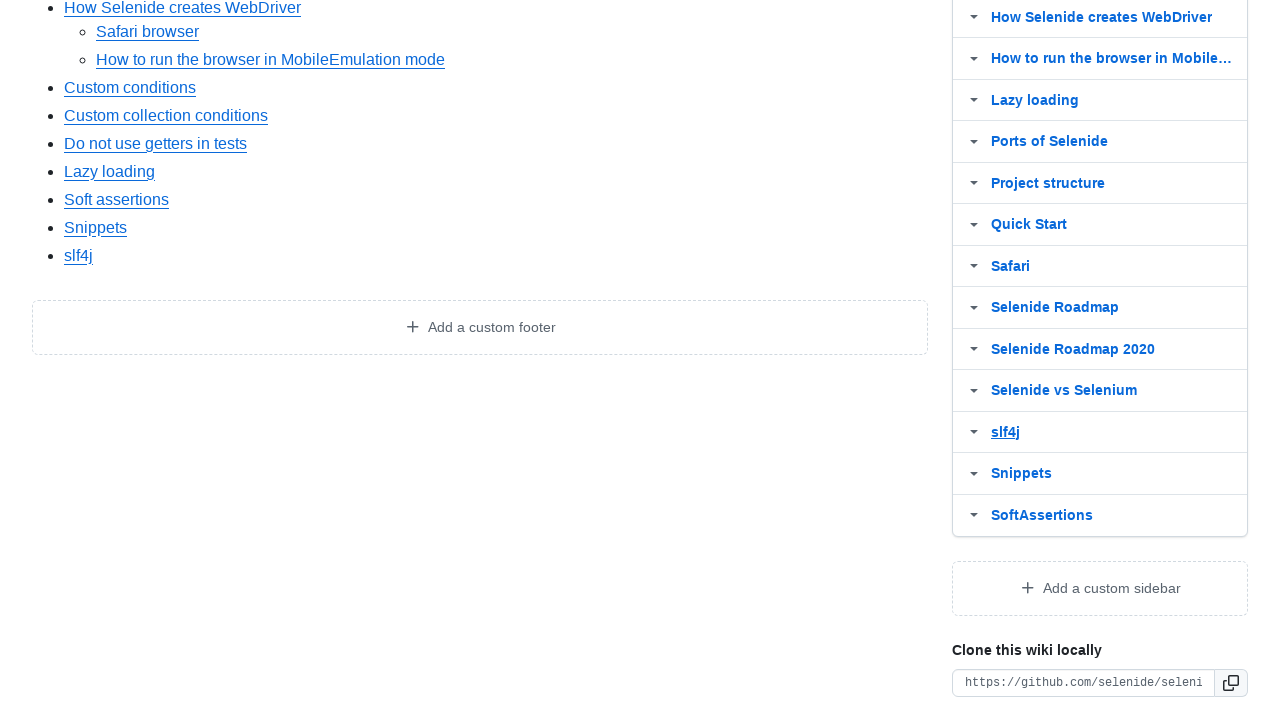

Wiki page link 'SoftAssertions' became visible
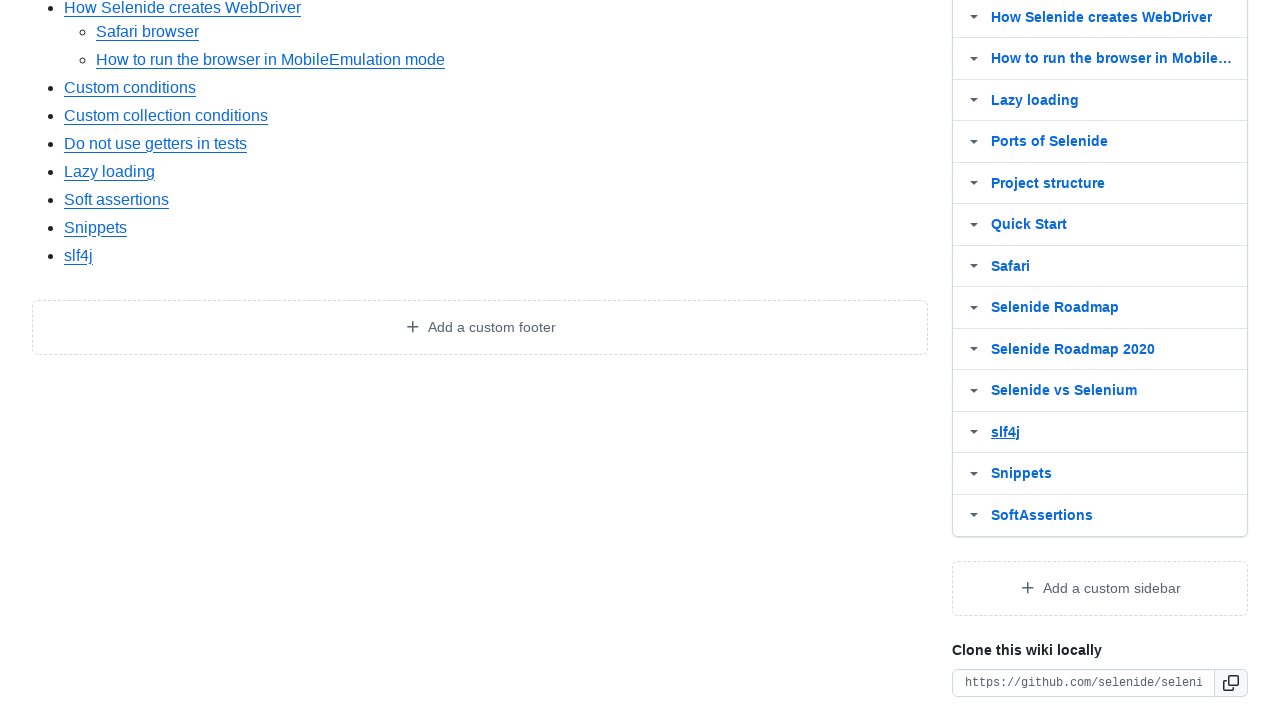

Clicked on wiki page link 'SoftAssertions' at (1042, 515) on #wiki-pages-box >> text=SoftAssertions
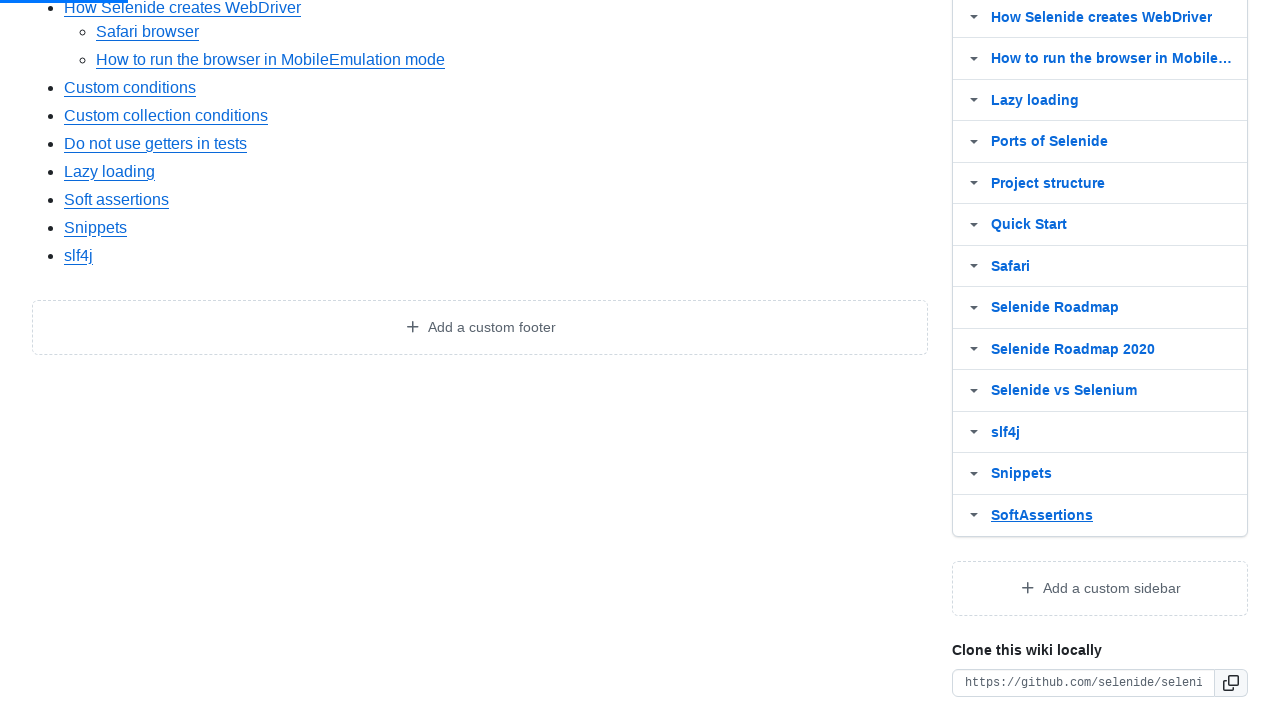

Wiki wrapper loaded for page 'SoftAssertions'
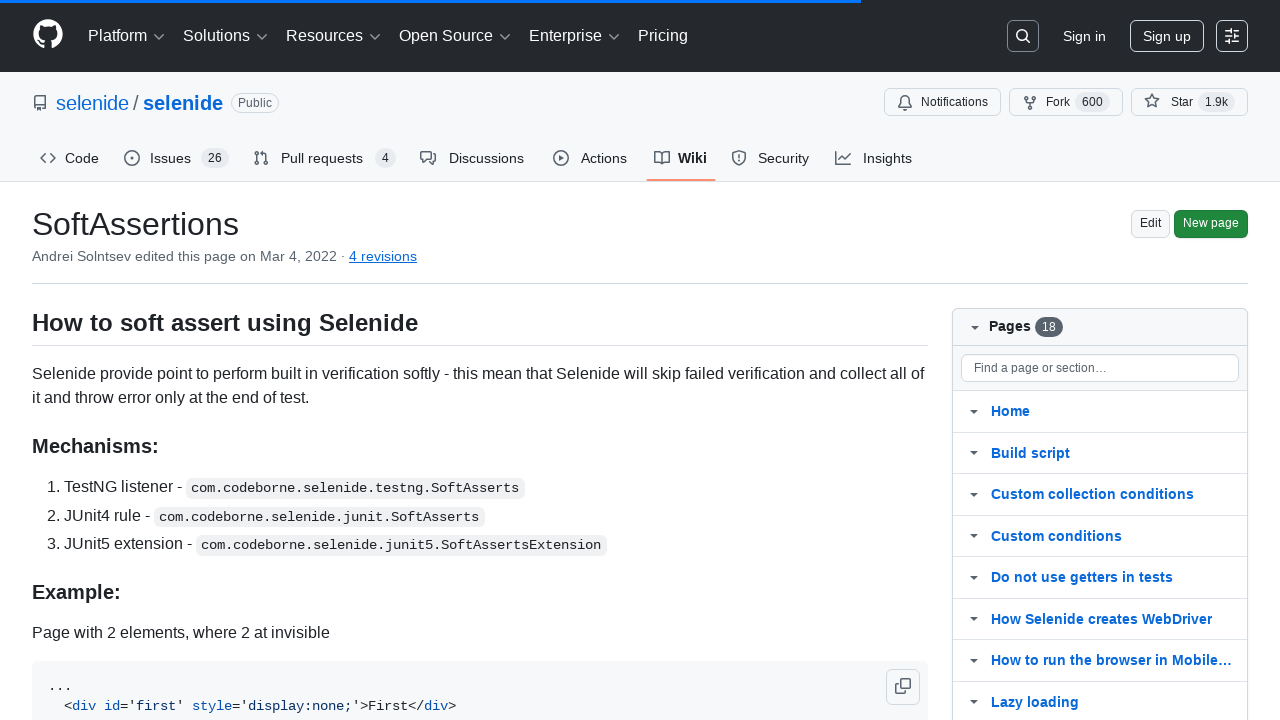

Verified page content contains 'SoftAssertions'
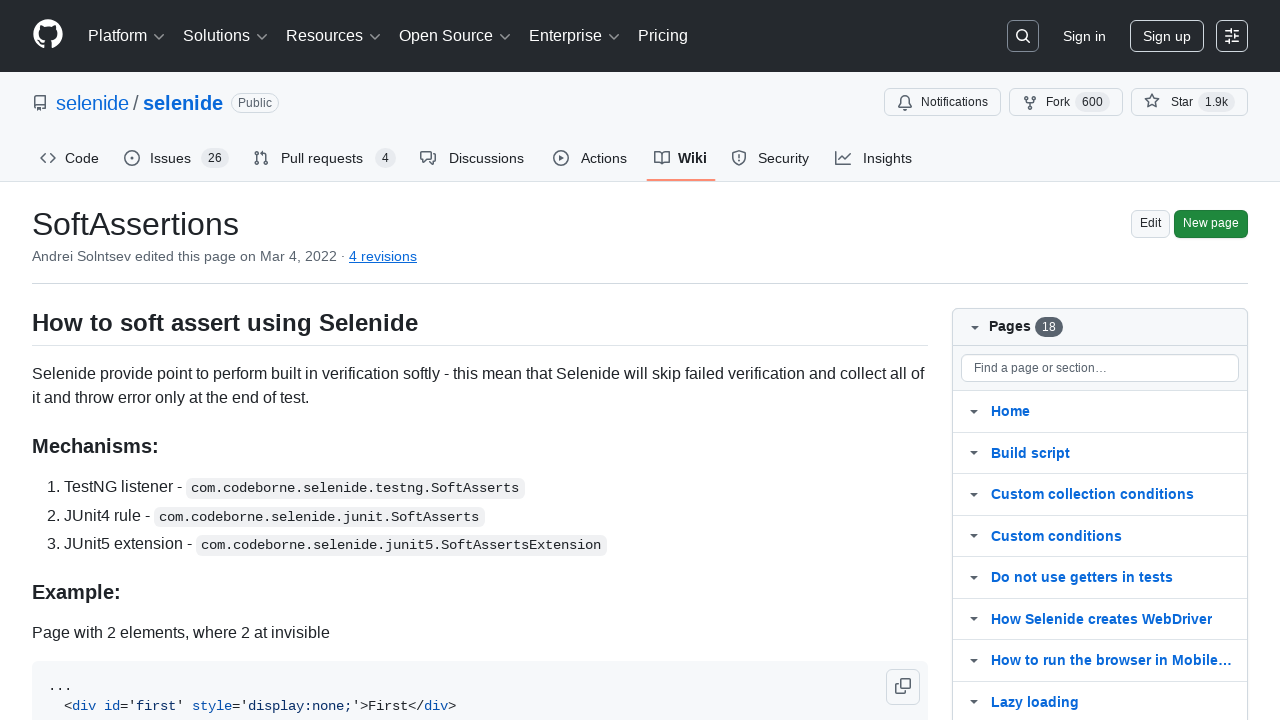

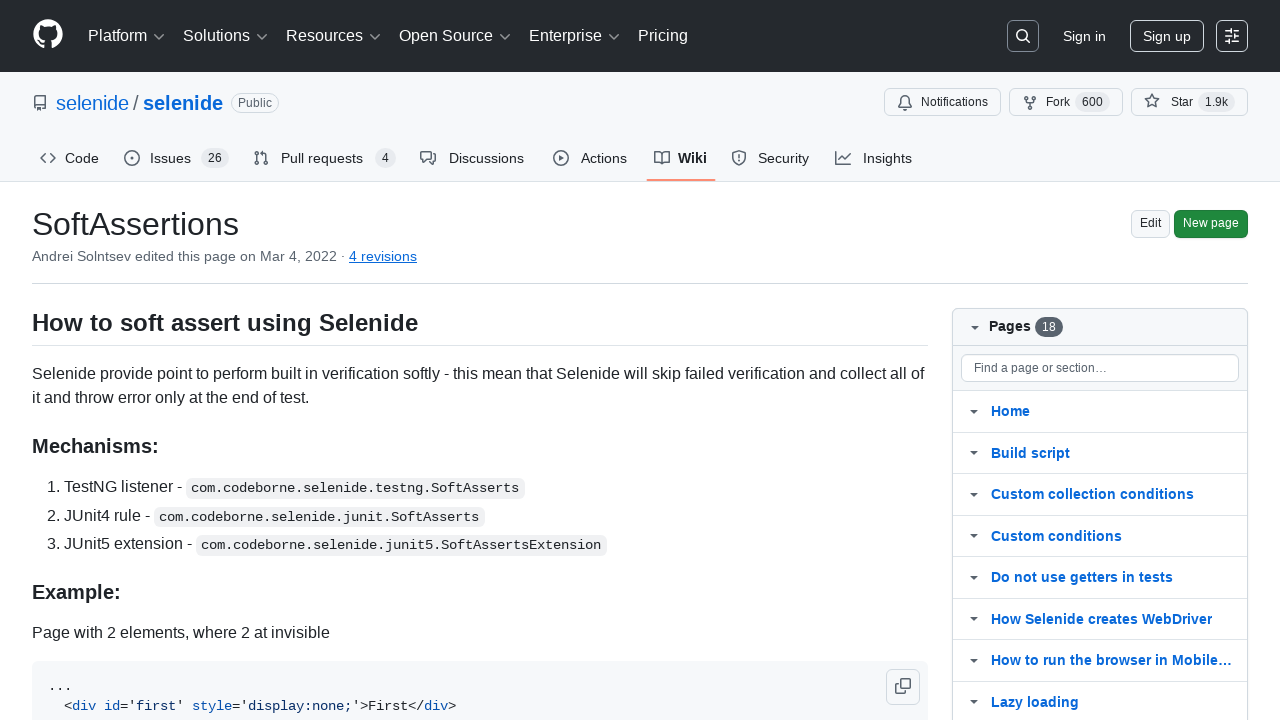